Plays an interactive game where you must press arrow keys based on on-screen instructions until you win

Starting URL: https://obstaclecourse.tricentis.com/Obstacles/82018

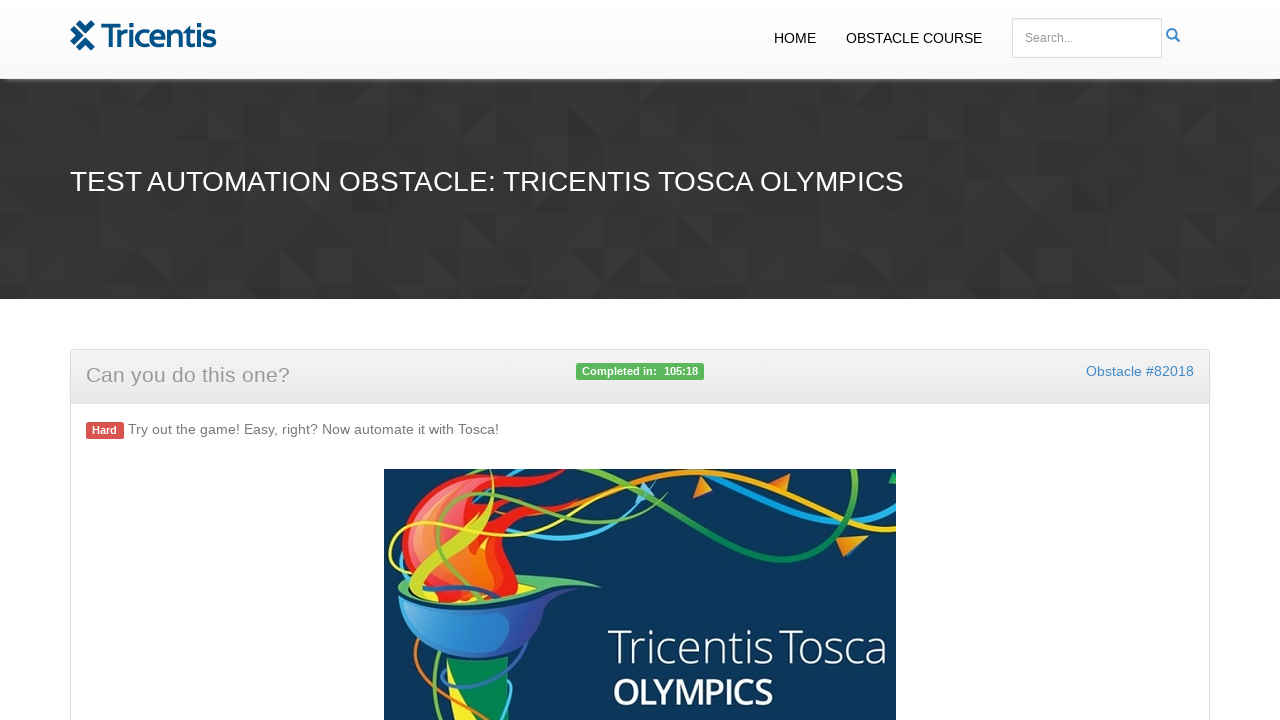

Clicked start button to begin the game at (640, 360) on #start
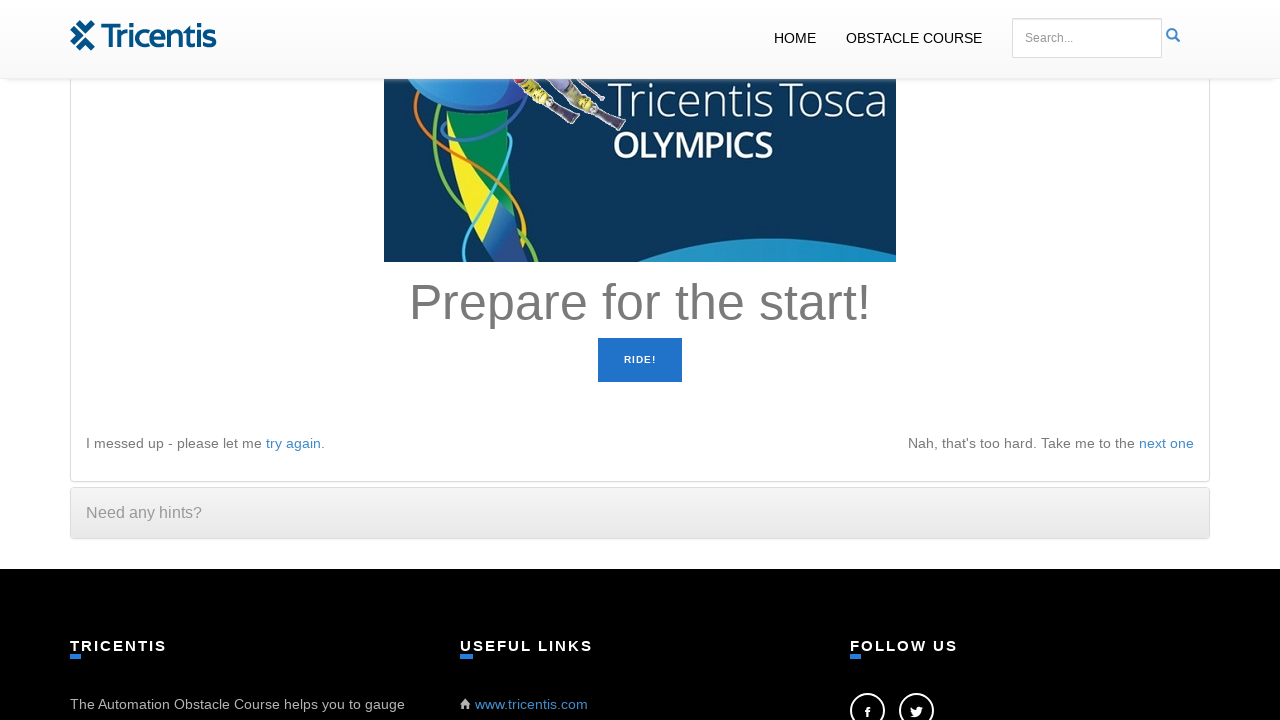

Read instruction: 'Prepare for the start!'
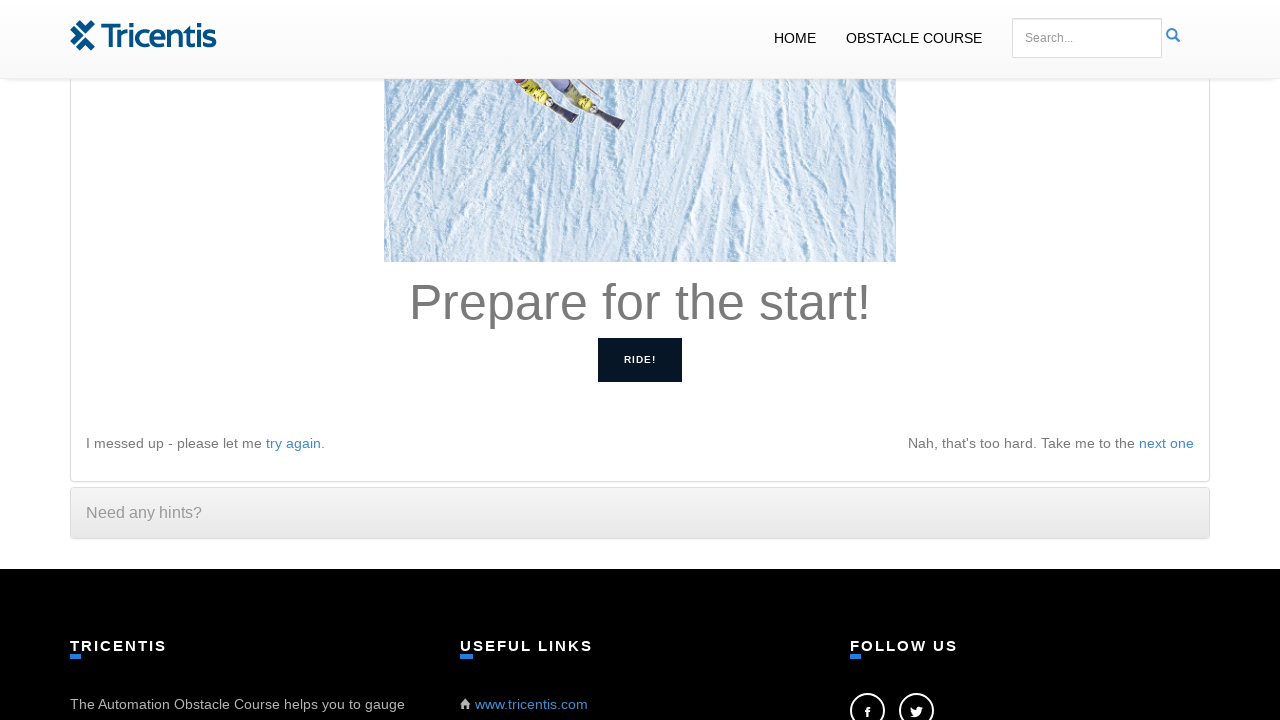

Waited 100ms before next instruction check
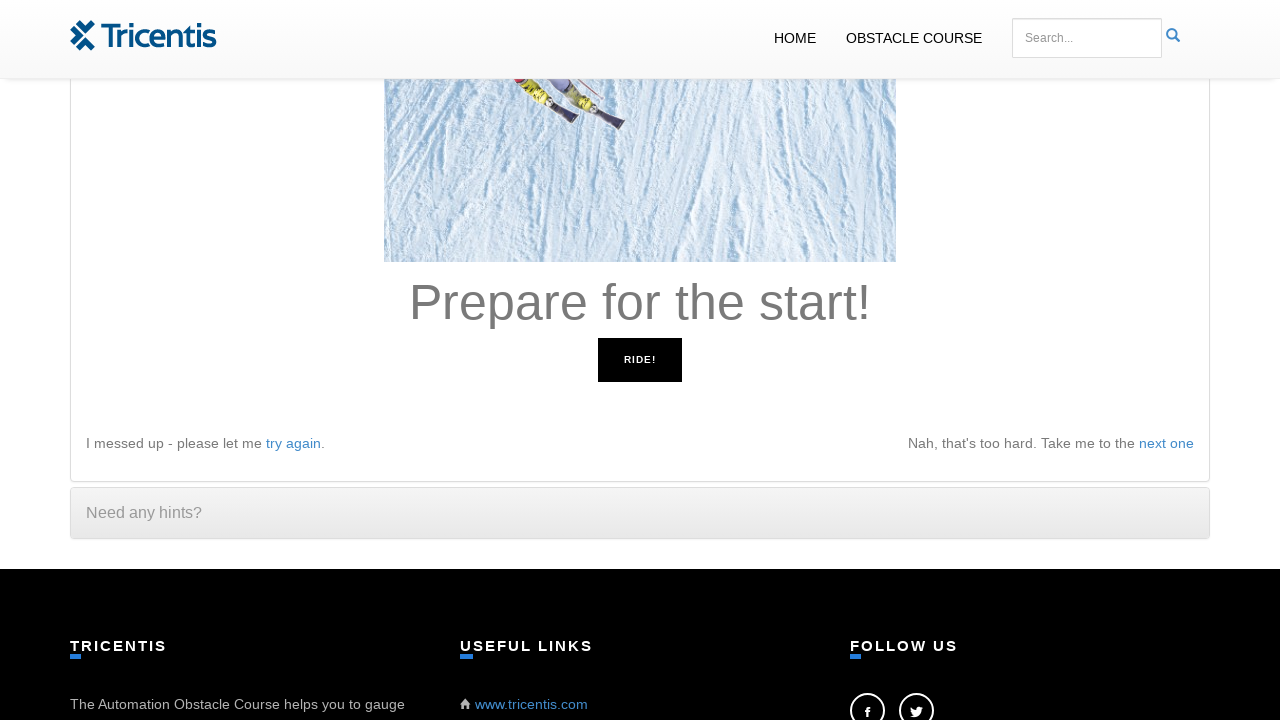

Read instruction: 'Prepare for the start!'
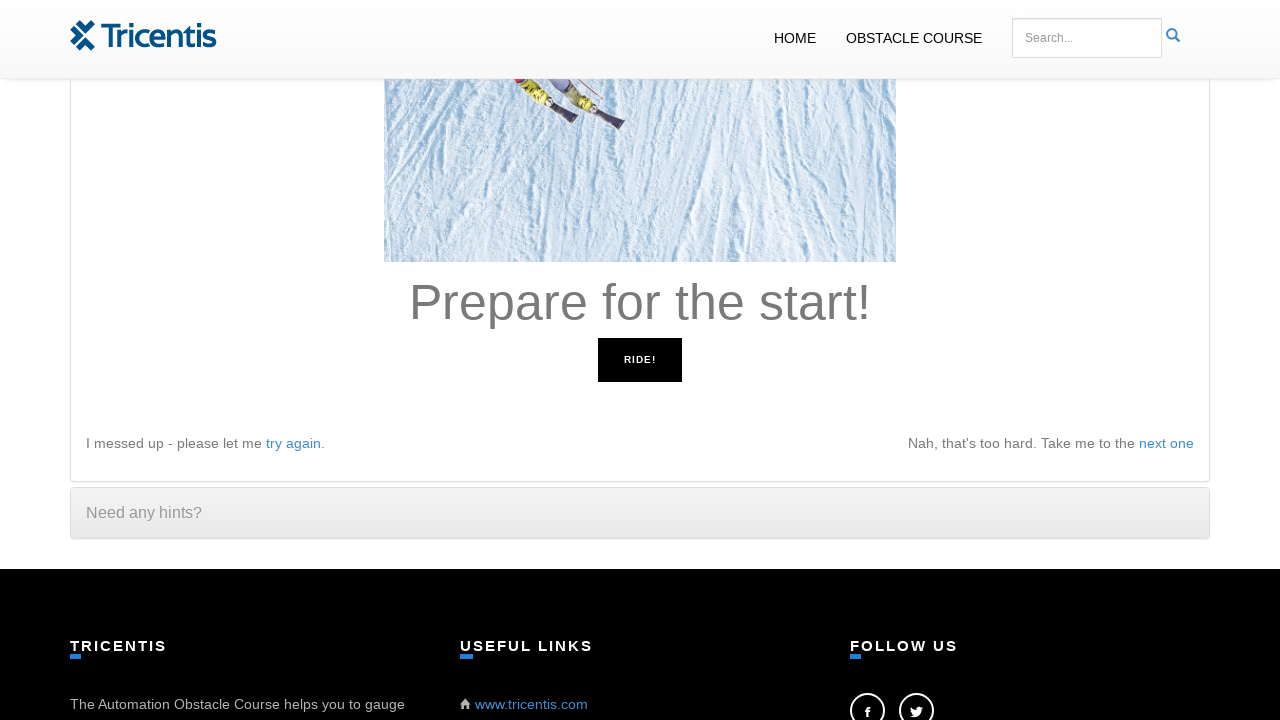

Waited 100ms before next instruction check
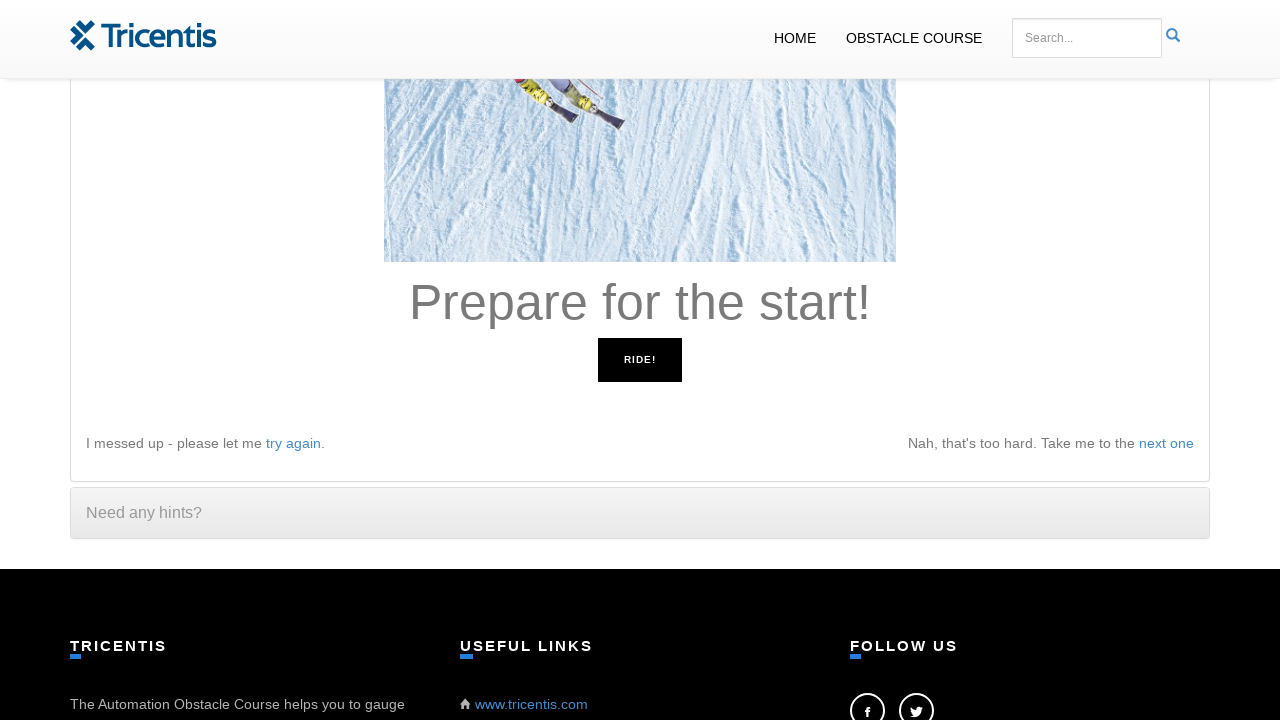

Read instruction: 'Go right!'
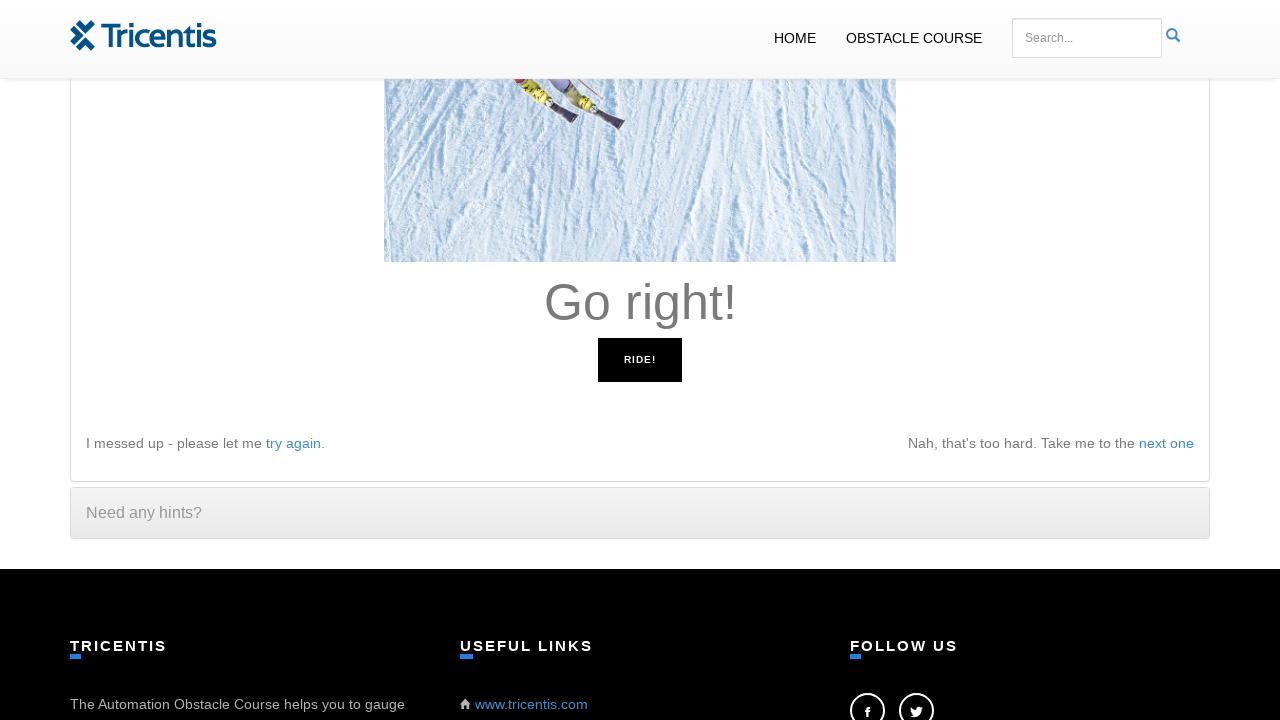

Pressed right arrow key
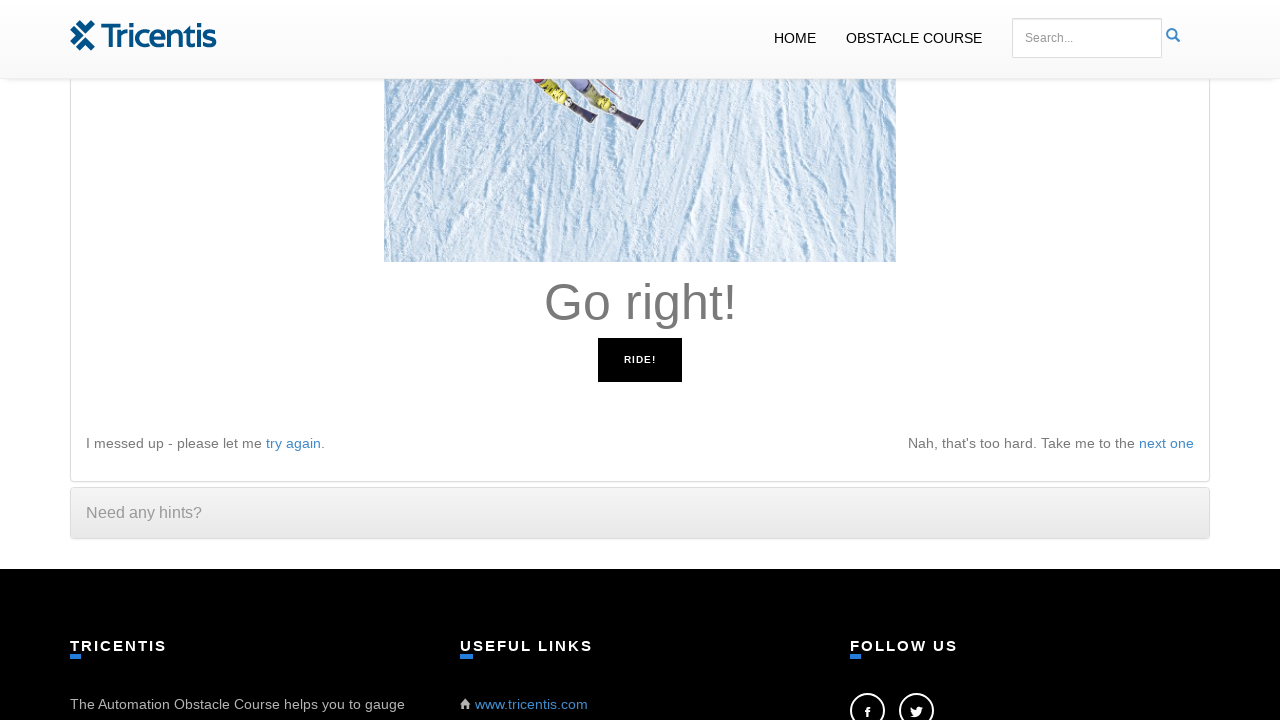

Waited 100ms before next instruction check
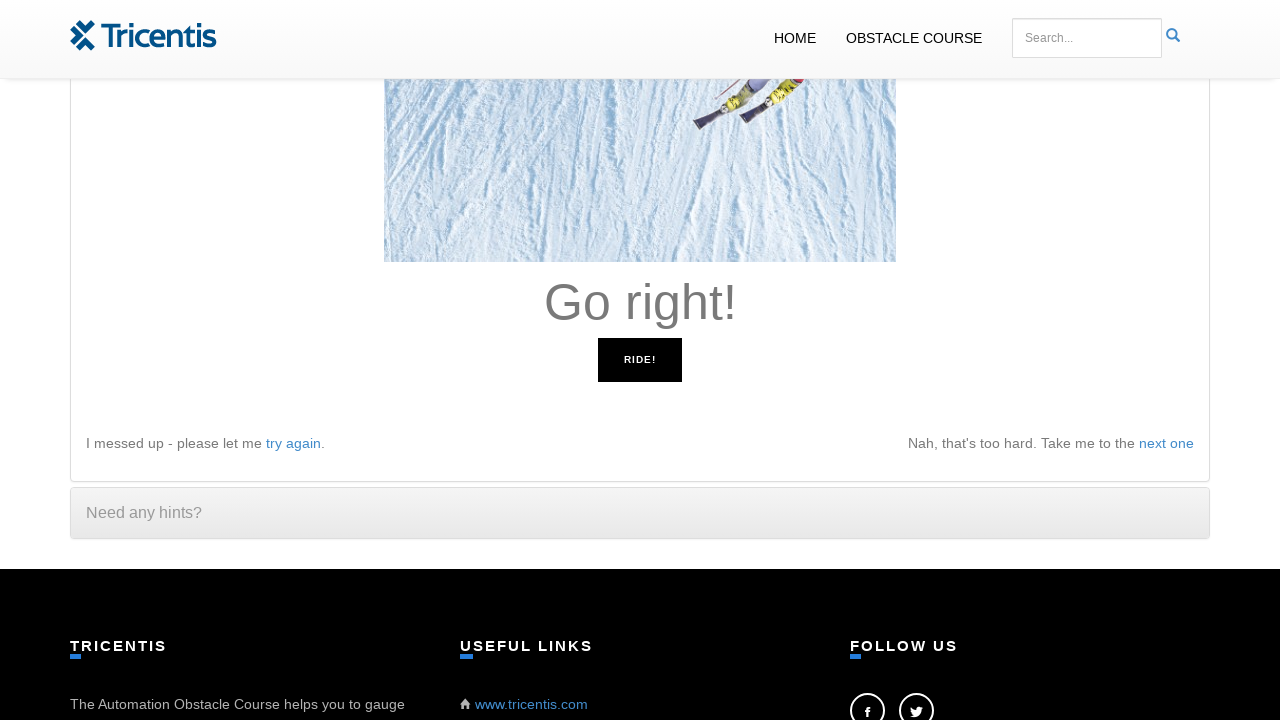

Read instruction: 'Go right!'
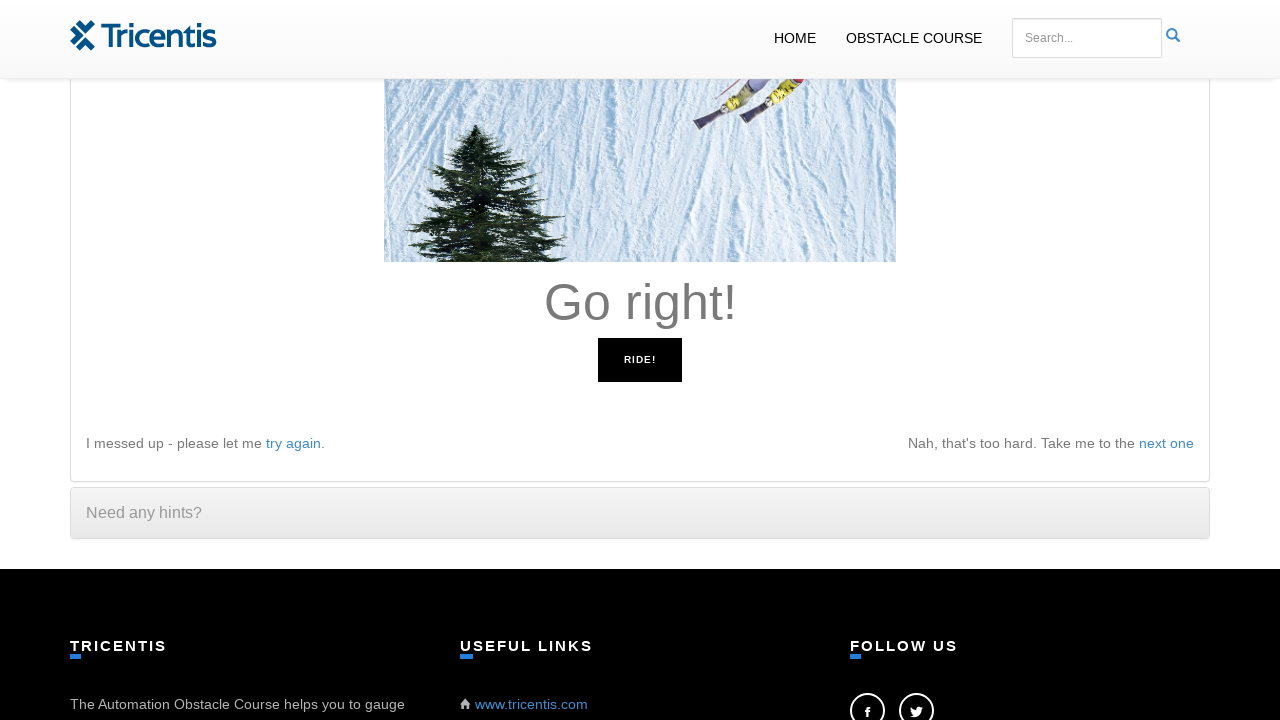

Pressed right arrow key
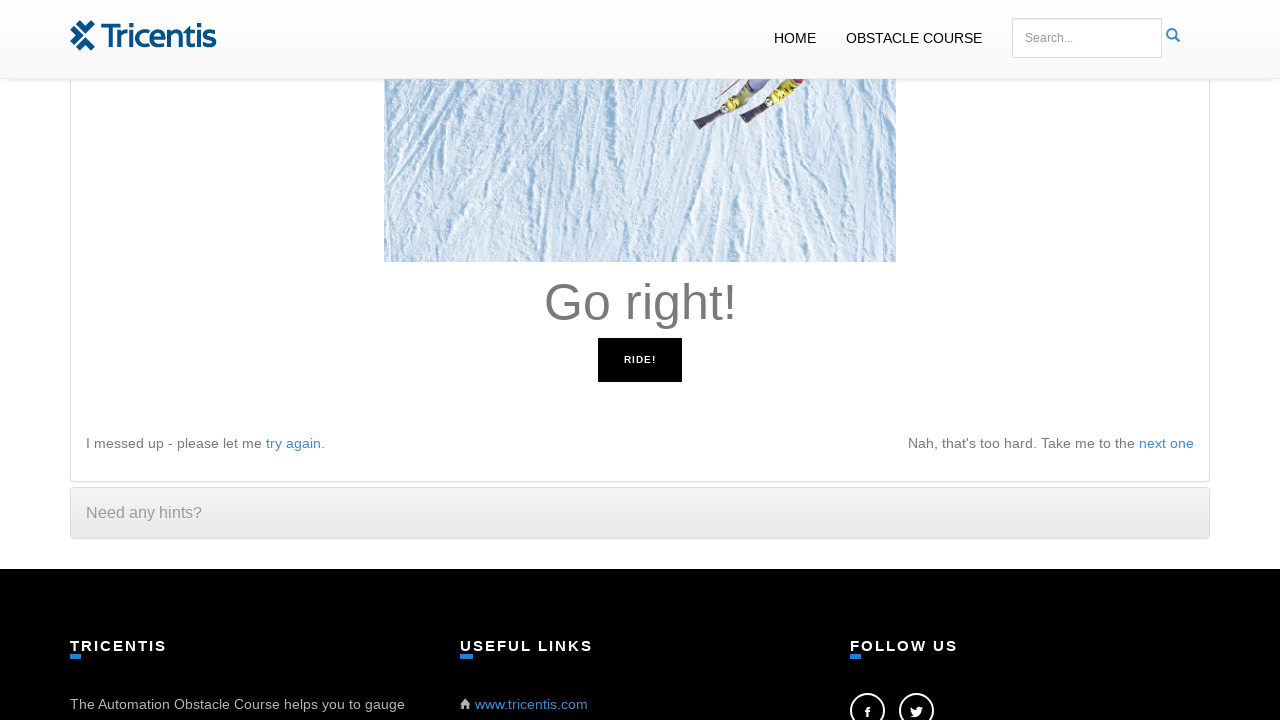

Waited 100ms before next instruction check
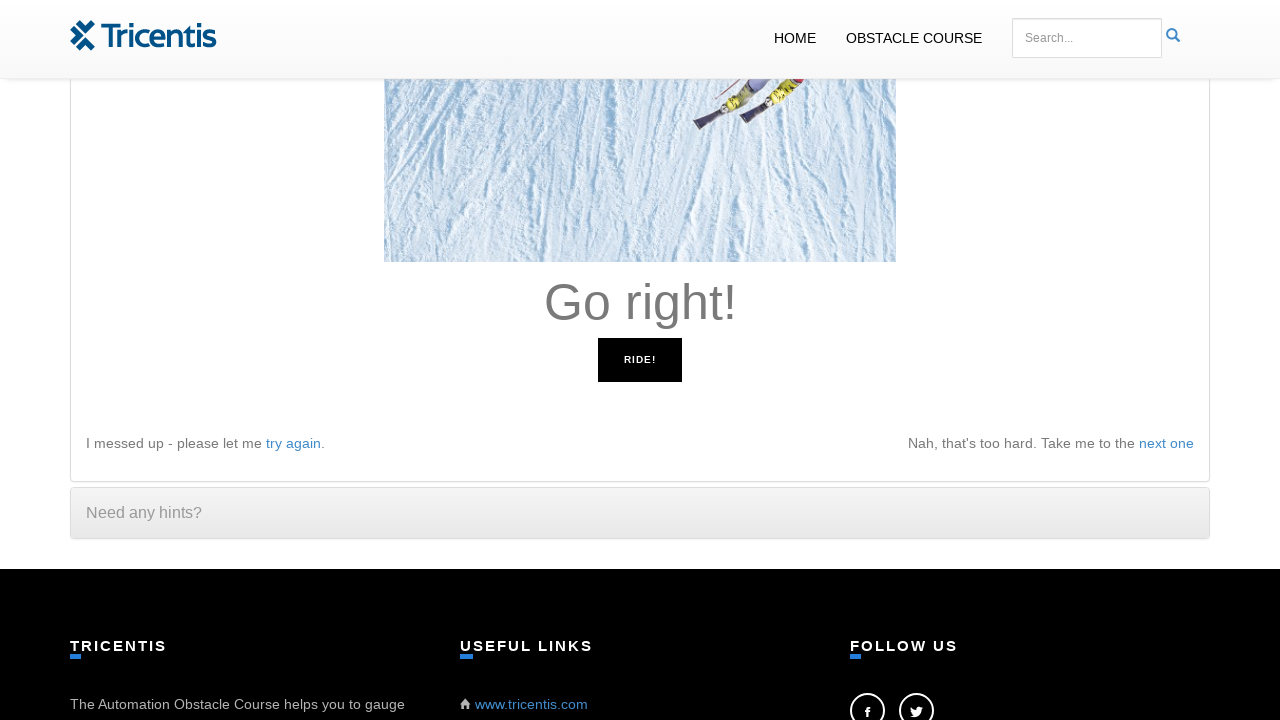

Read instruction: 'Go right!'
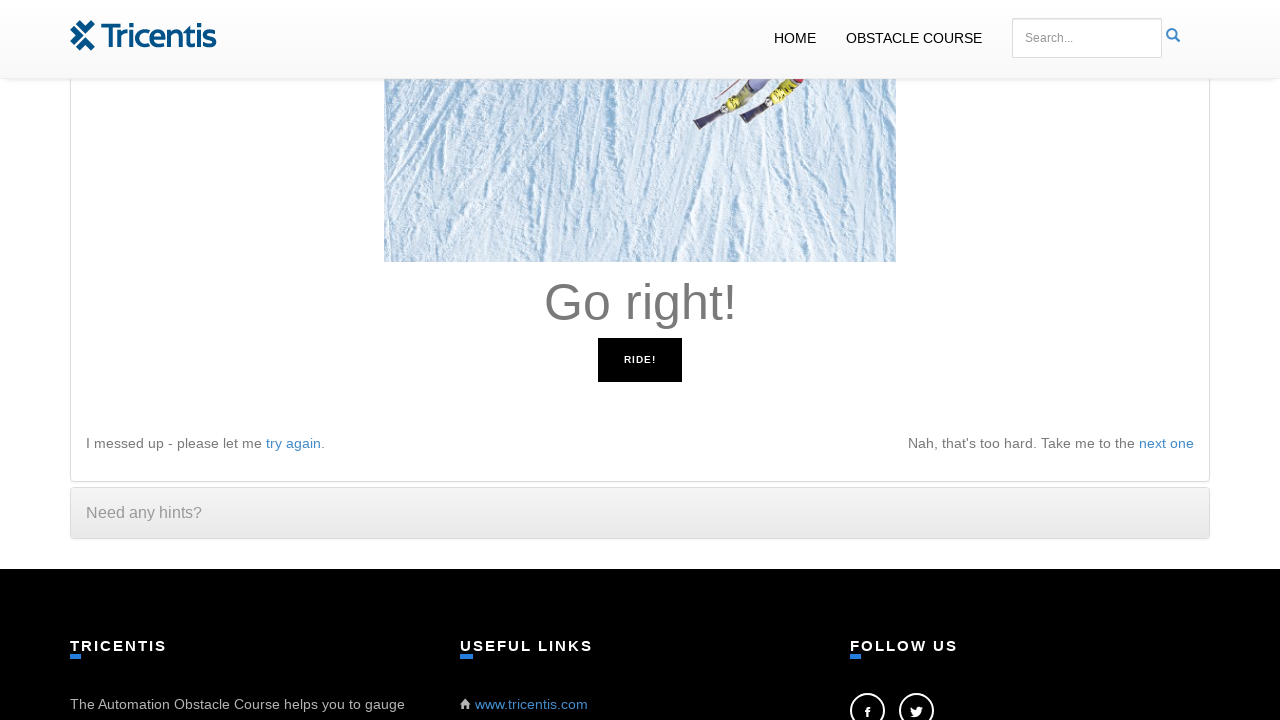

Pressed right arrow key
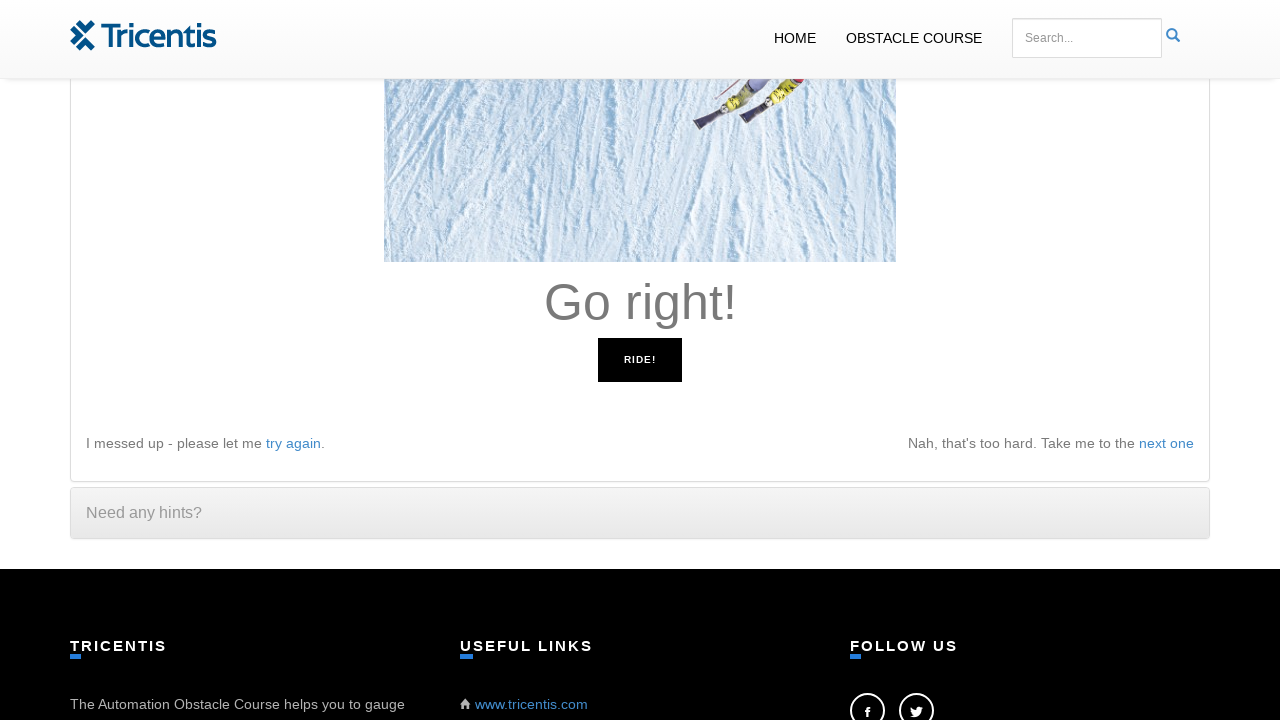

Waited 100ms before next instruction check
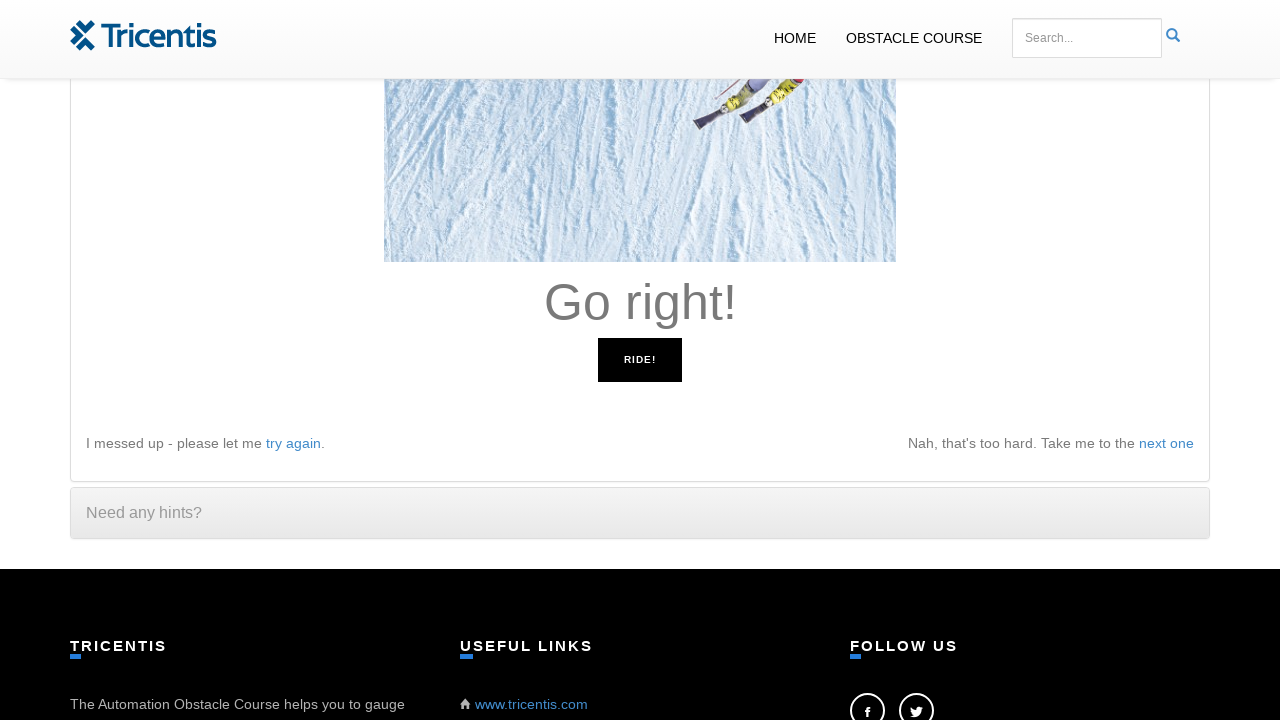

Read instruction: 'Go left!'
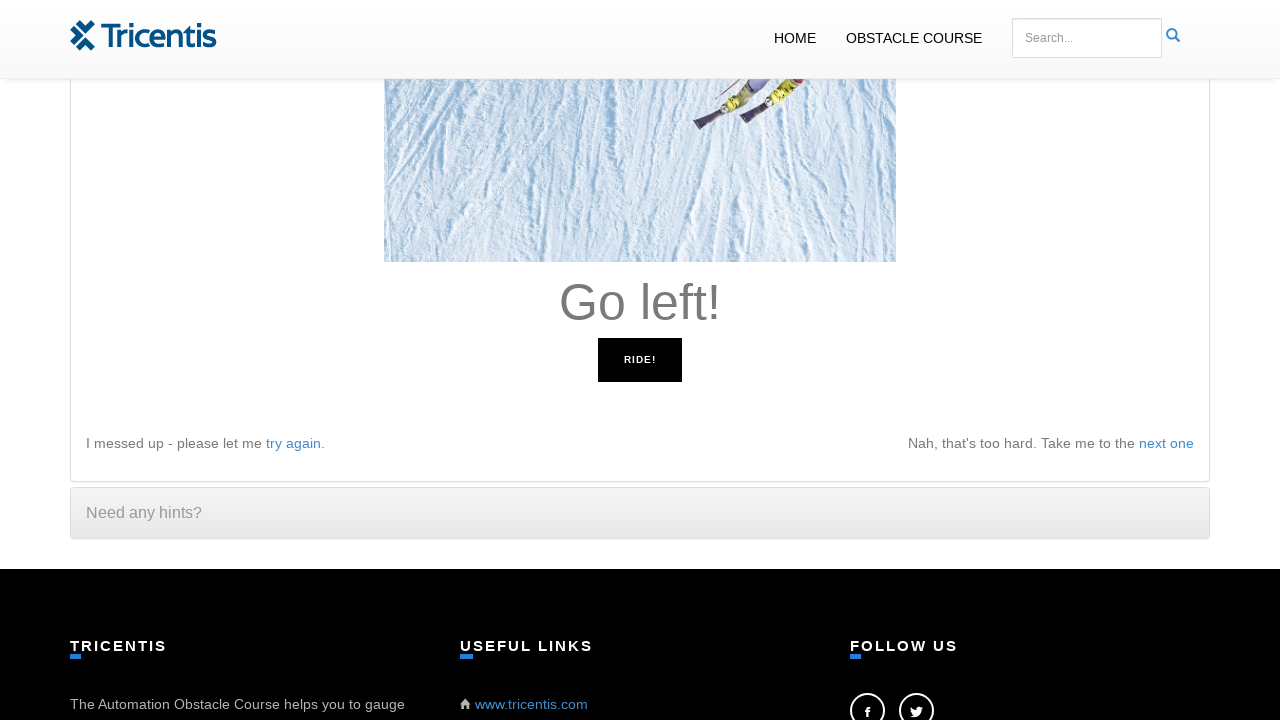

Pressed left arrow key
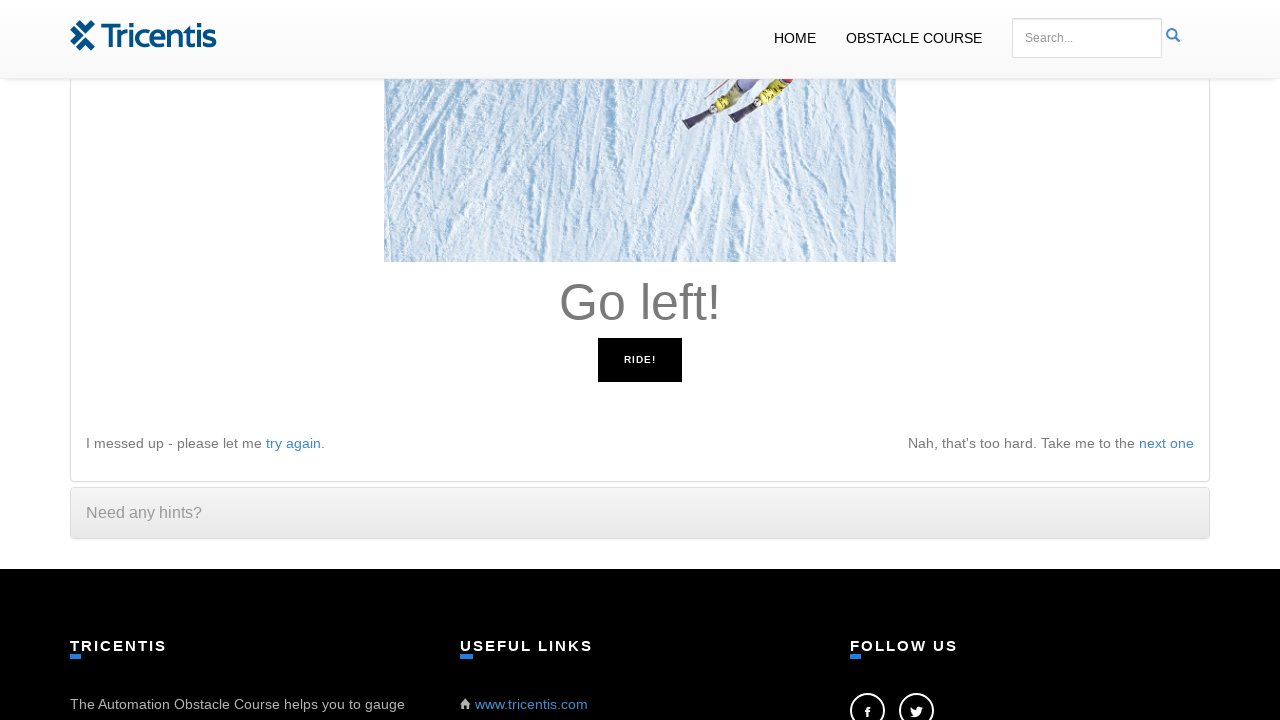

Waited 100ms before next instruction check
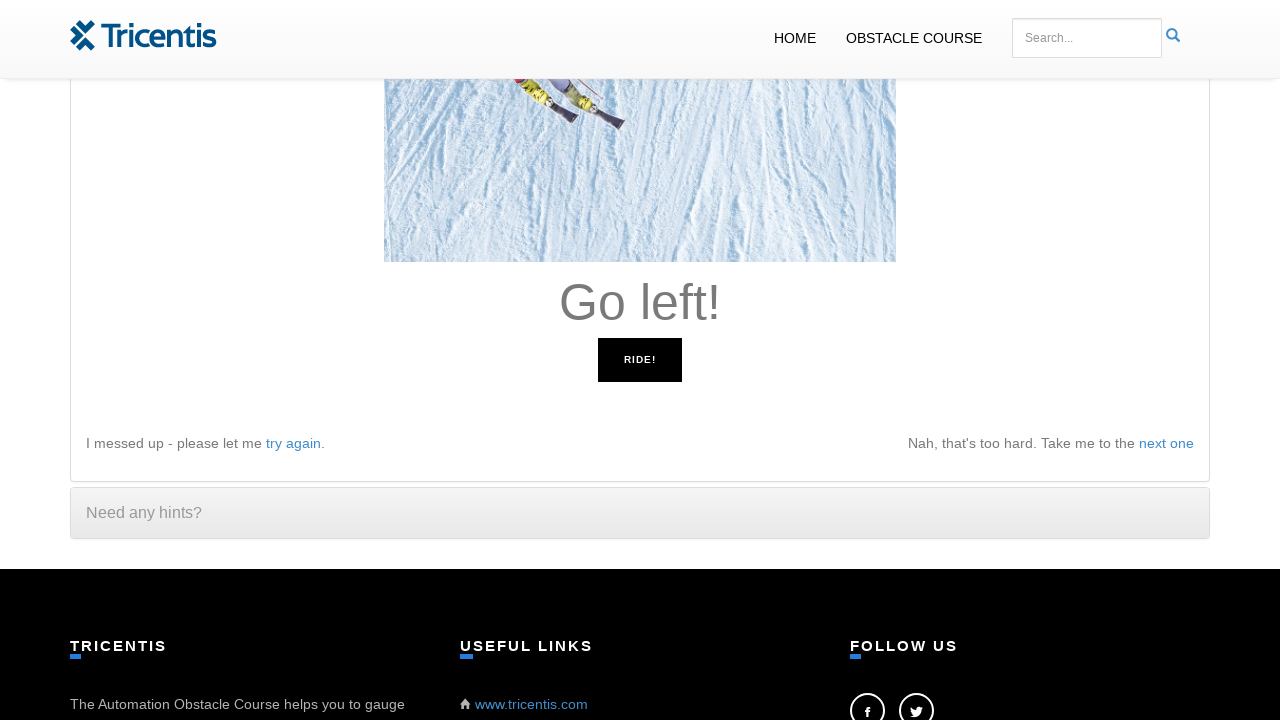

Read instruction: 'Go left!'
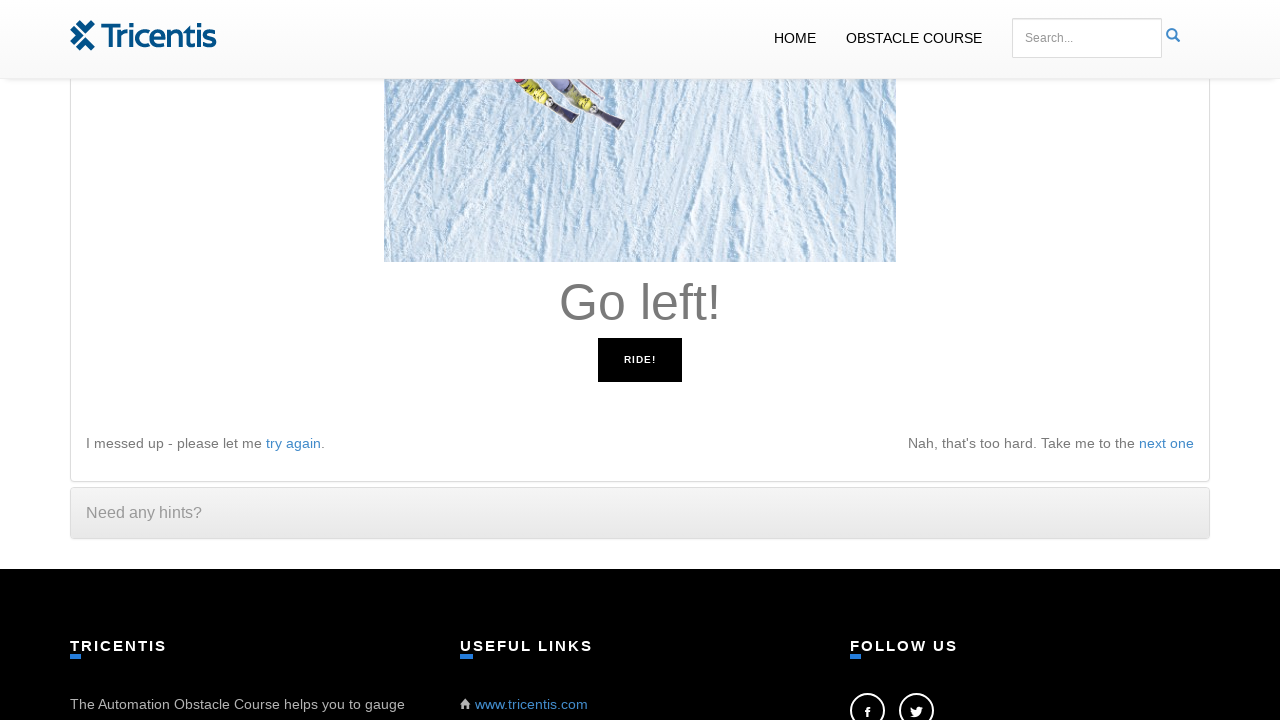

Pressed left arrow key
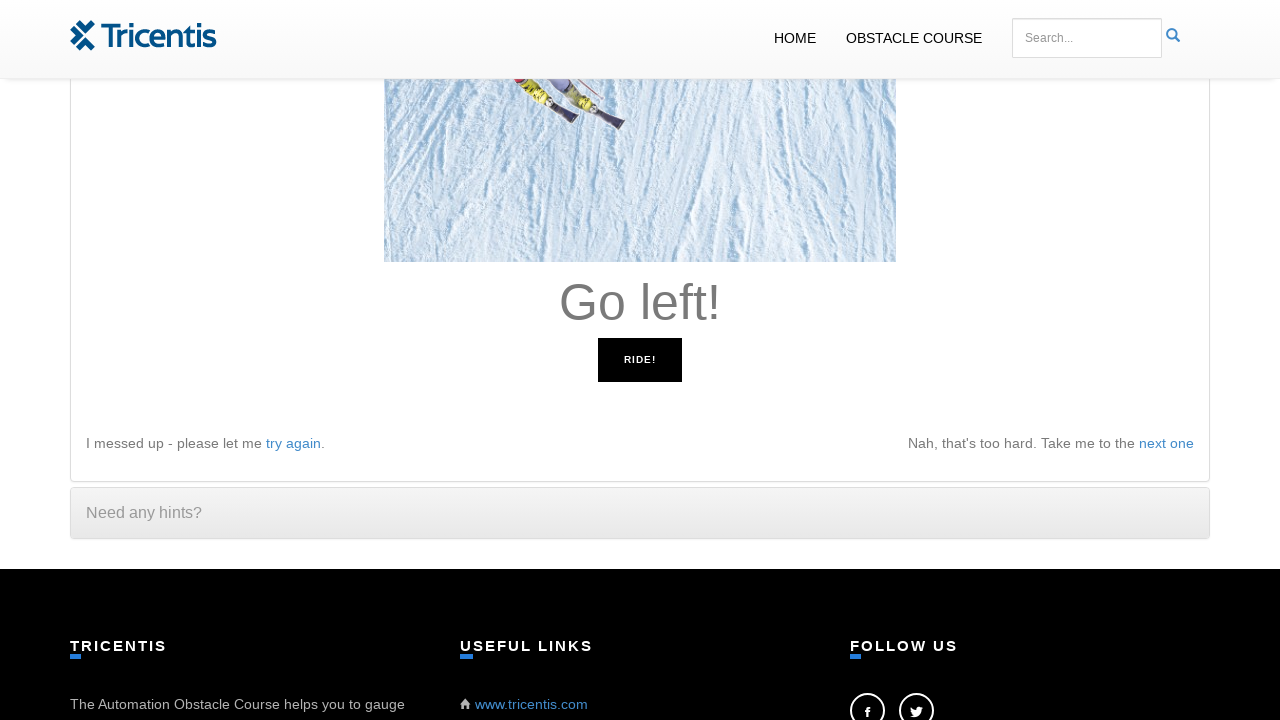

Waited 100ms before next instruction check
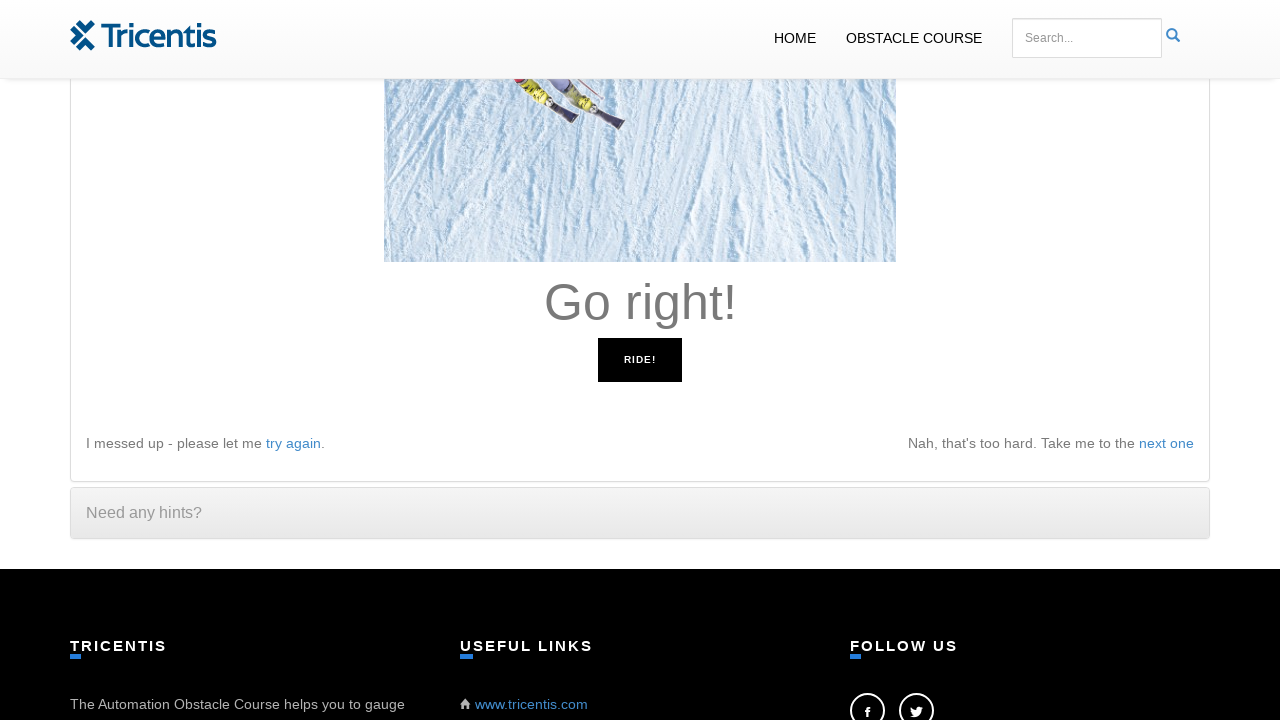

Read instruction: 'Go right!'
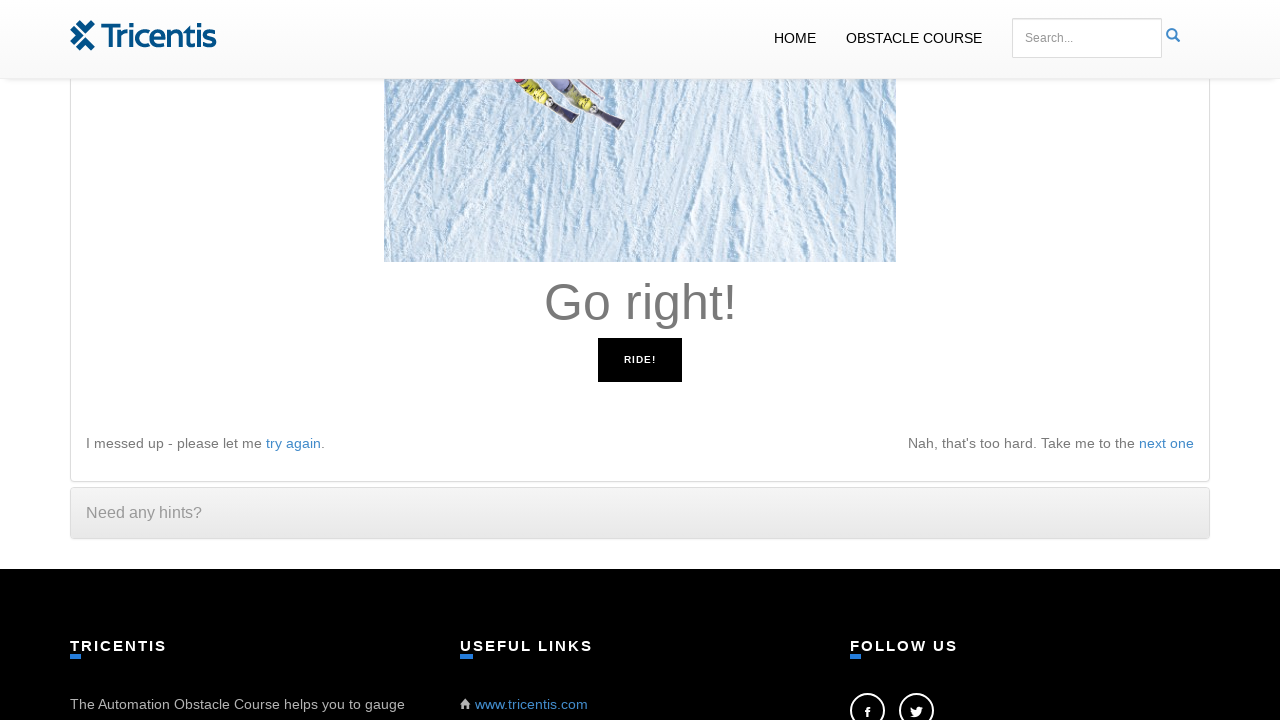

Pressed right arrow key
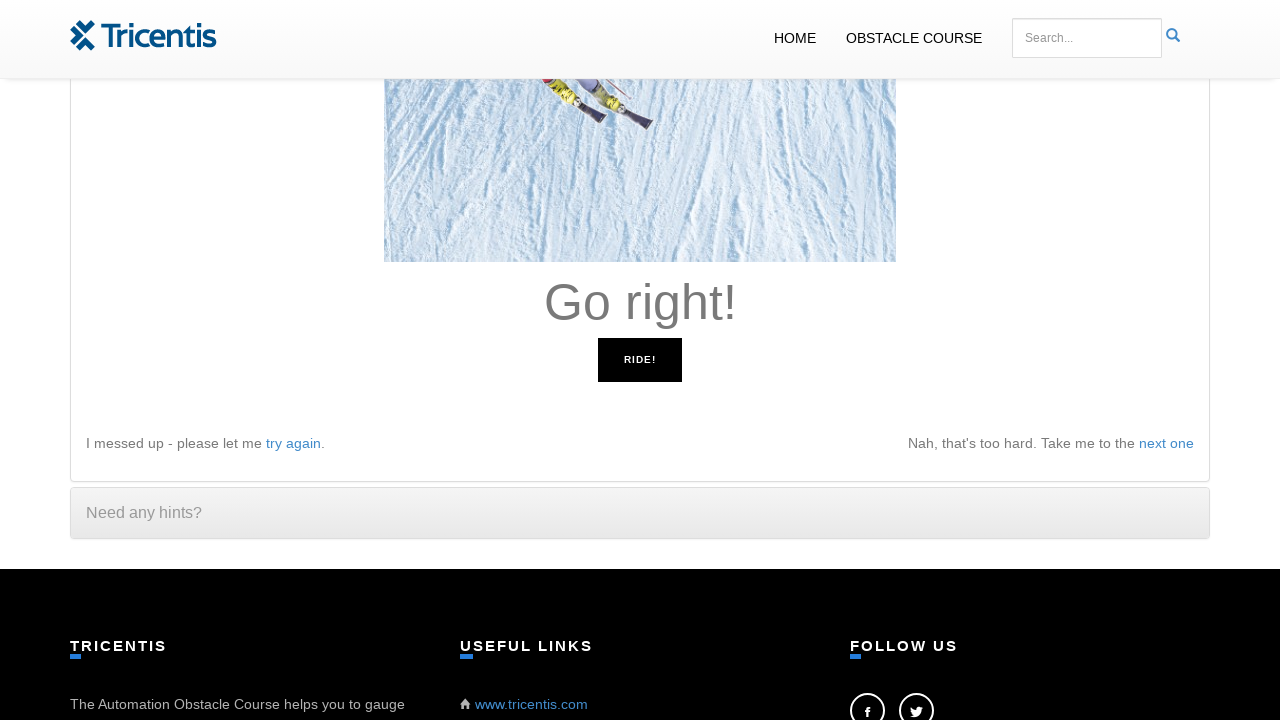

Waited 100ms before next instruction check
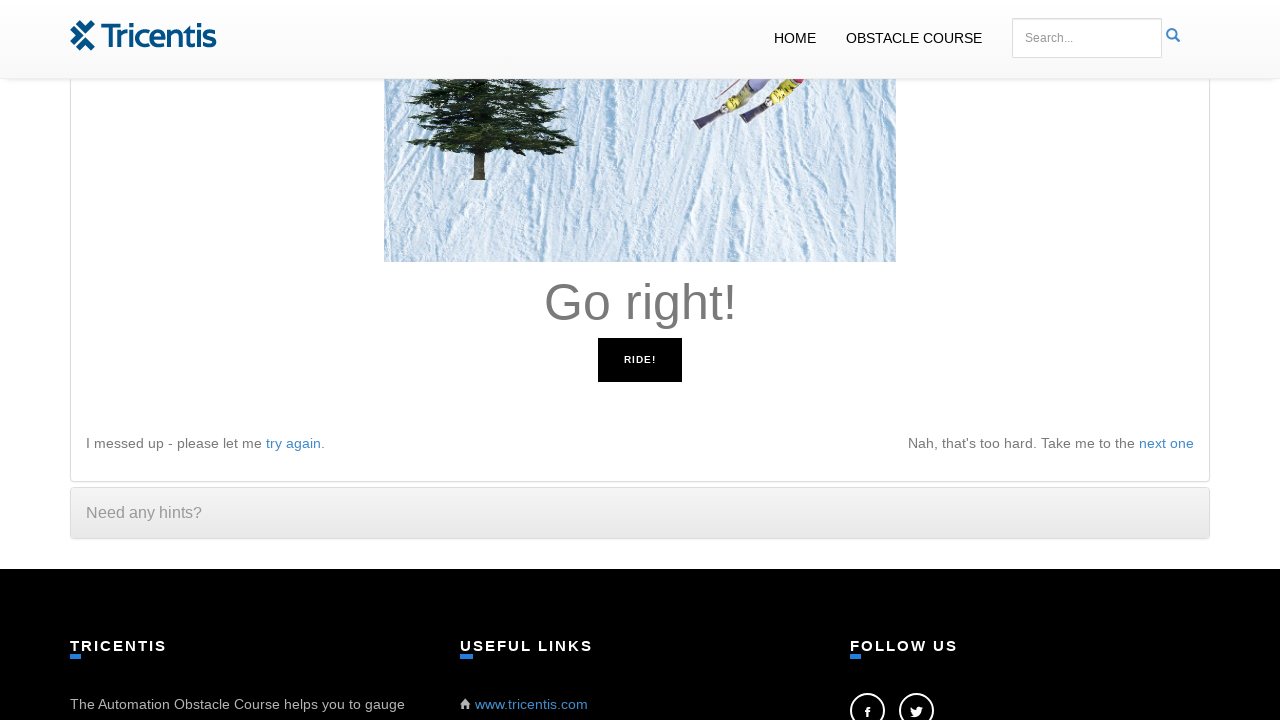

Read instruction: 'Go right!'
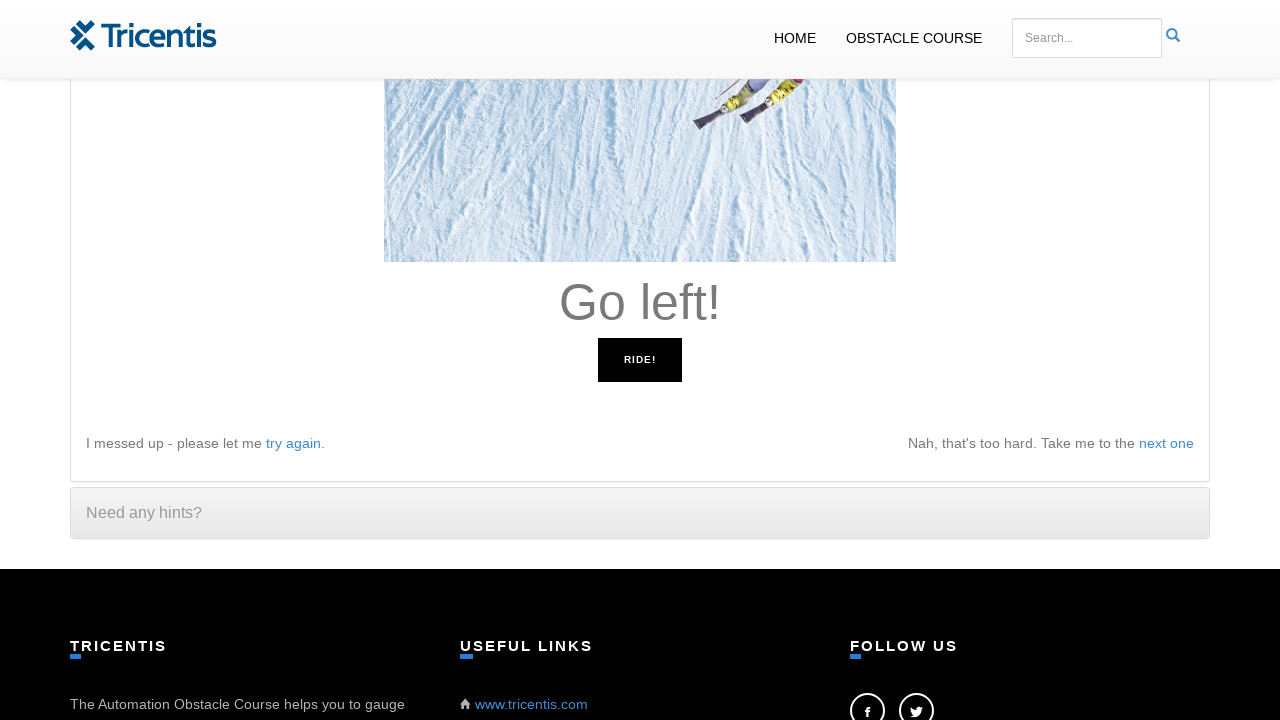

Pressed right arrow key
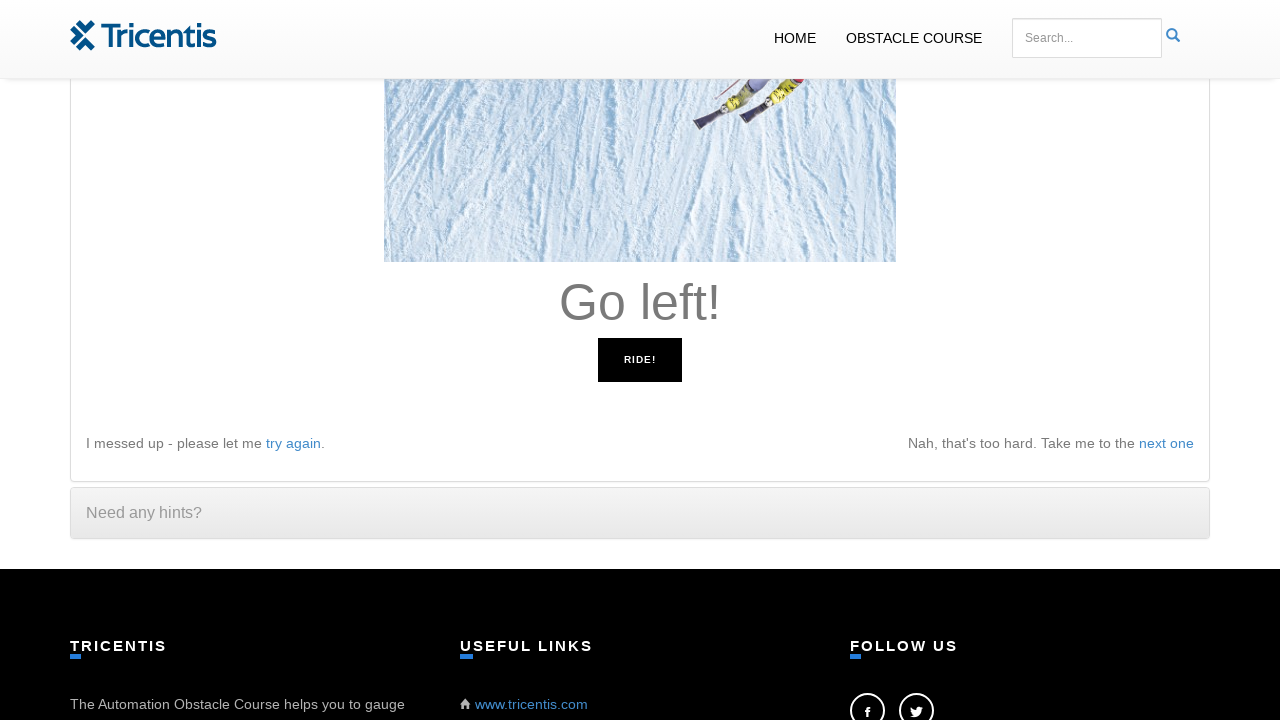

Waited 100ms before next instruction check
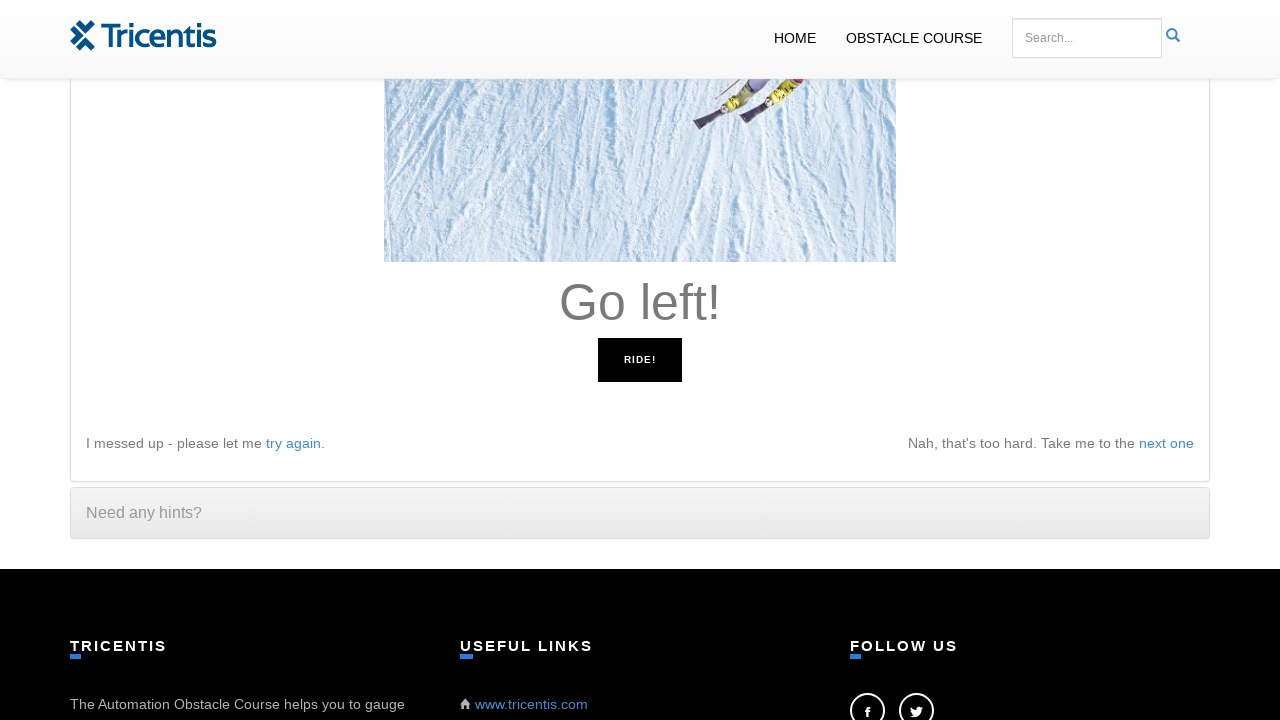

Read instruction: 'Go left!'
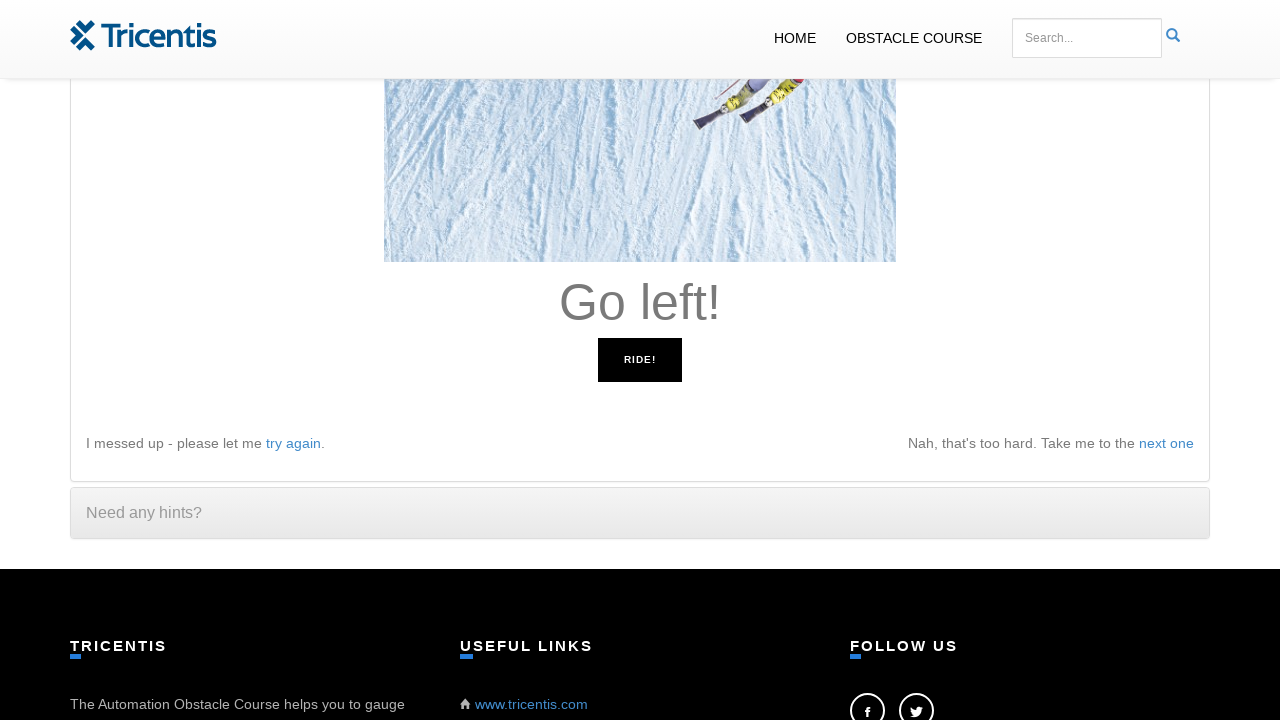

Pressed left arrow key
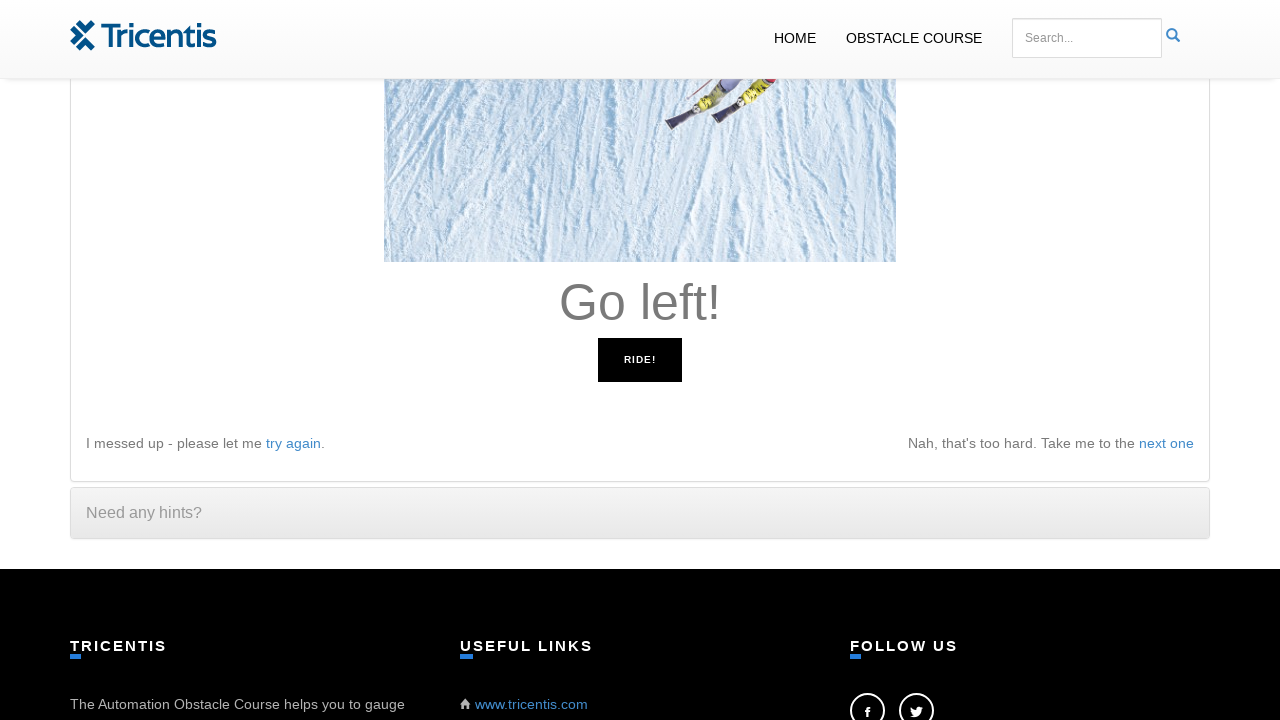

Waited 100ms before next instruction check
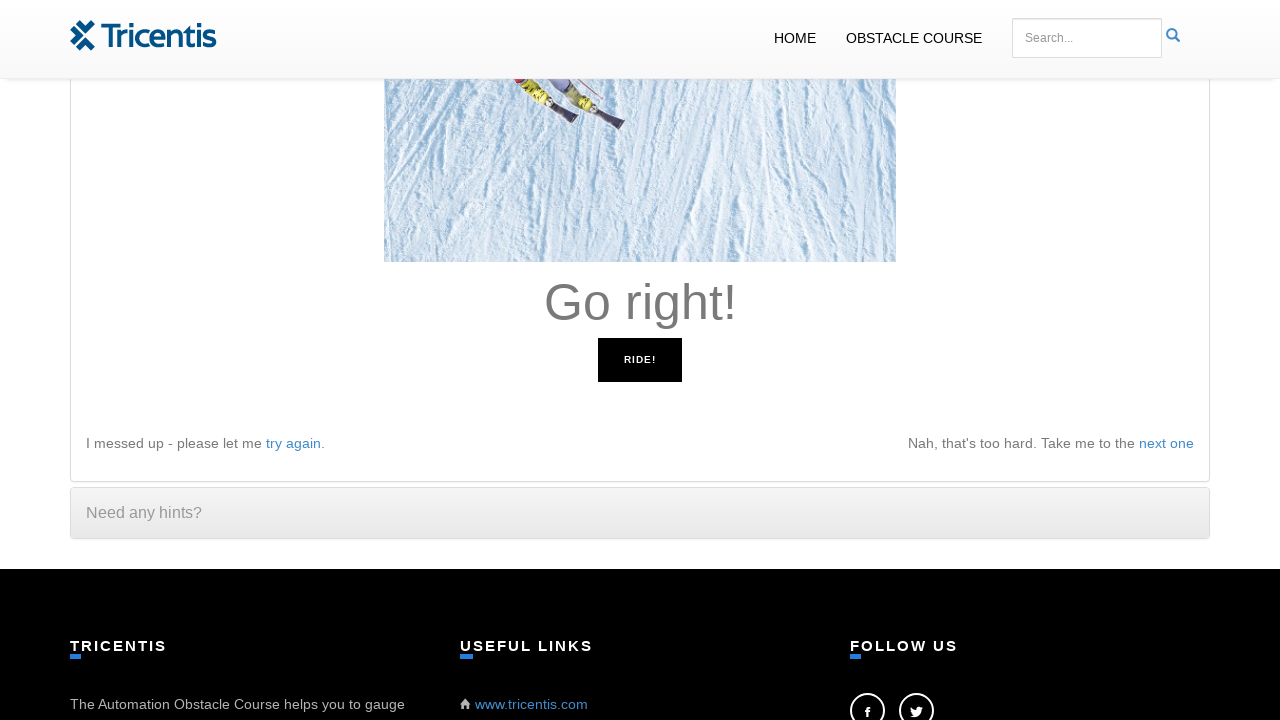

Read instruction: 'Go right!'
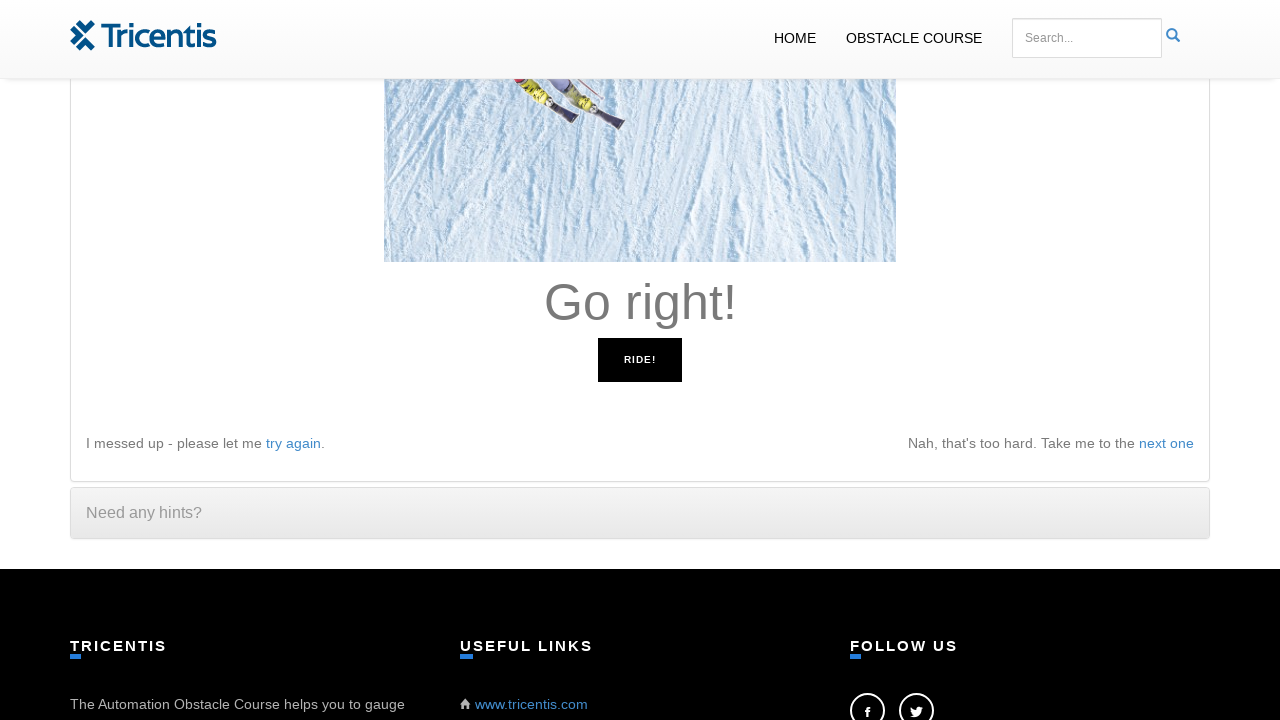

Pressed right arrow key
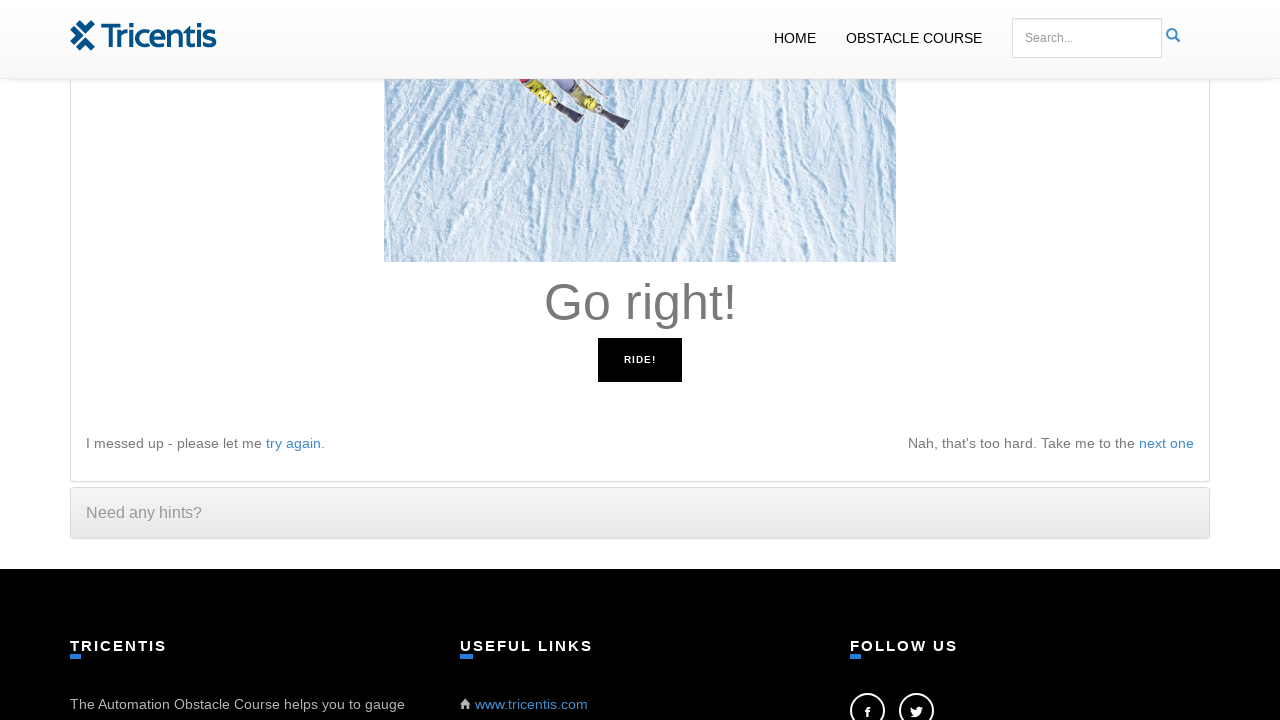

Waited 100ms before next instruction check
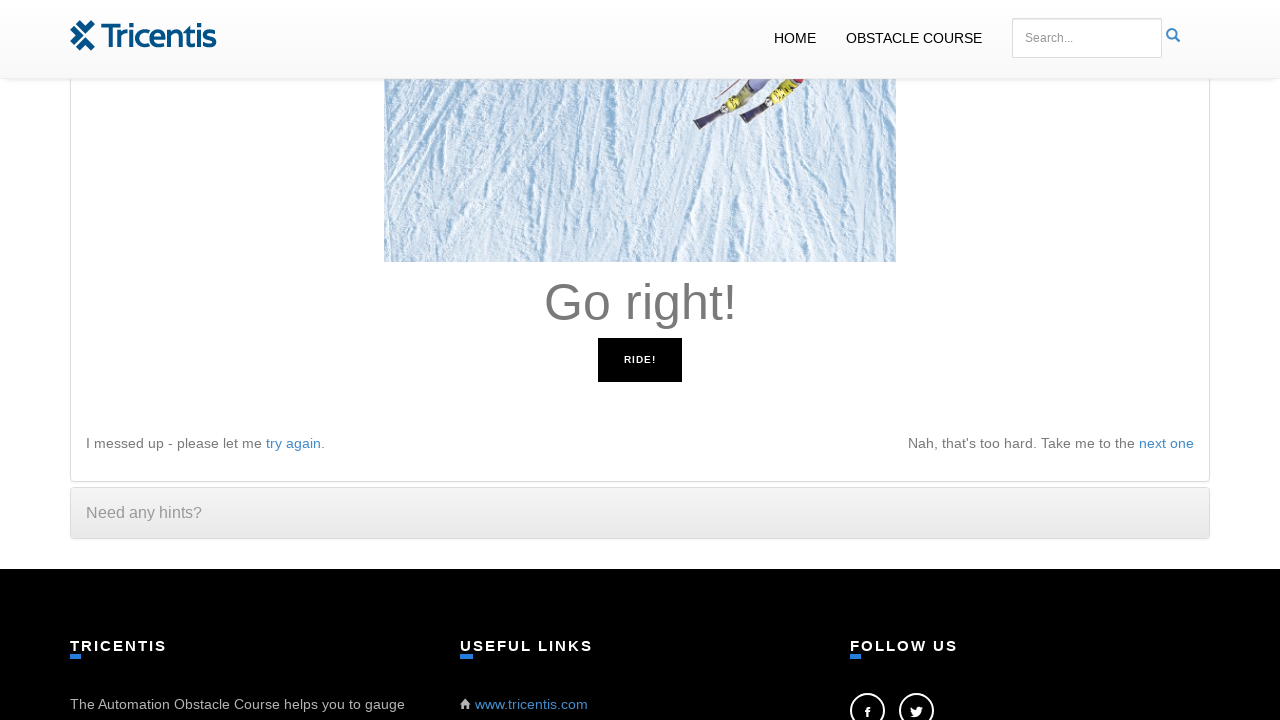

Read instruction: 'Go right!'
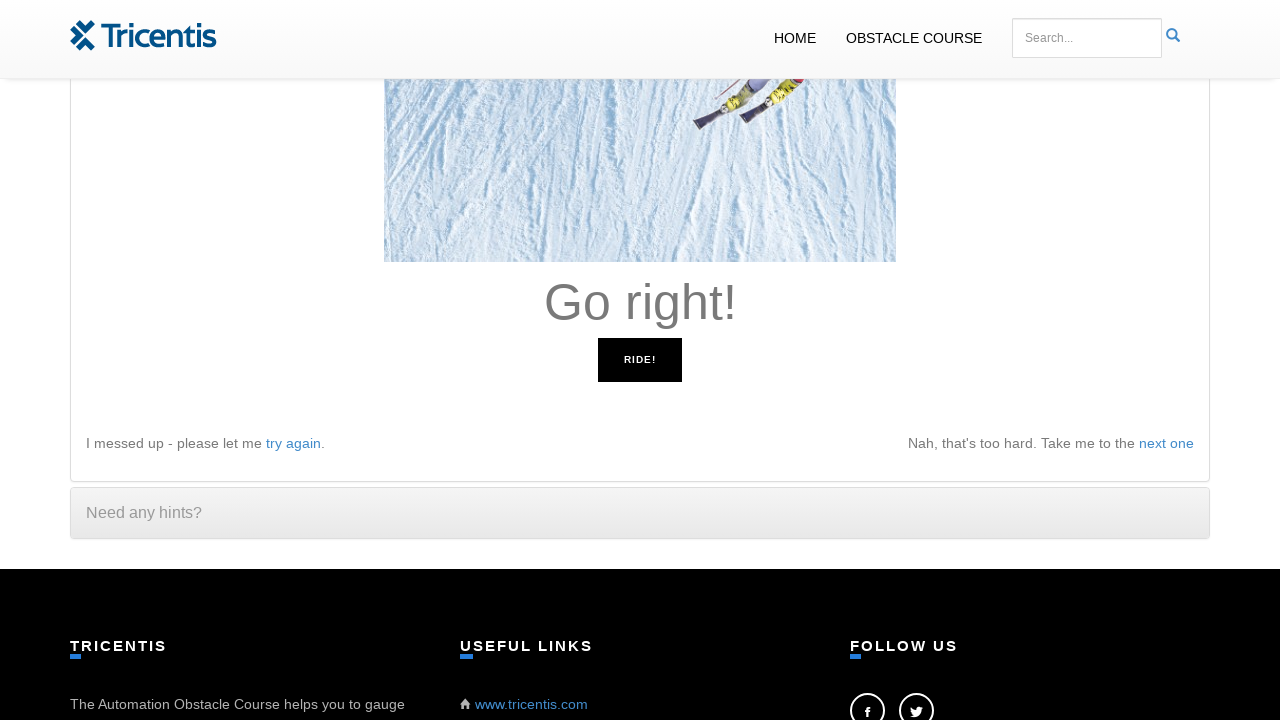

Pressed right arrow key
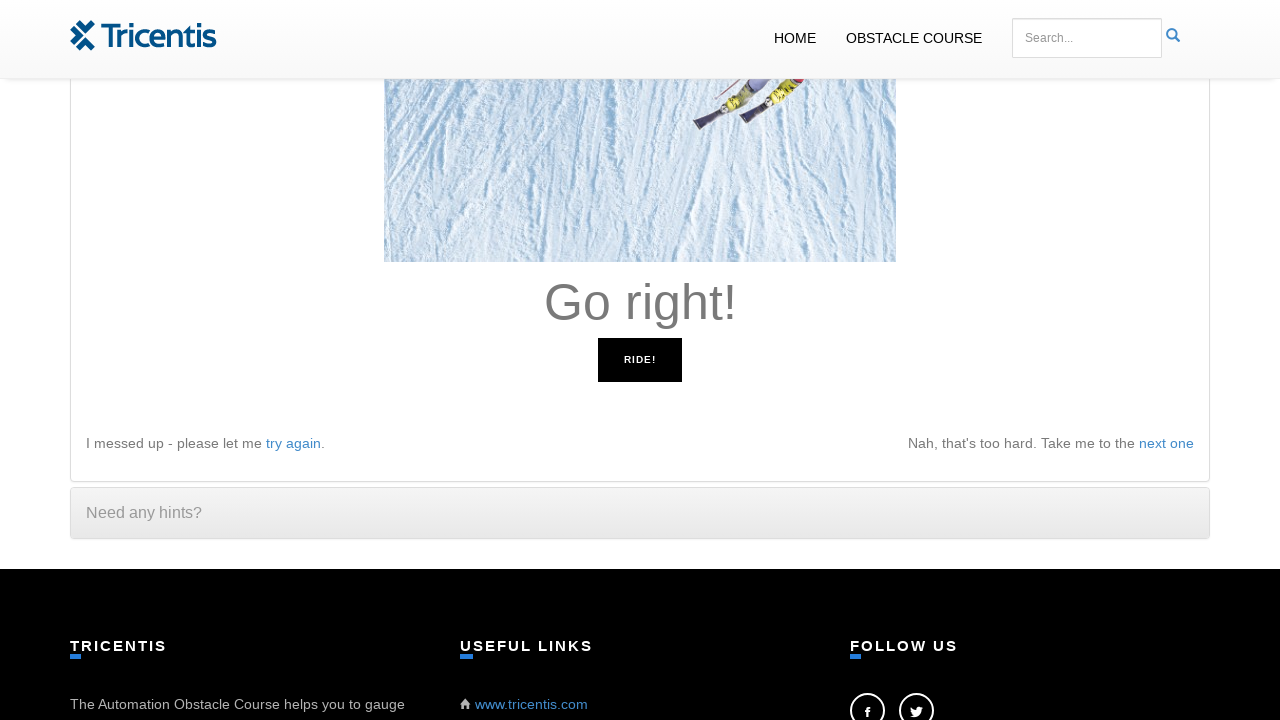

Waited 100ms before next instruction check
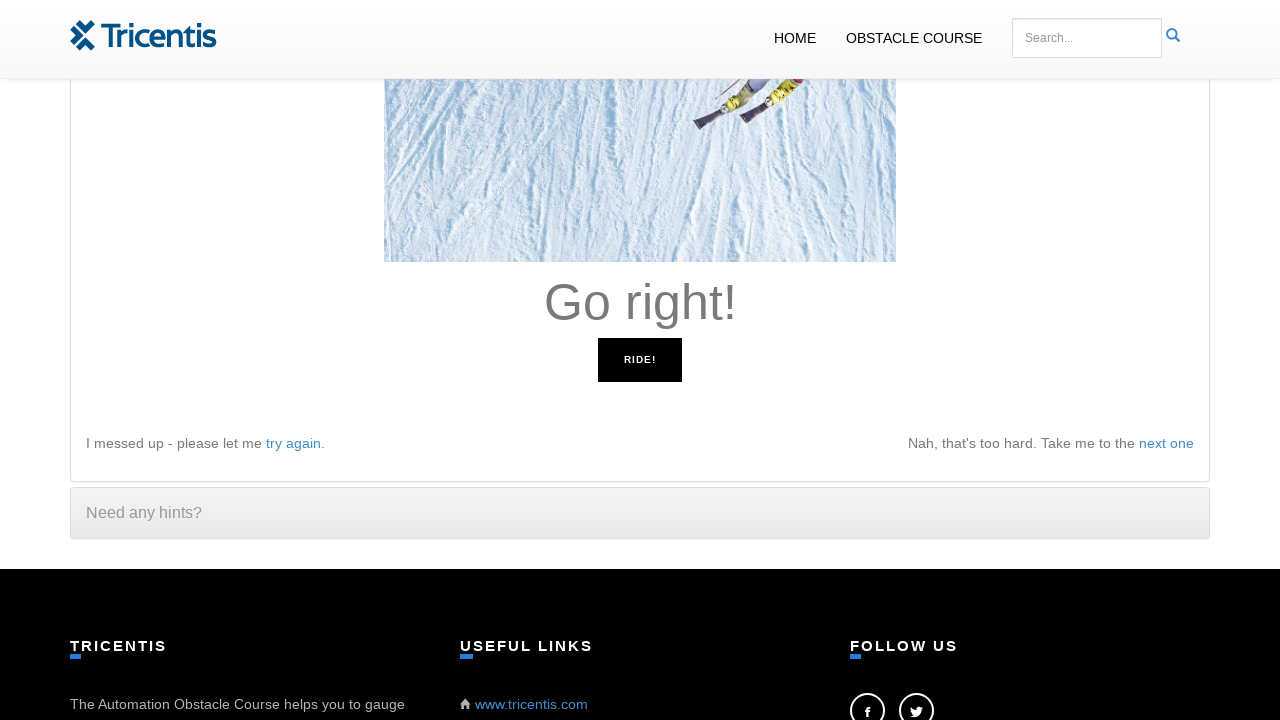

Read instruction: 'Go right!'
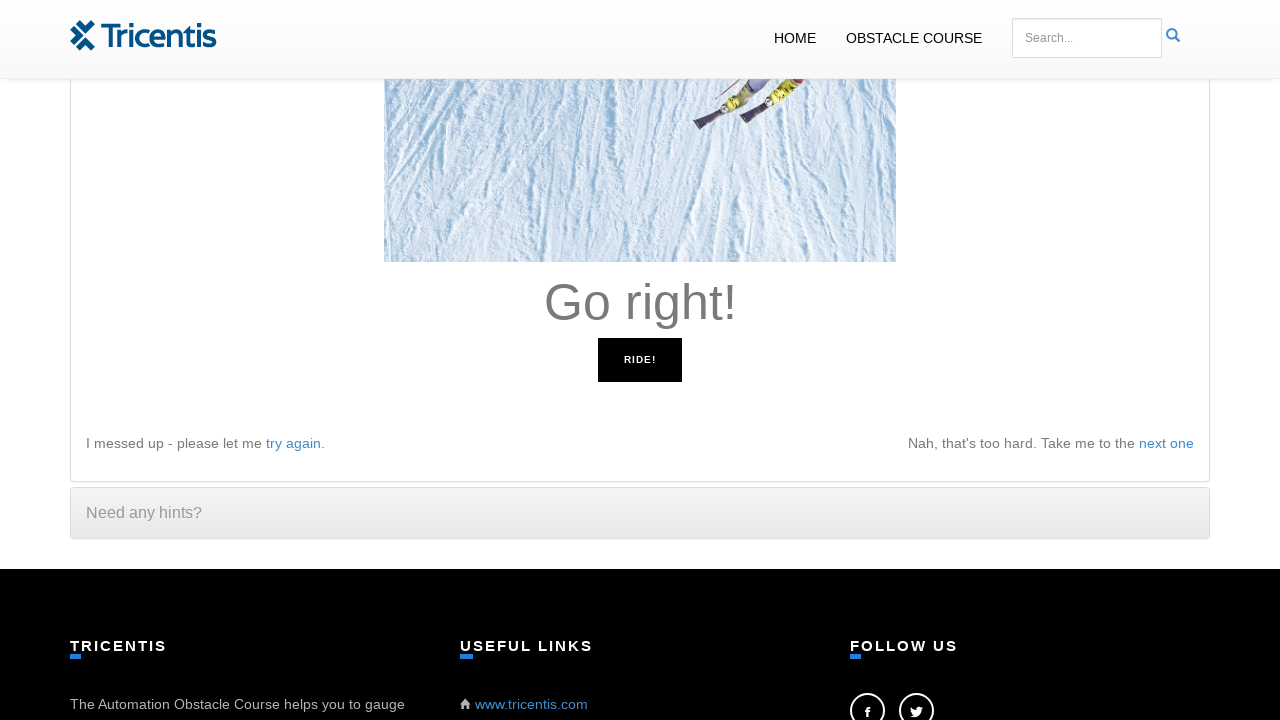

Pressed right arrow key
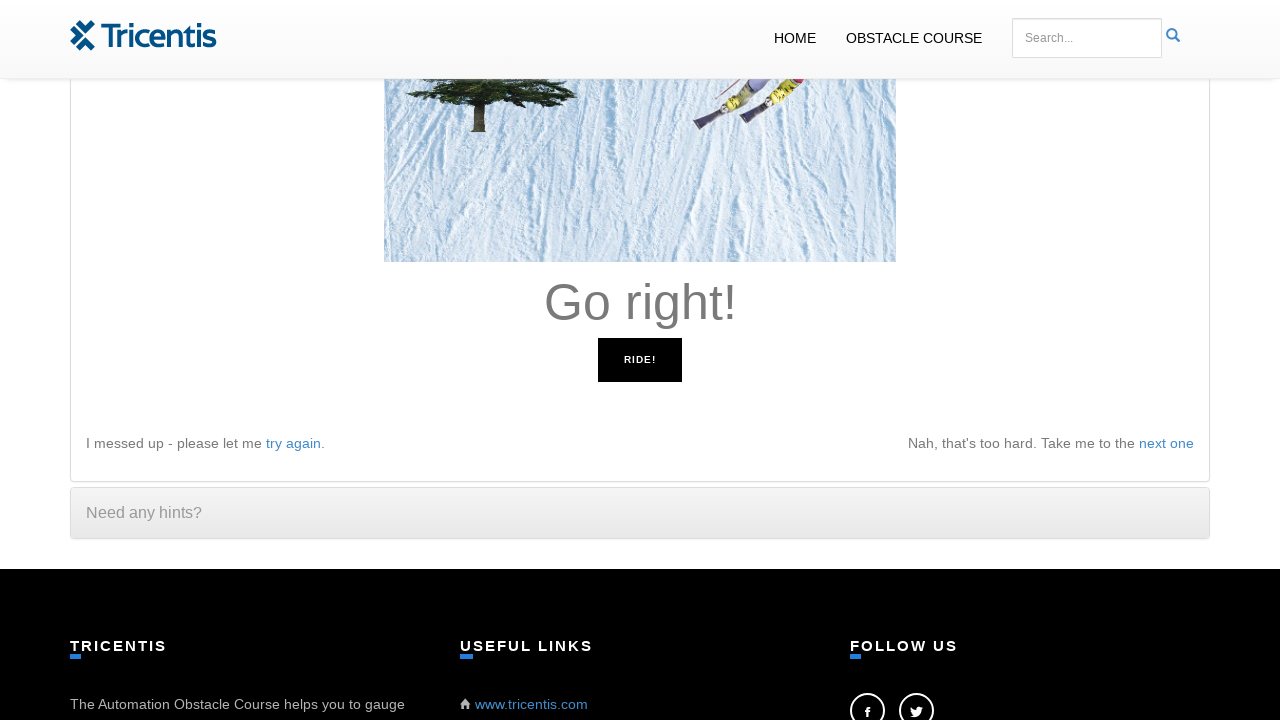

Waited 100ms before next instruction check
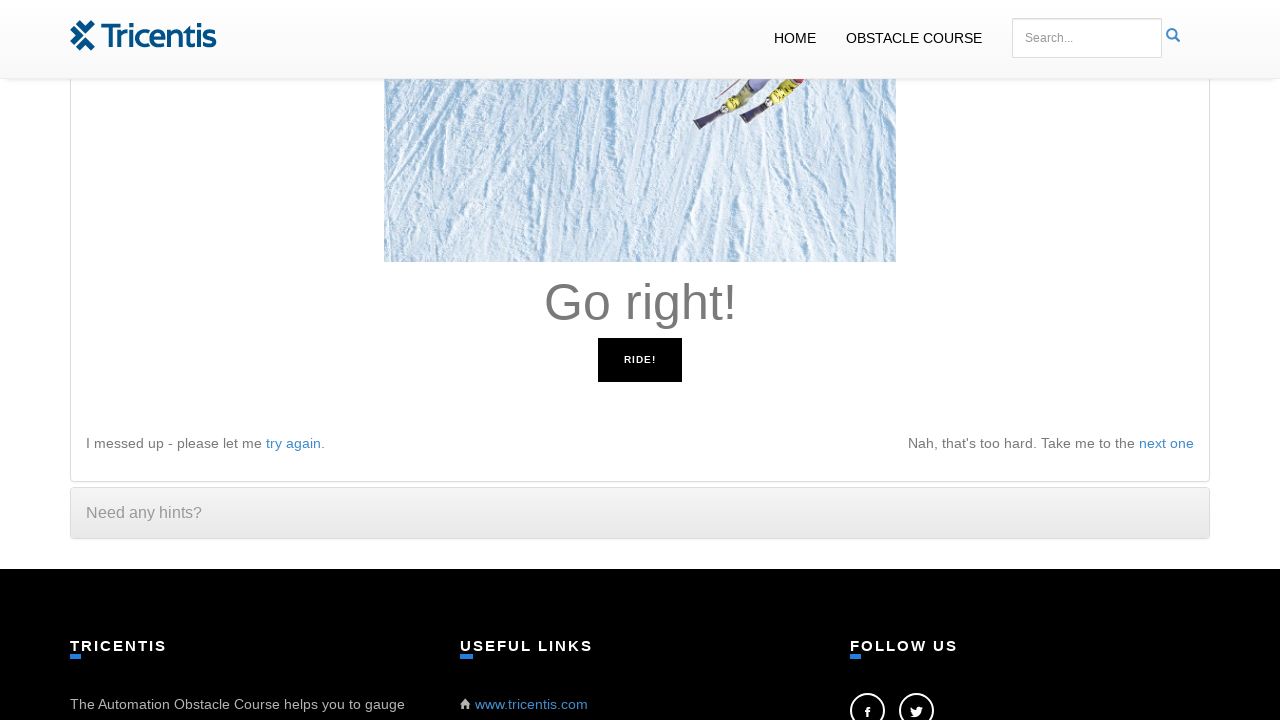

Read instruction: 'Go right!'
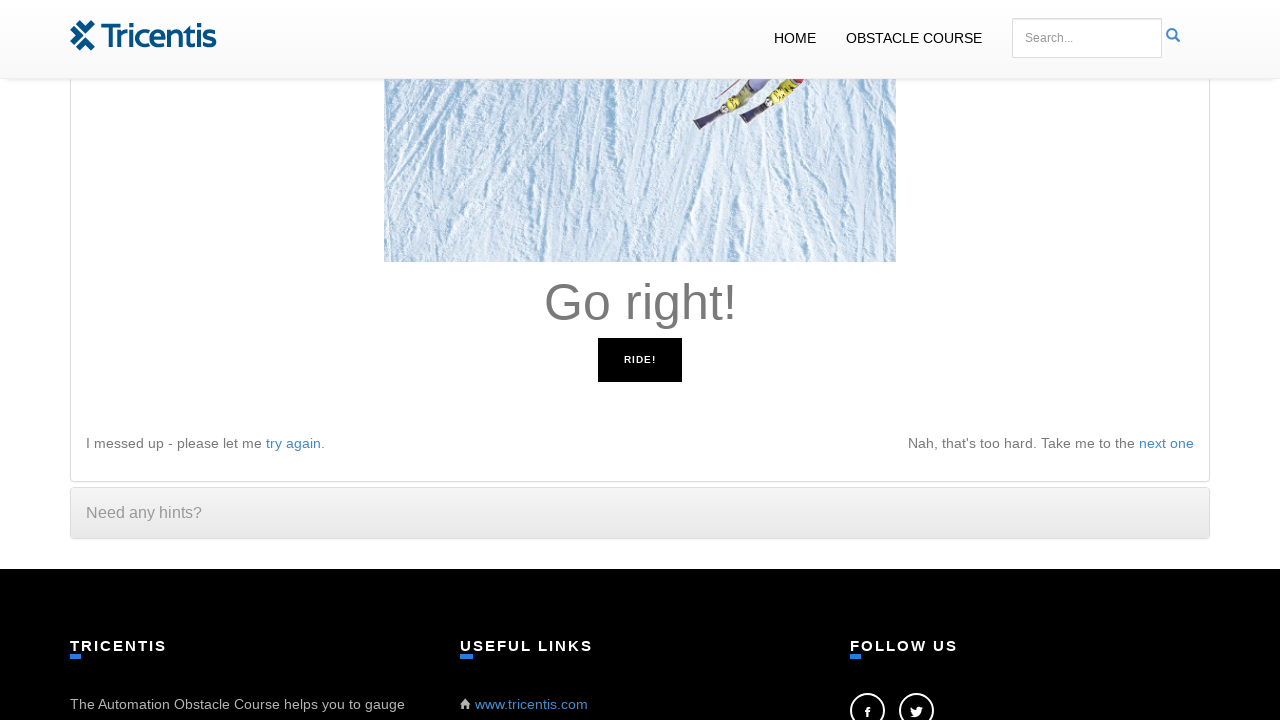

Pressed right arrow key
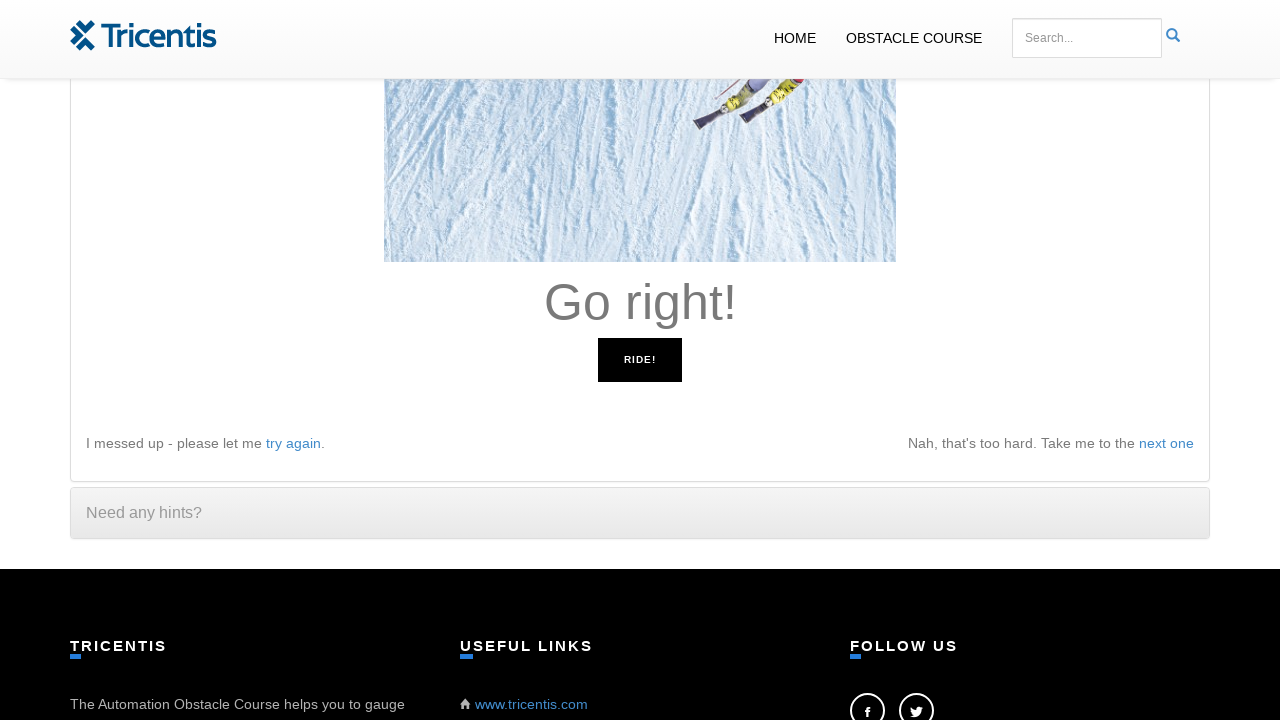

Waited 100ms before next instruction check
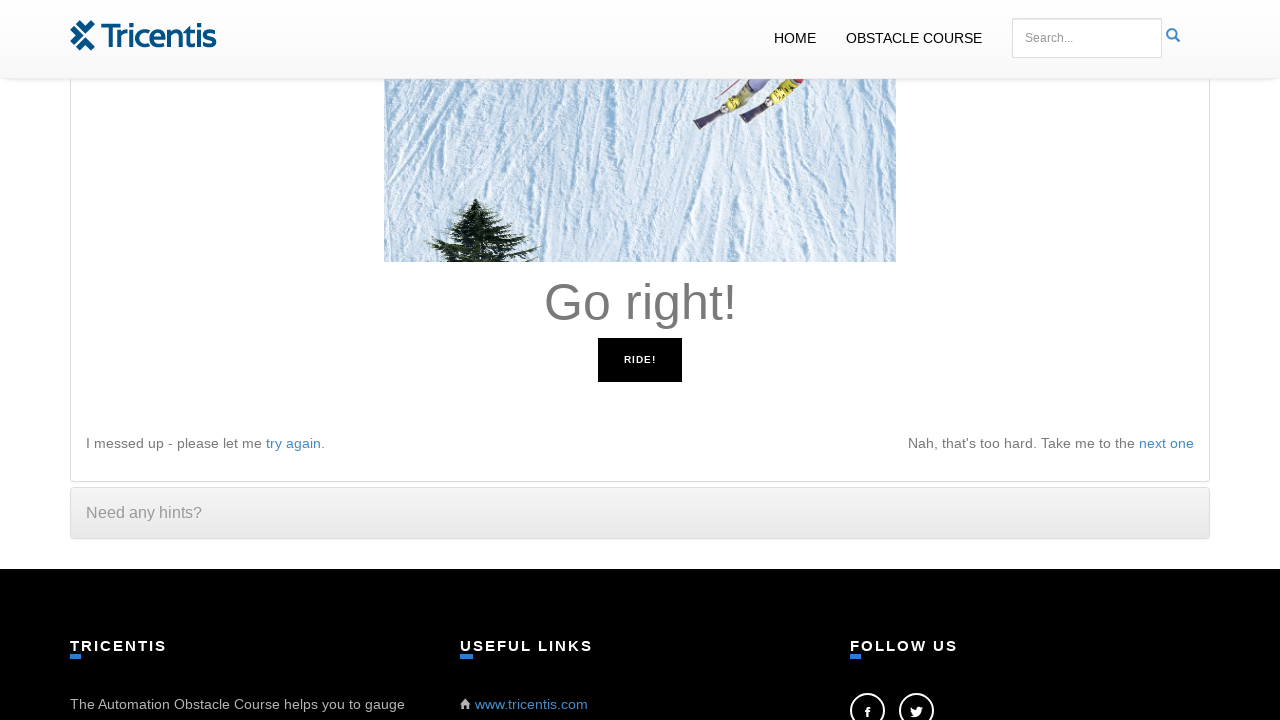

Read instruction: 'Go right!'
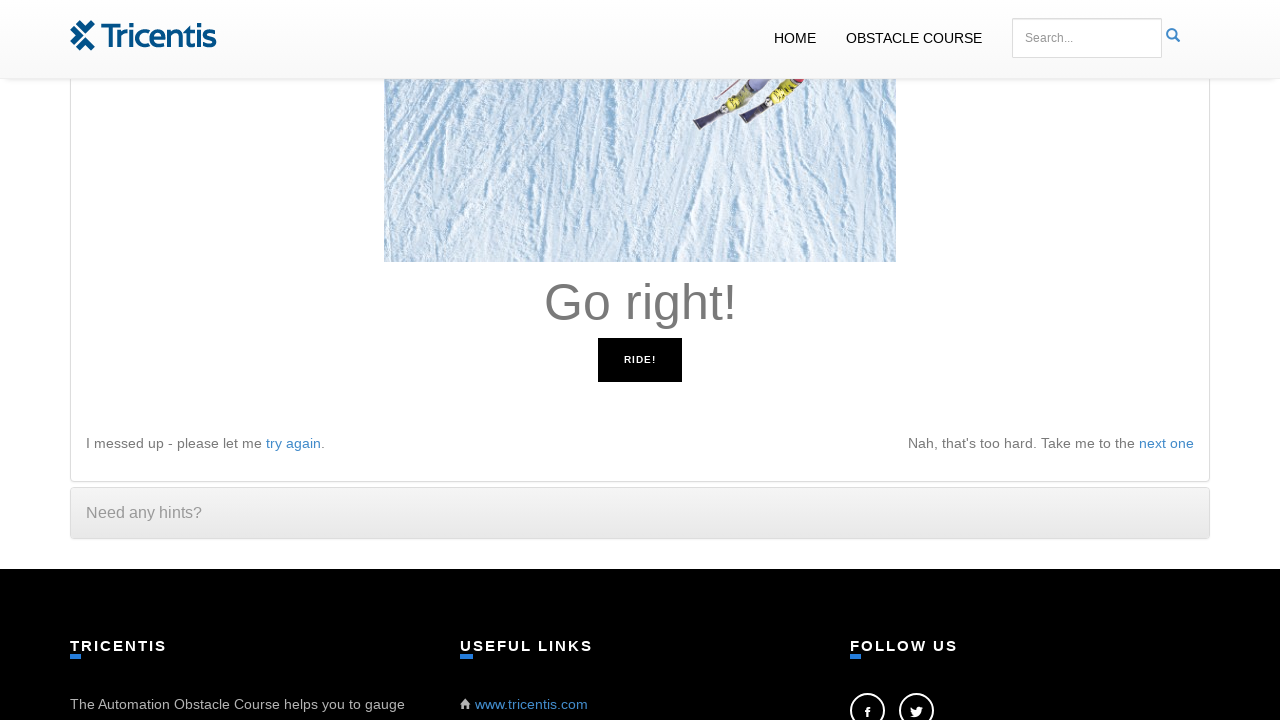

Pressed right arrow key
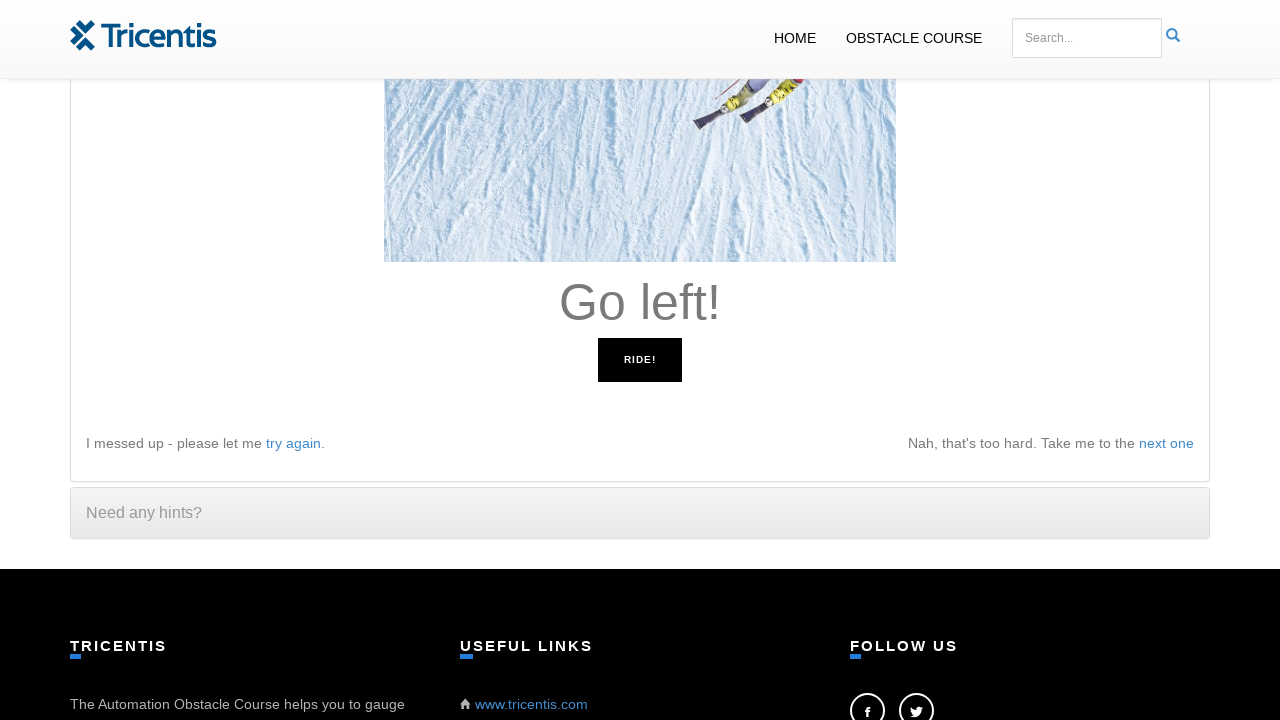

Waited 100ms before next instruction check
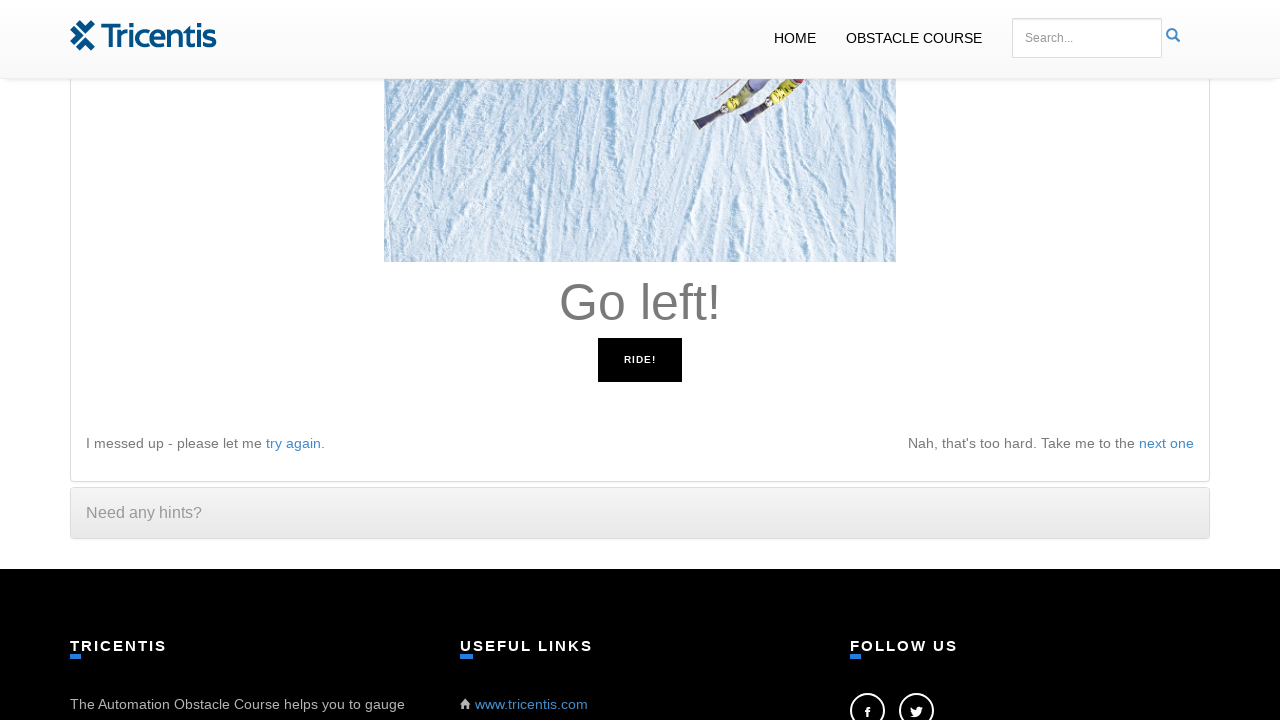

Read instruction: 'Go left!'
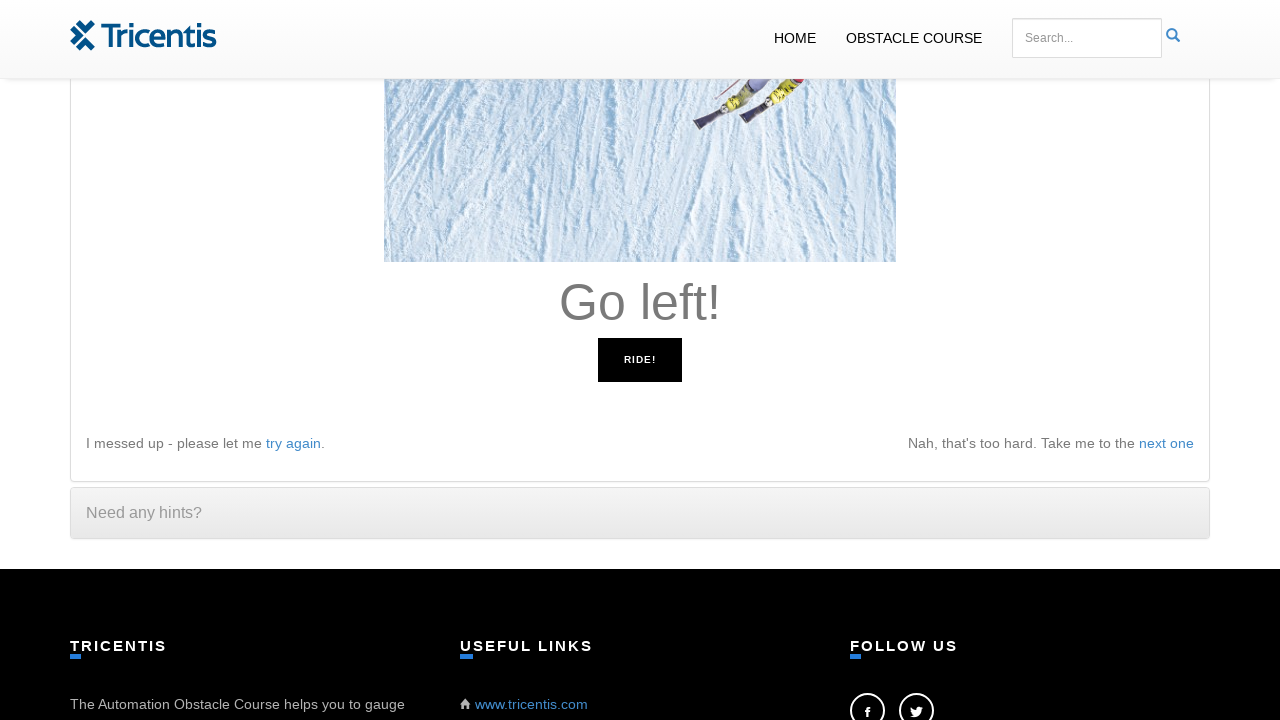

Pressed left arrow key
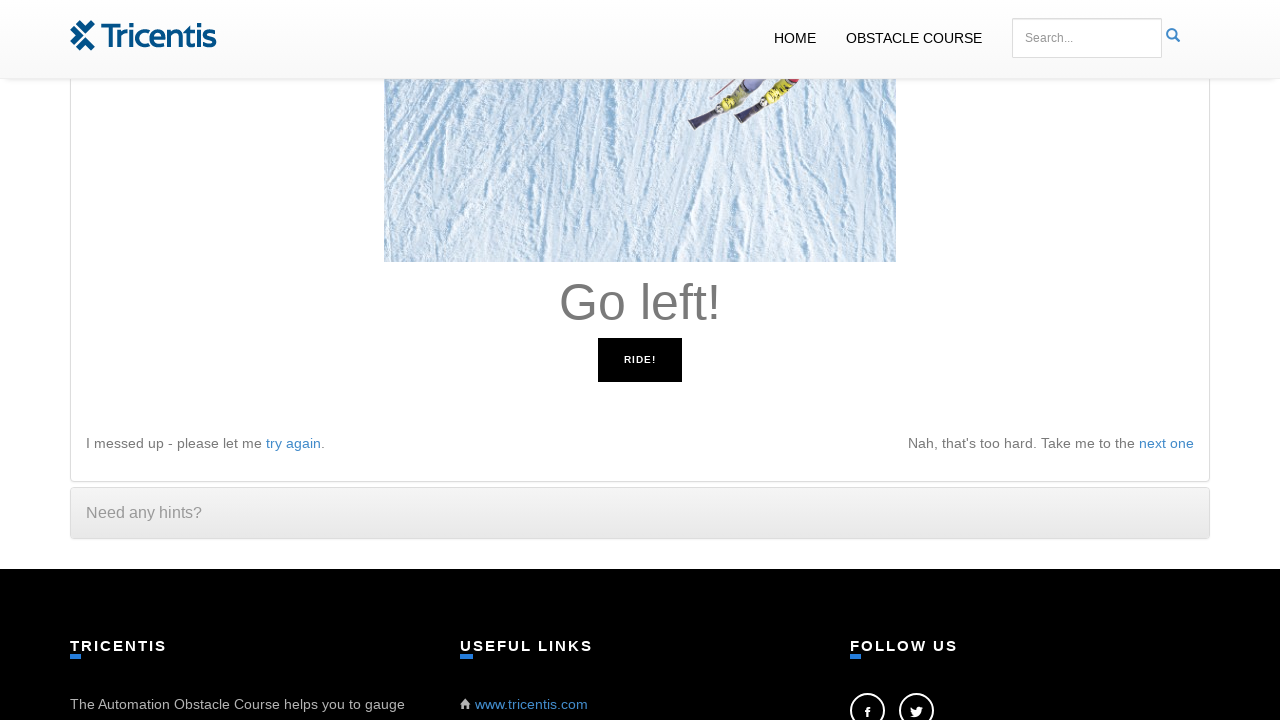

Waited 100ms before next instruction check
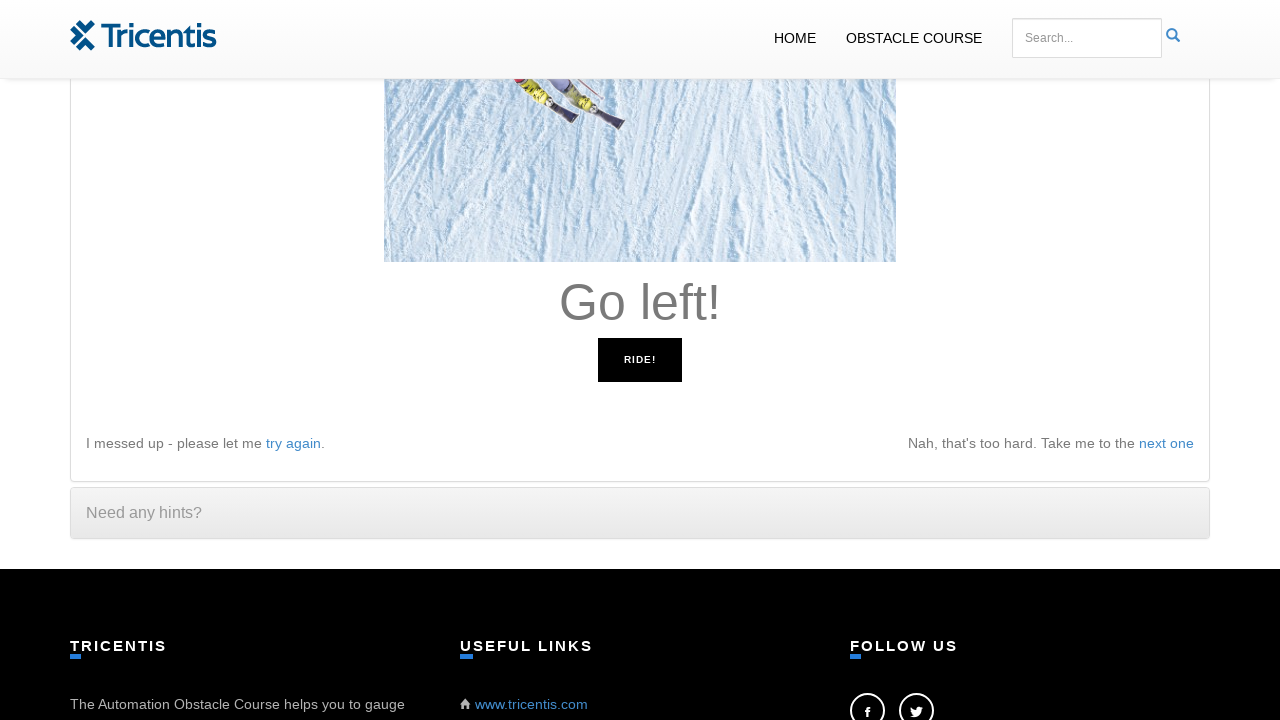

Read instruction: 'Go right!'
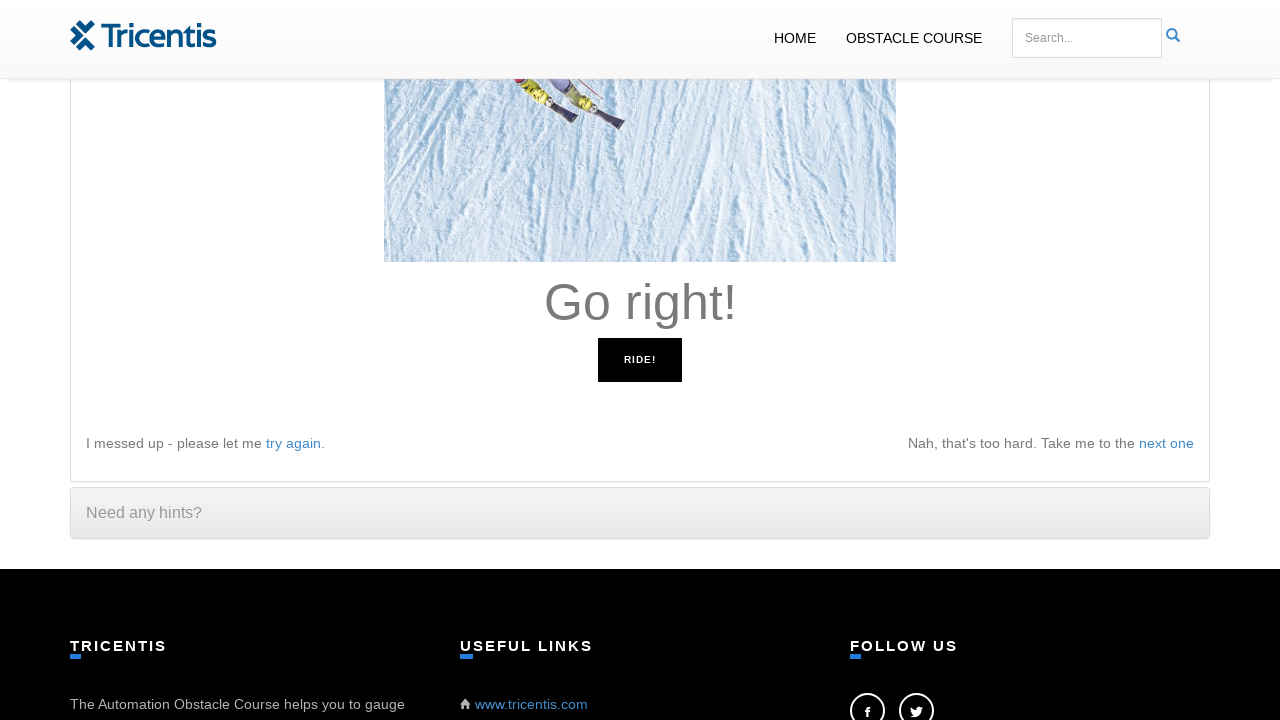

Pressed right arrow key
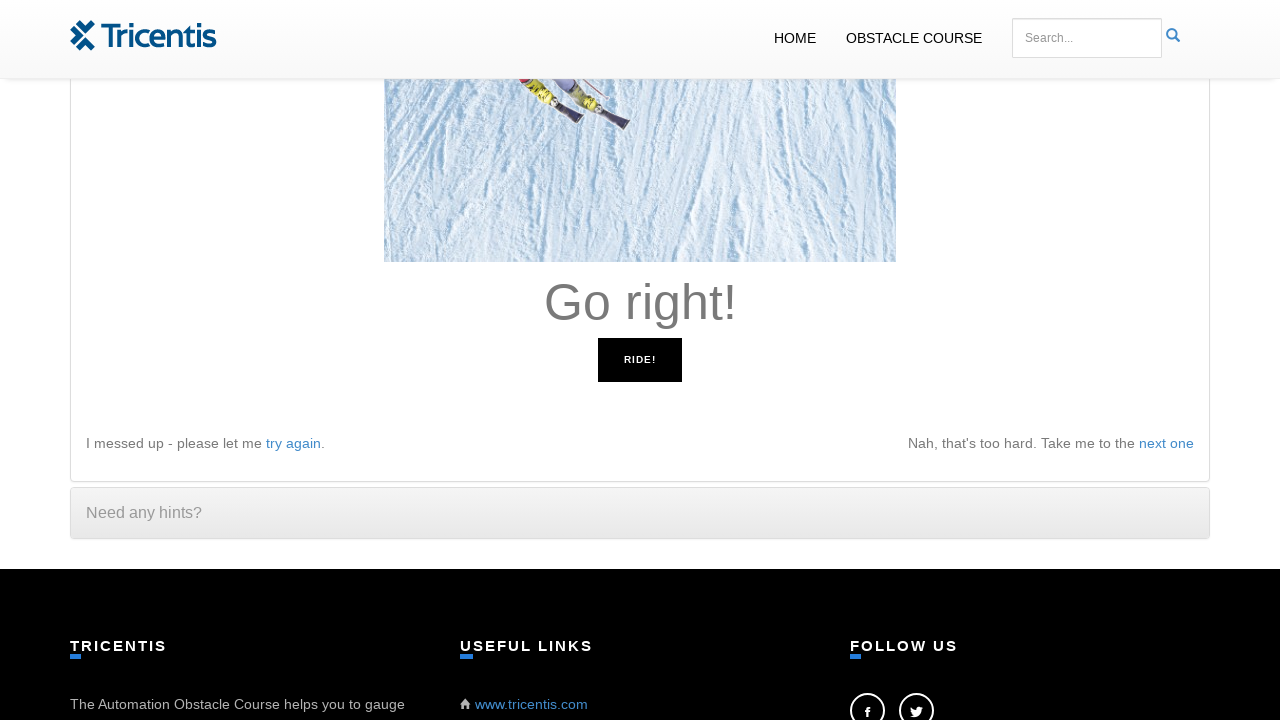

Waited 100ms before next instruction check
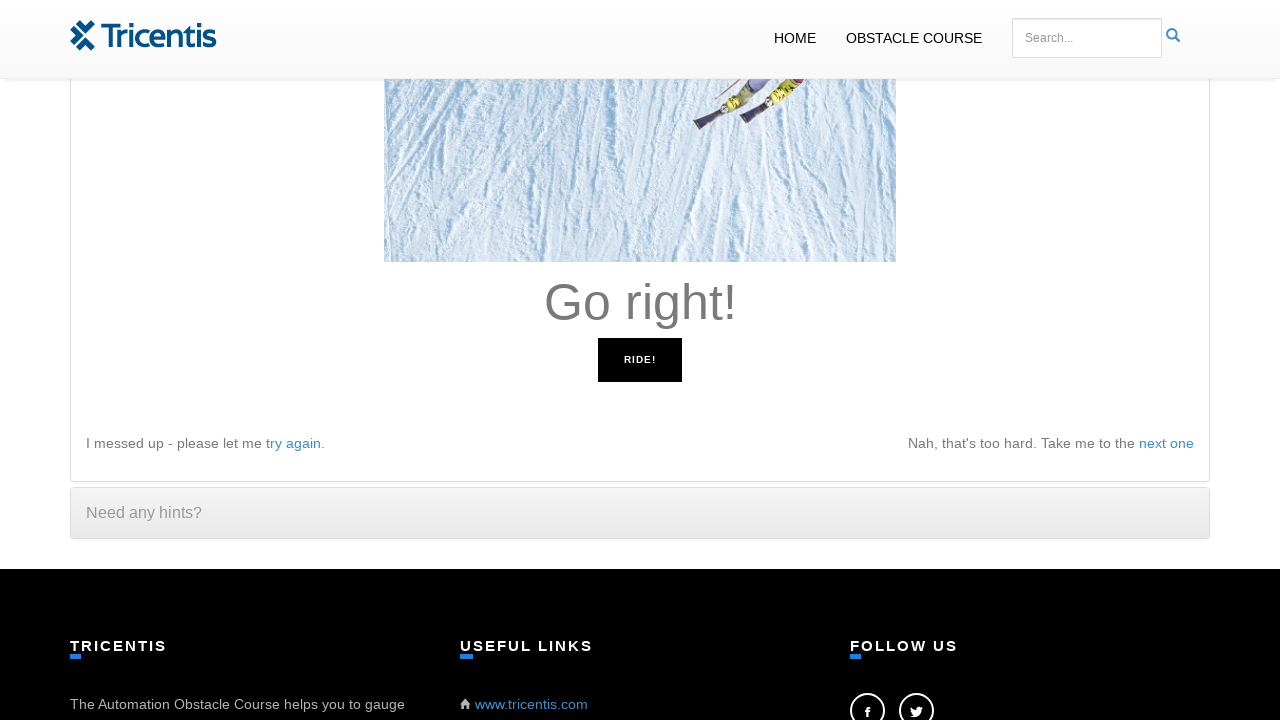

Read instruction: 'Go right!'
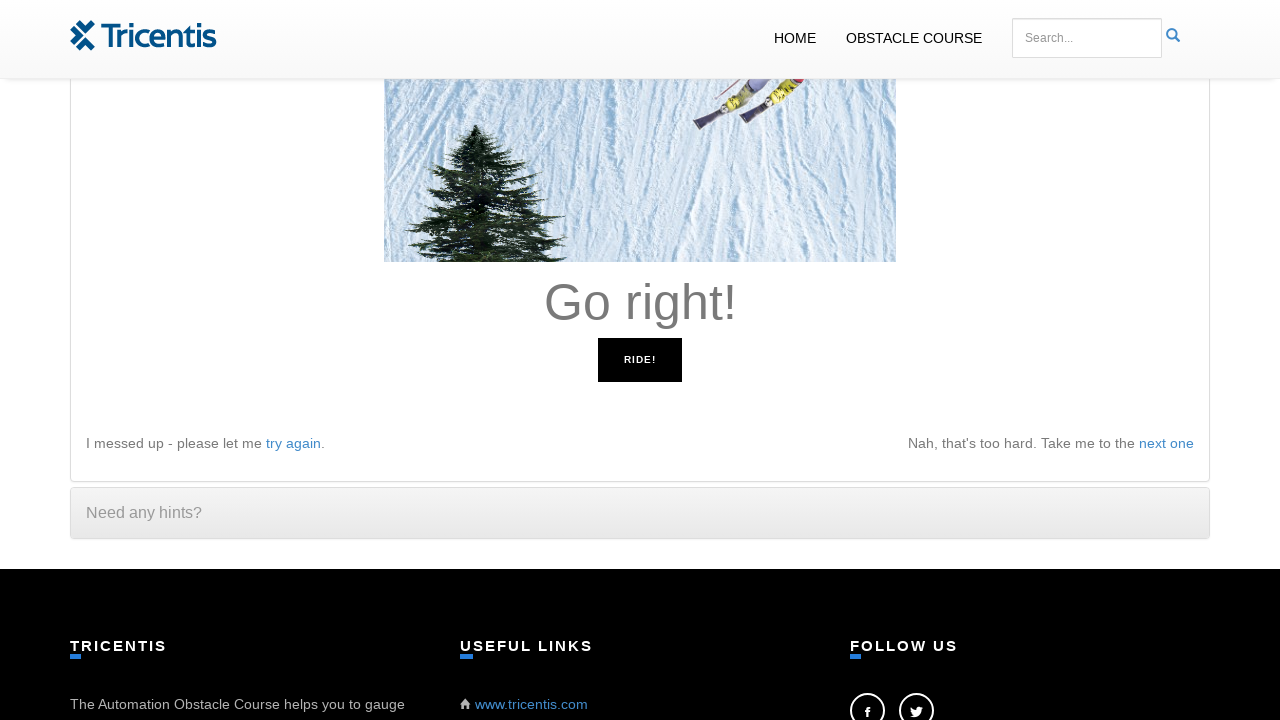

Pressed right arrow key
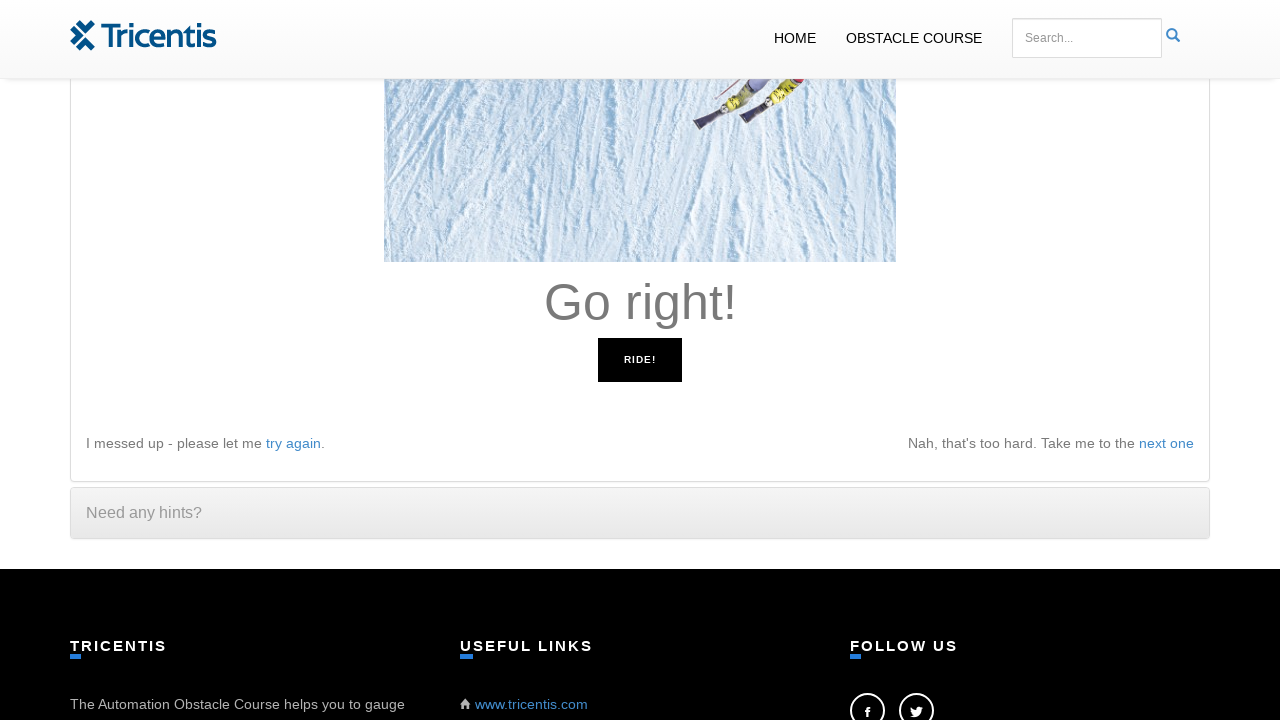

Waited 100ms before next instruction check
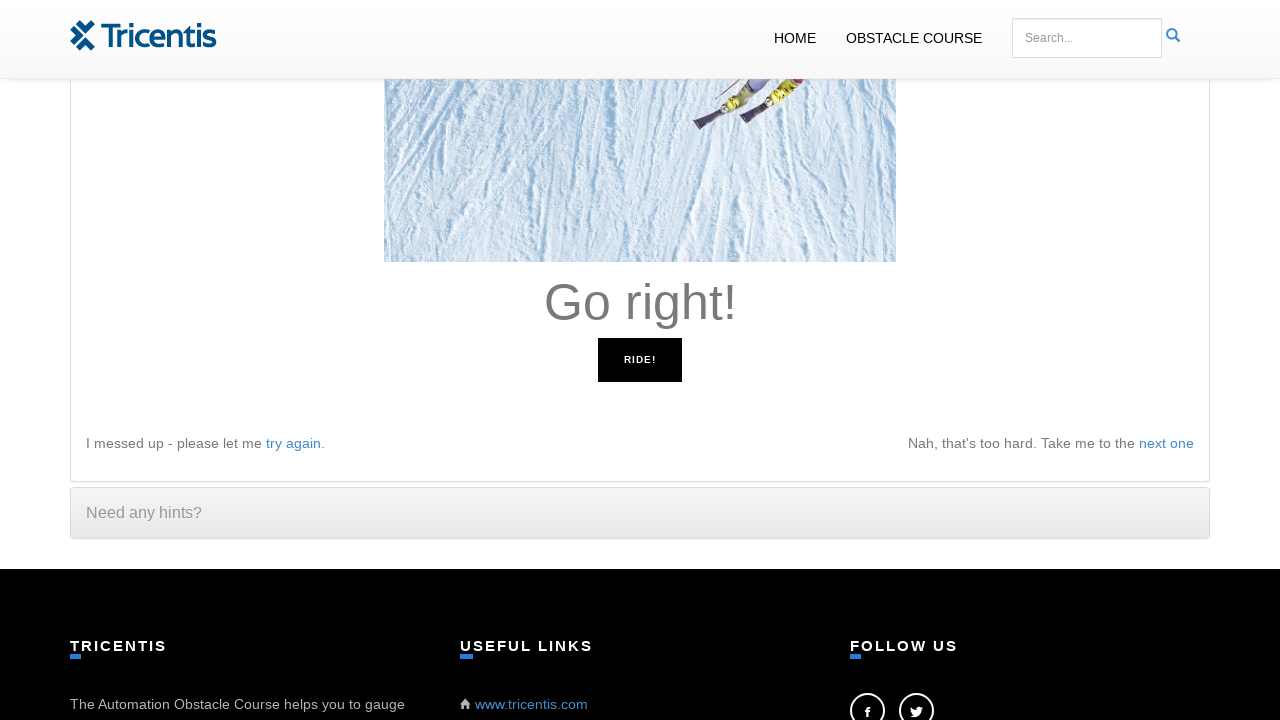

Read instruction: 'Go right!'
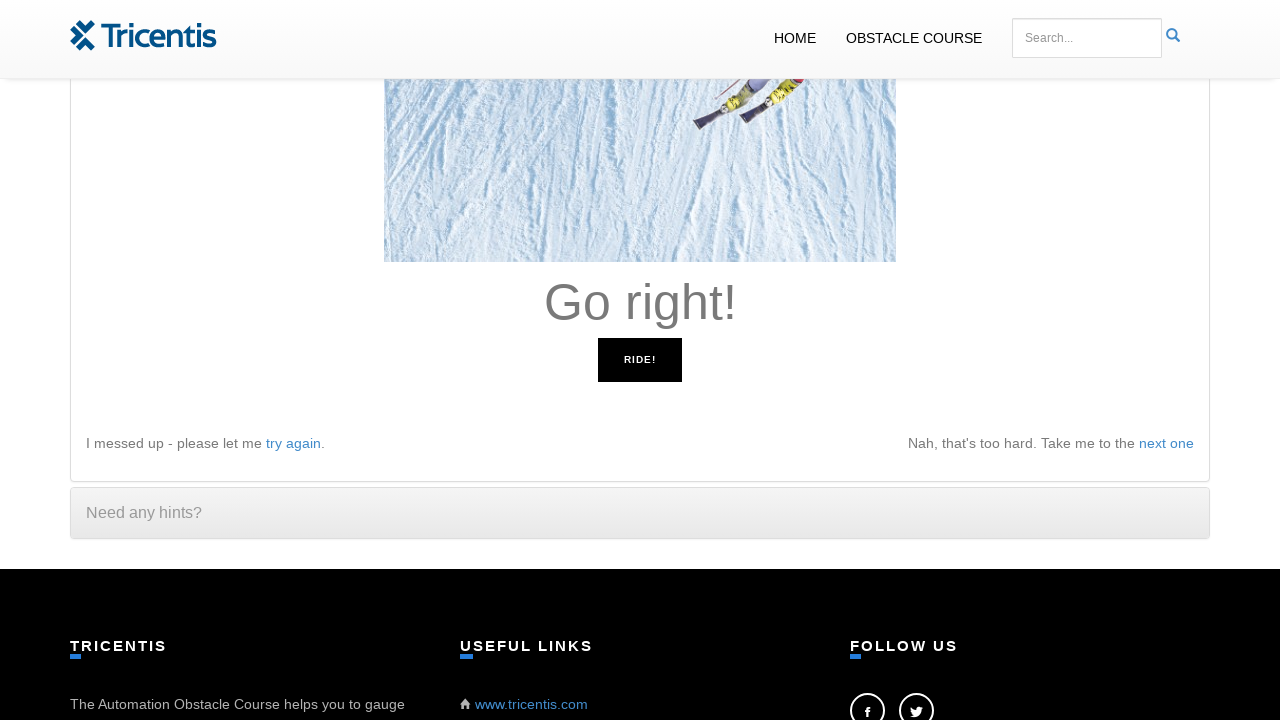

Pressed right arrow key
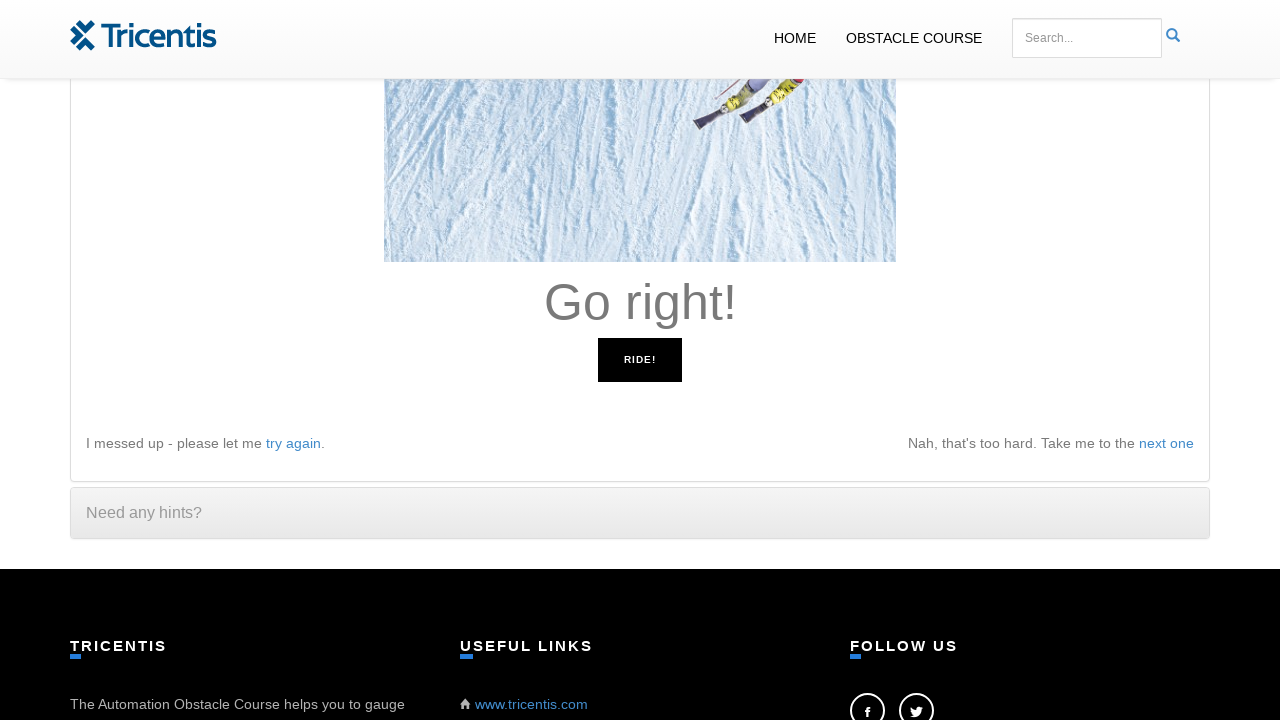

Waited 100ms before next instruction check
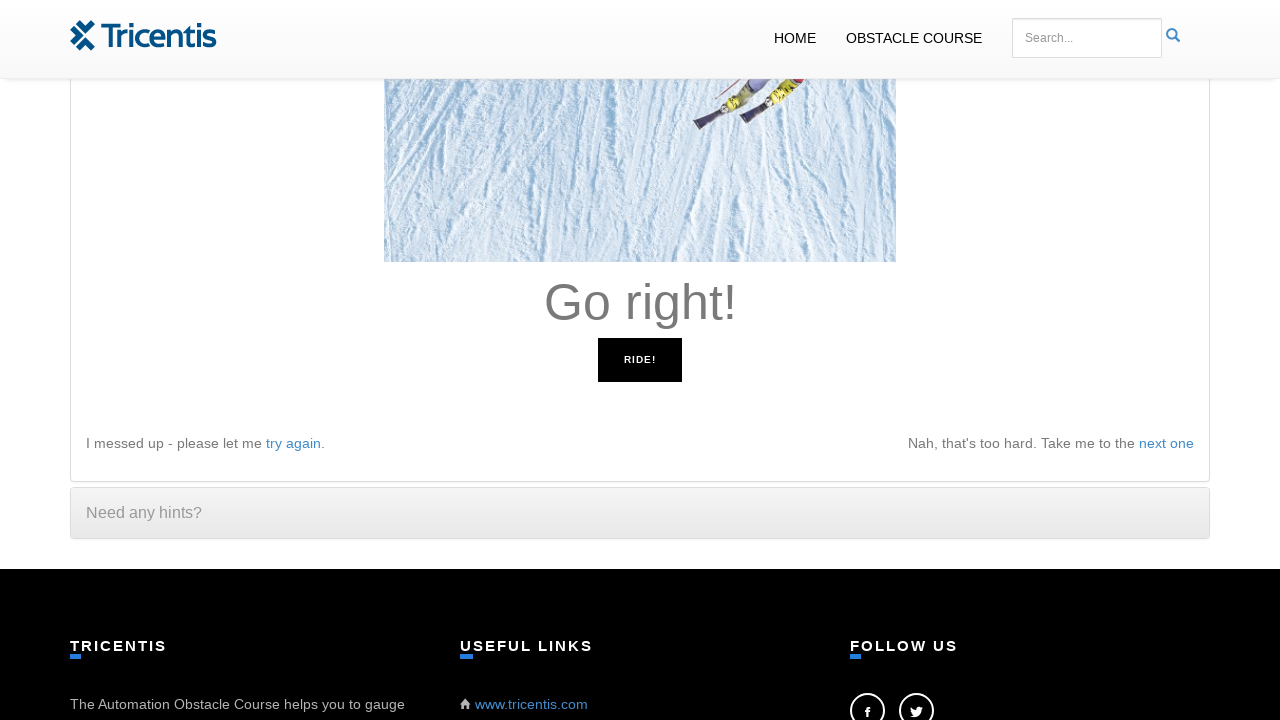

Read instruction: 'Go right!'
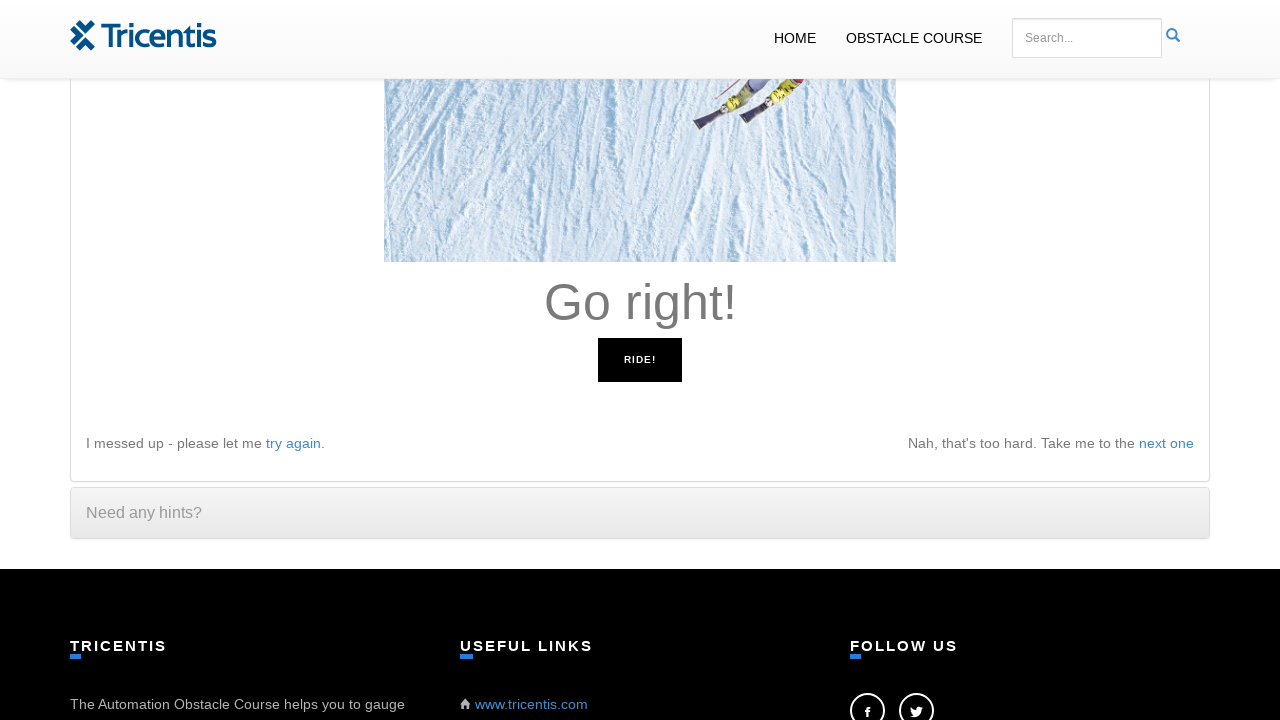

Pressed right arrow key
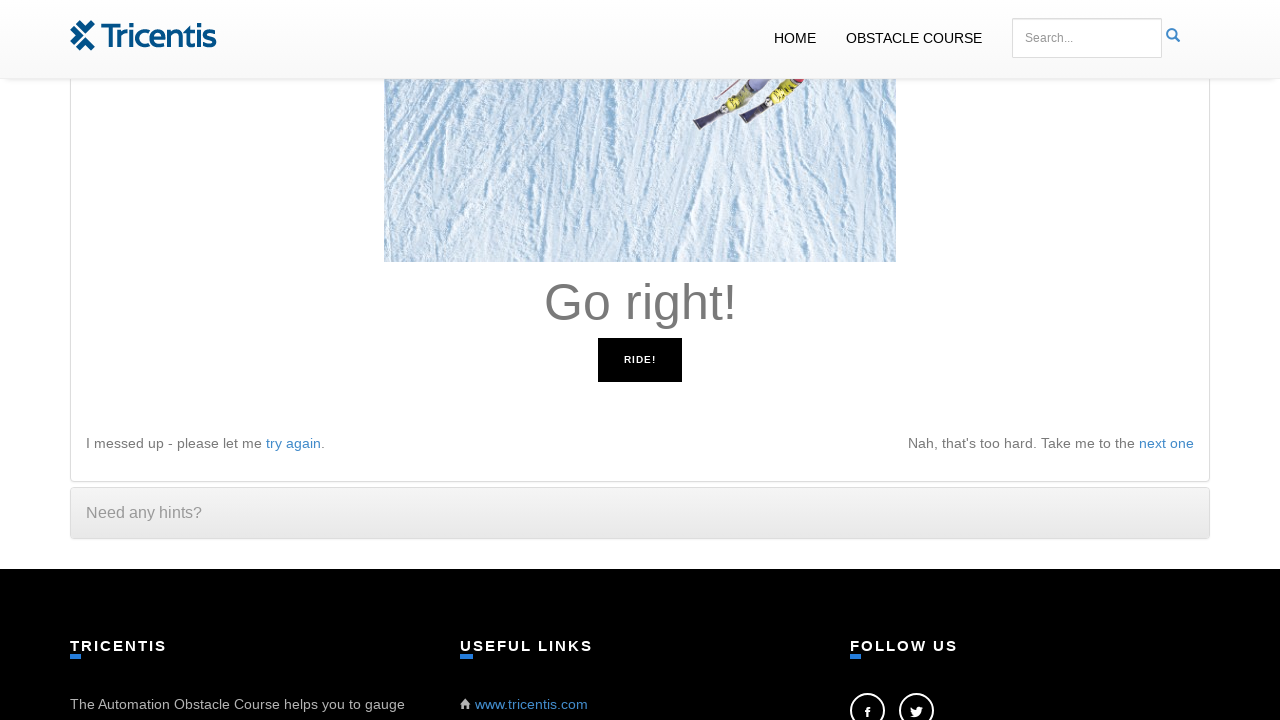

Waited 100ms before next instruction check
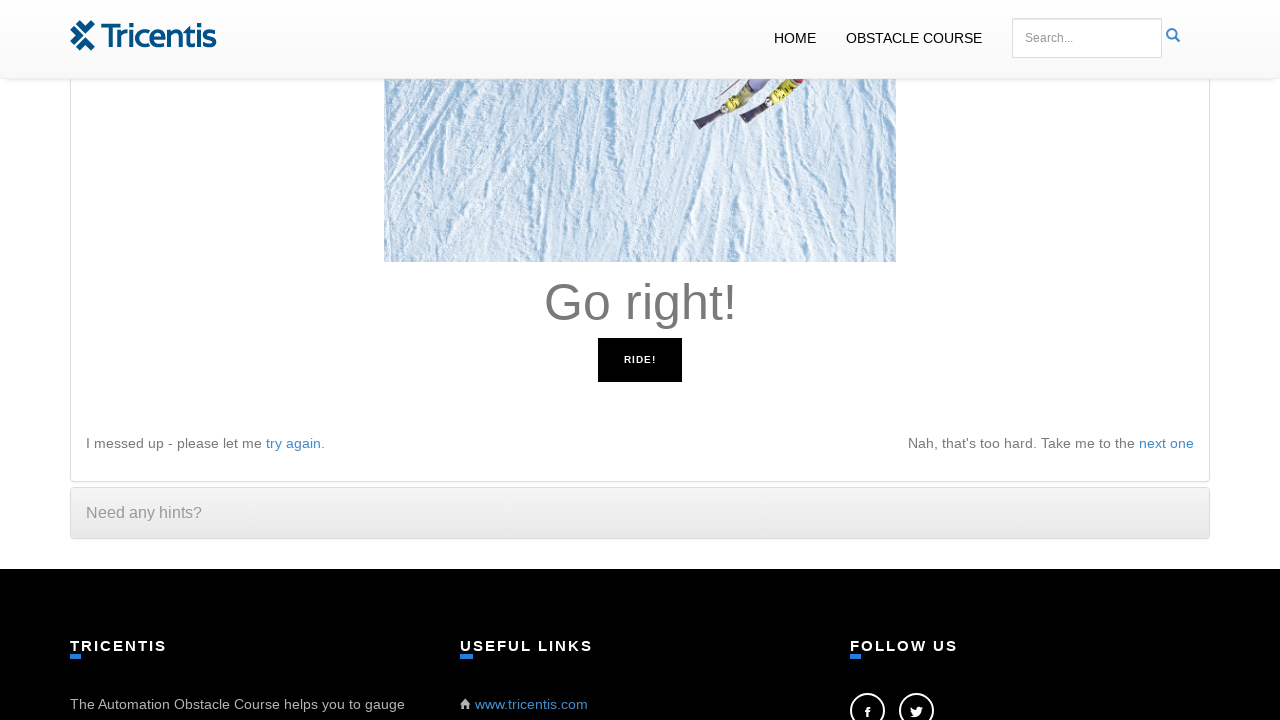

Read instruction: 'Go right!'
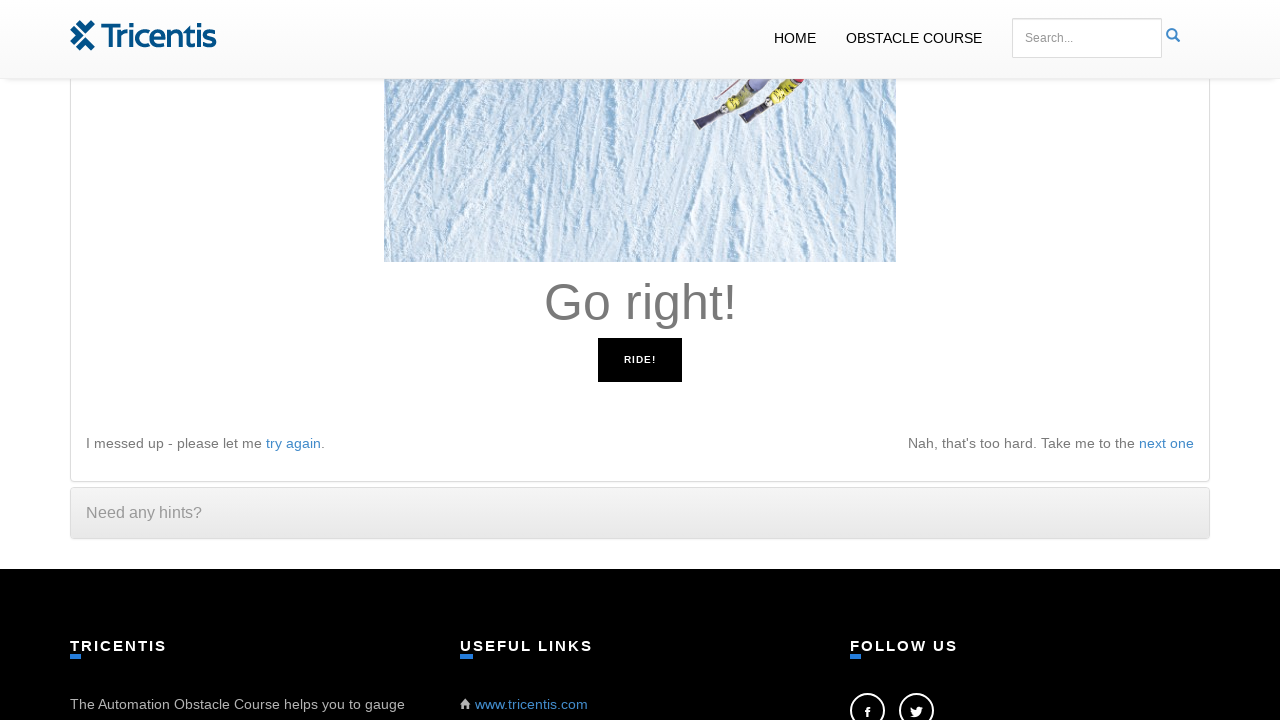

Pressed right arrow key
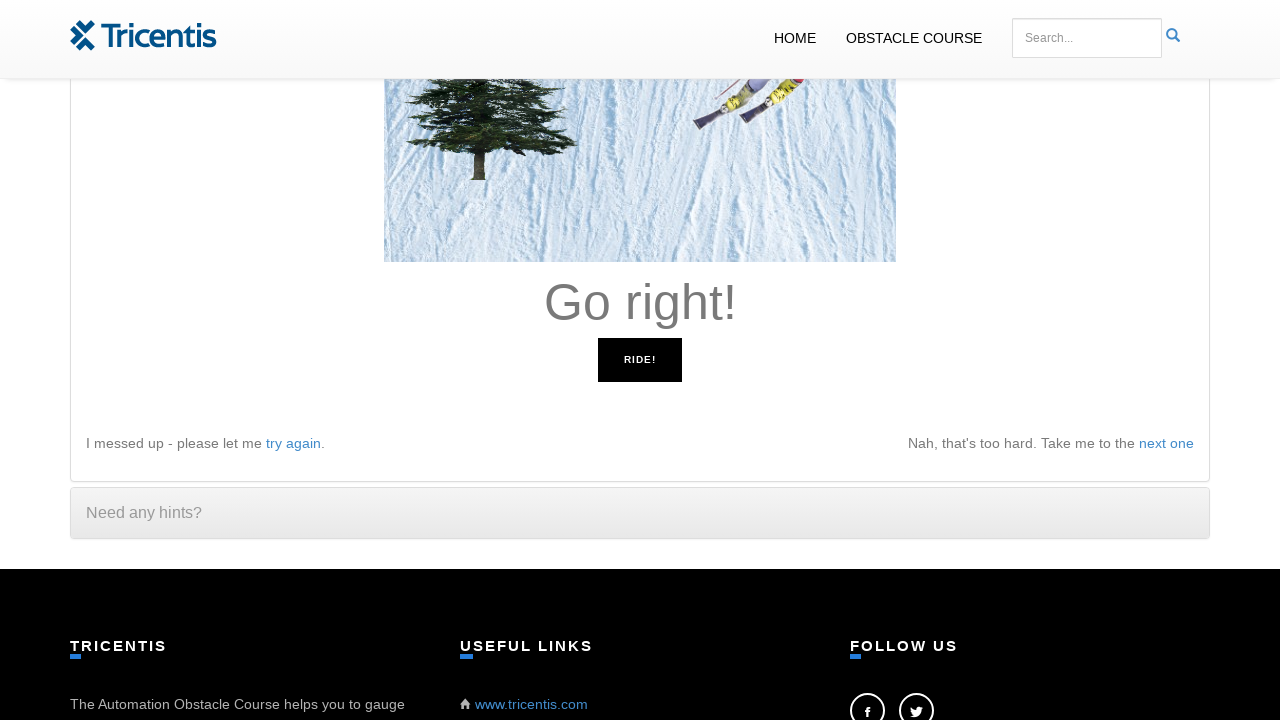

Waited 100ms before next instruction check
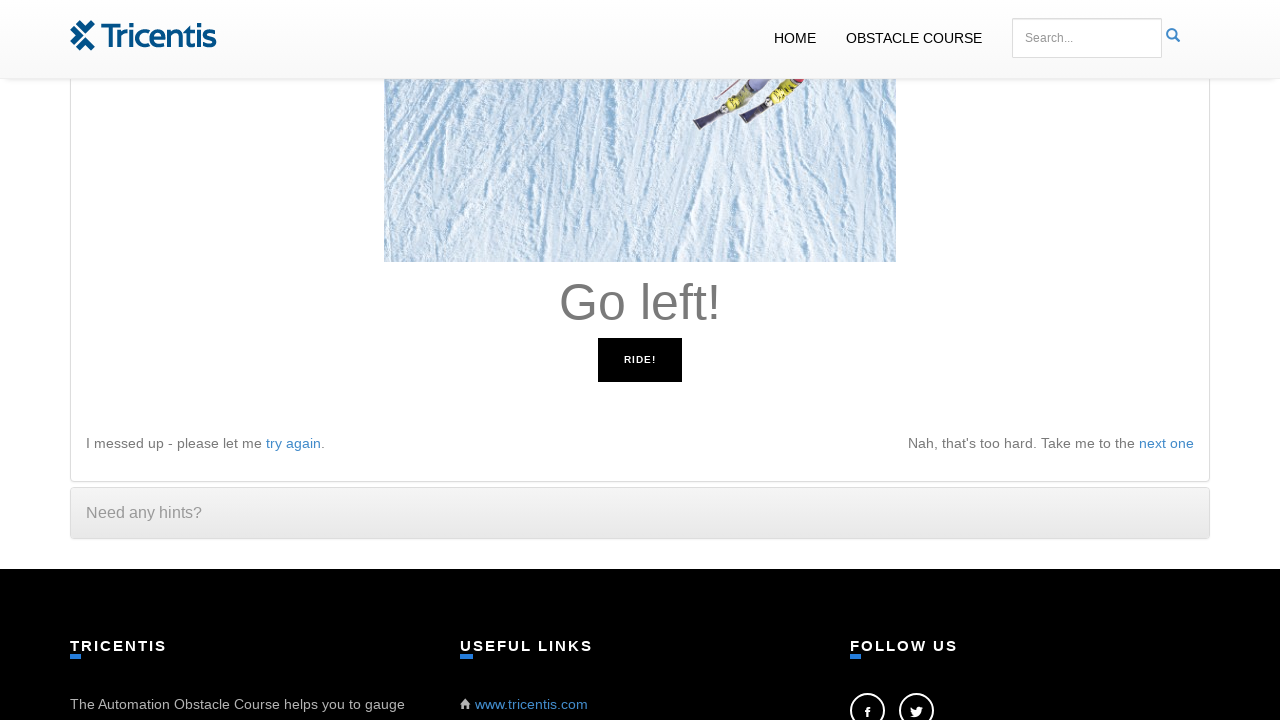

Read instruction: 'Go left!'
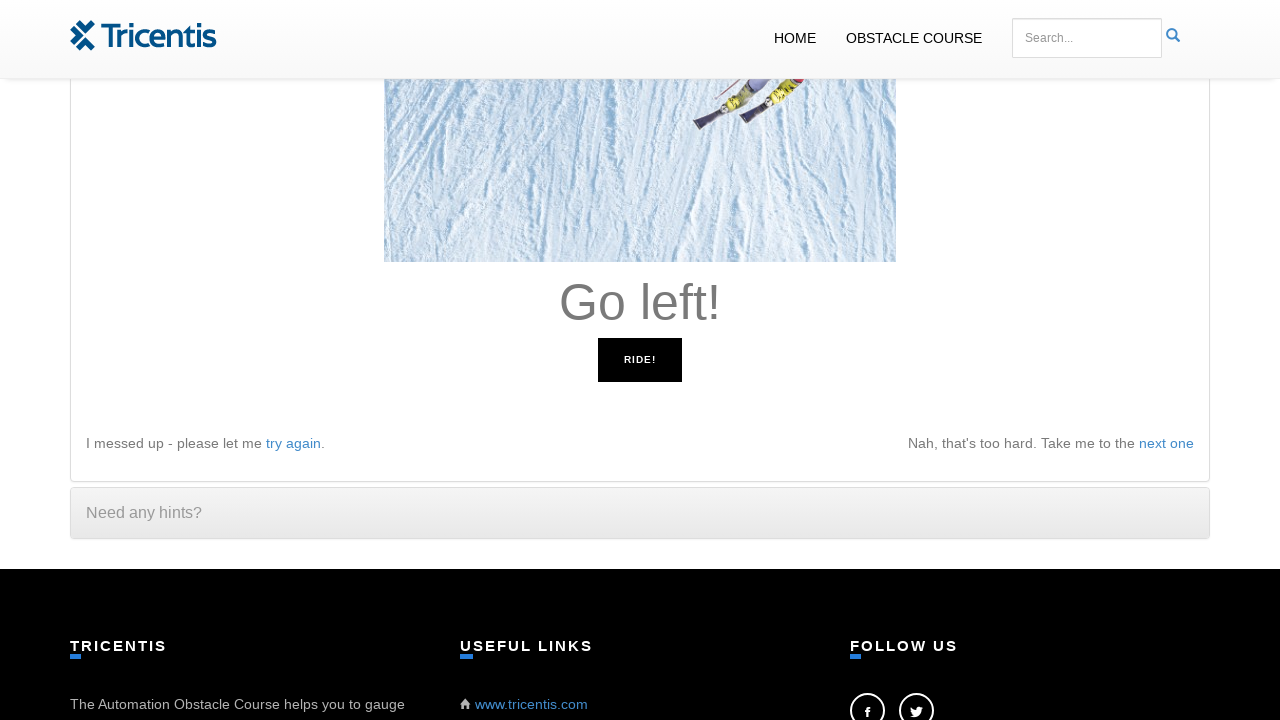

Pressed left arrow key
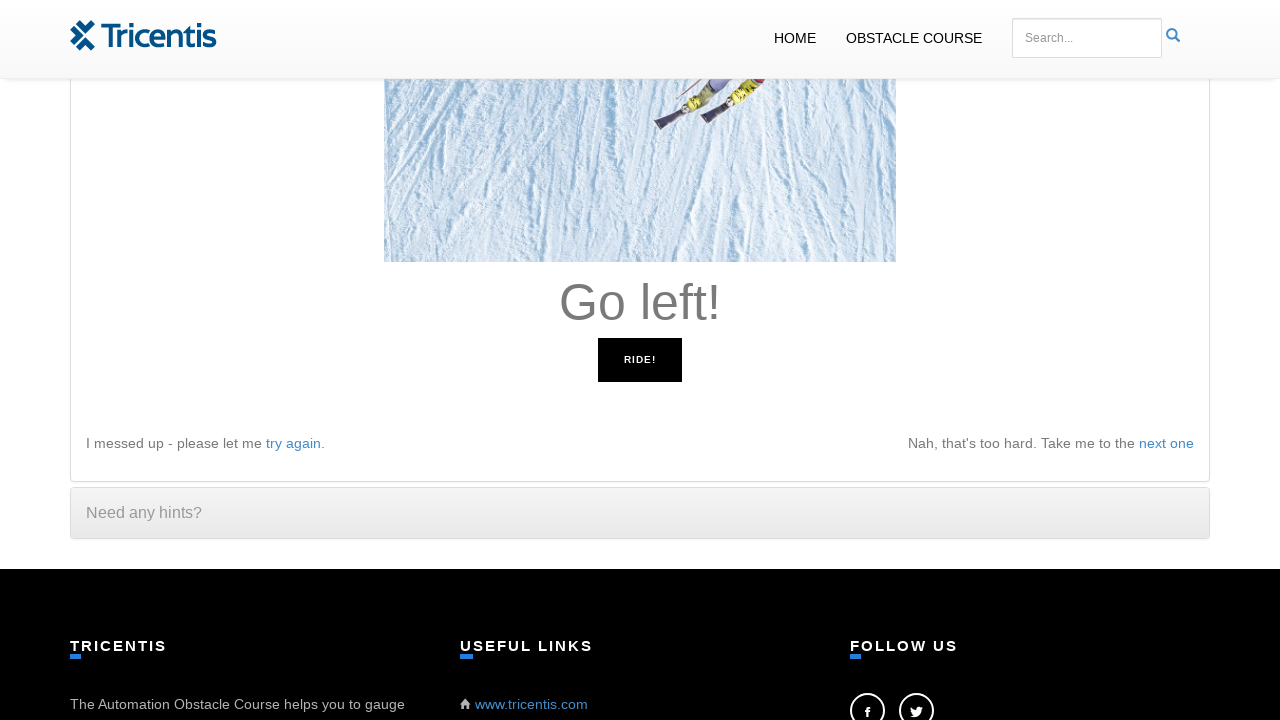

Waited 100ms before next instruction check
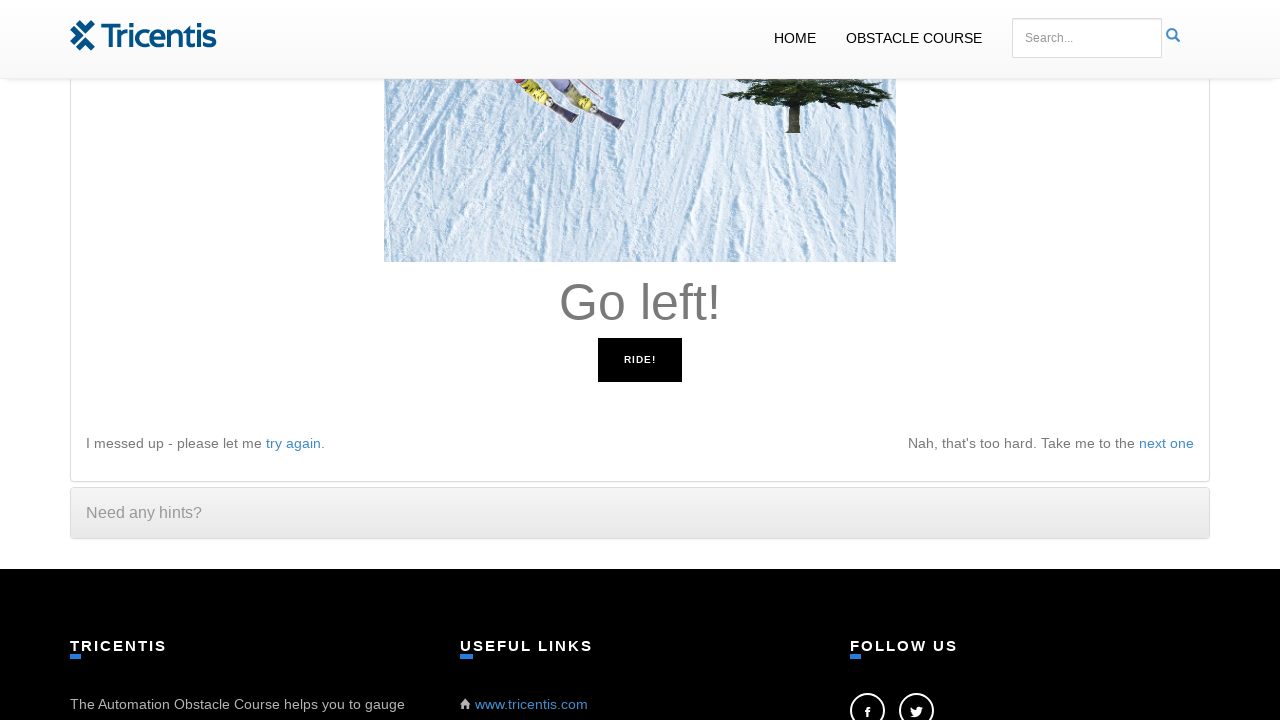

Read instruction: 'Go left!'
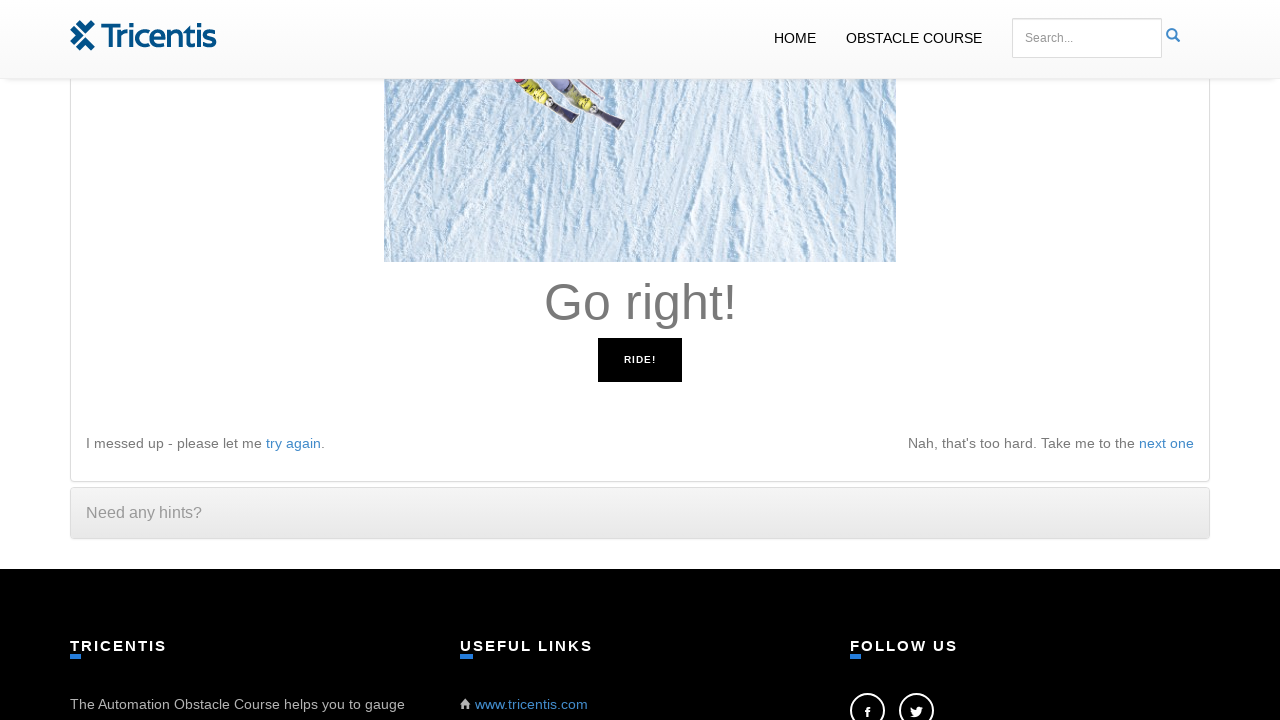

Pressed left arrow key
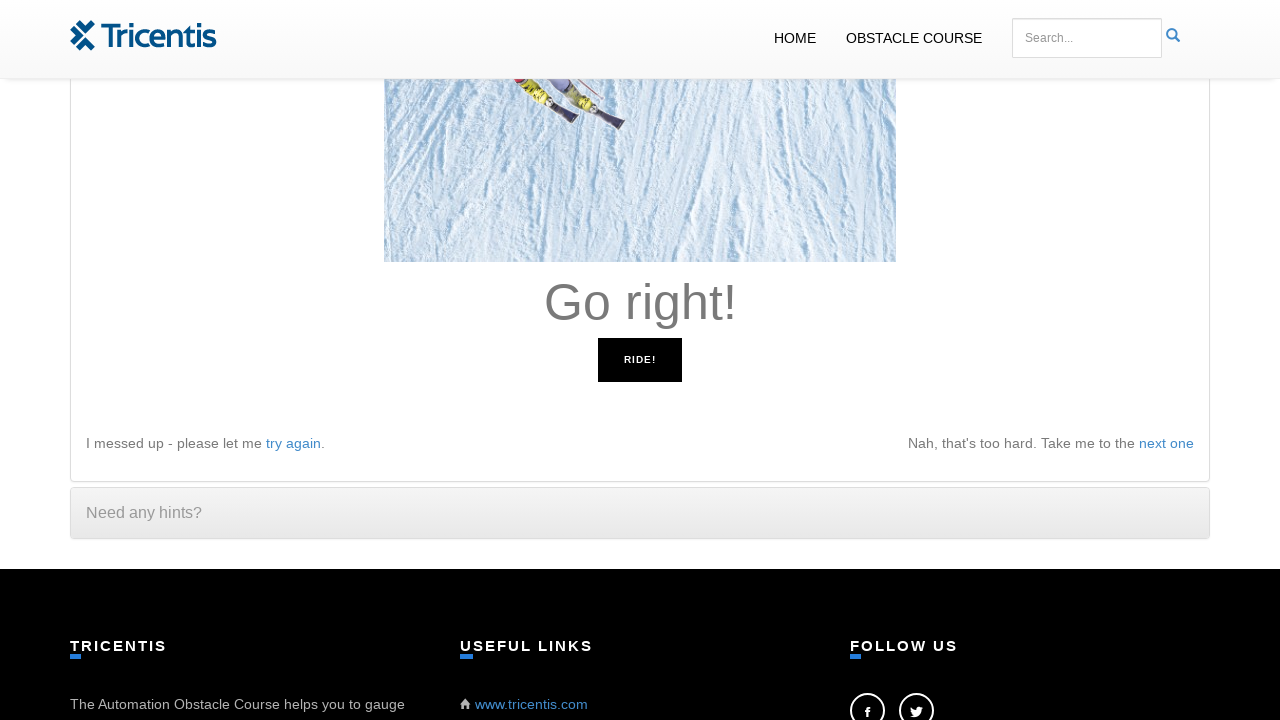

Waited 100ms before next instruction check
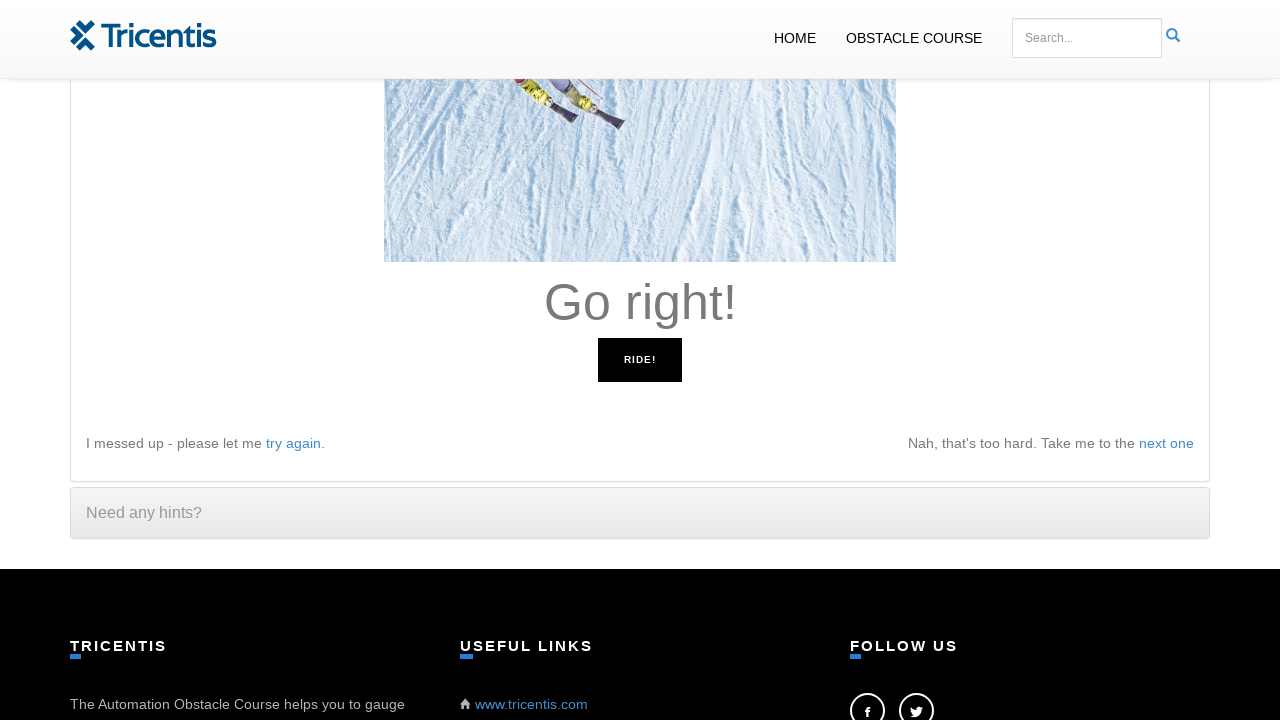

Read instruction: 'Go right!'
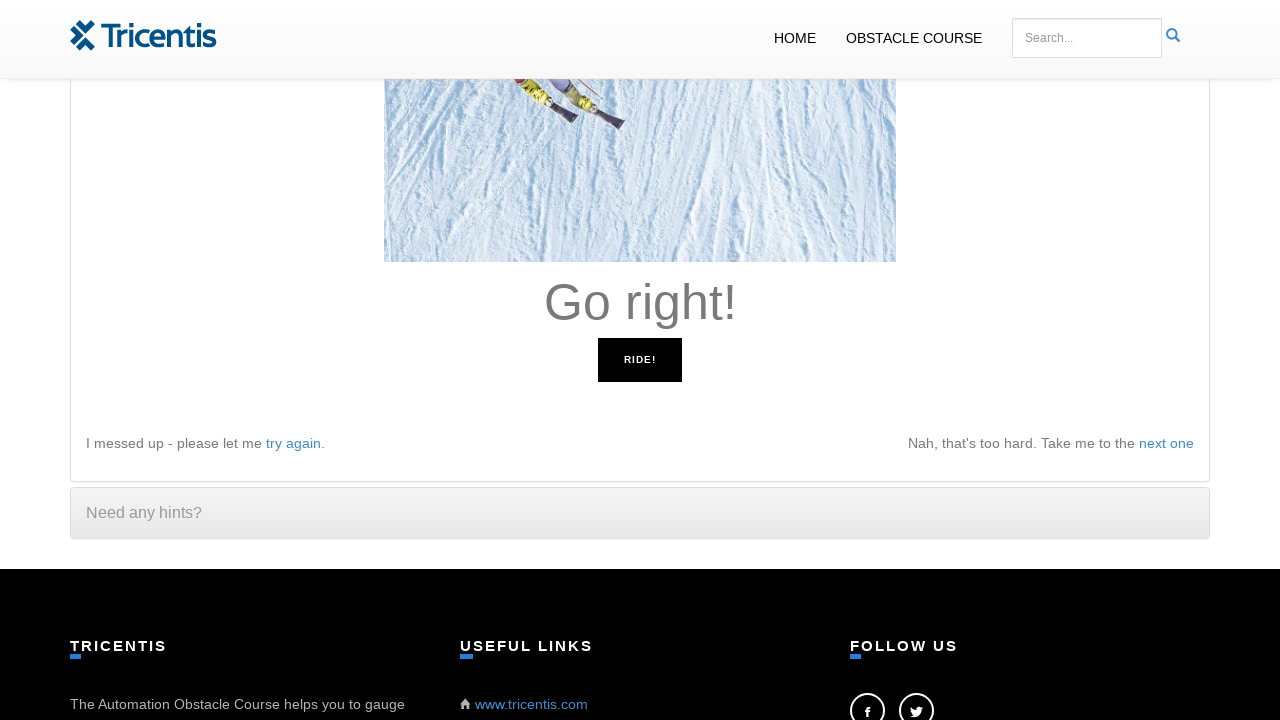

Pressed right arrow key
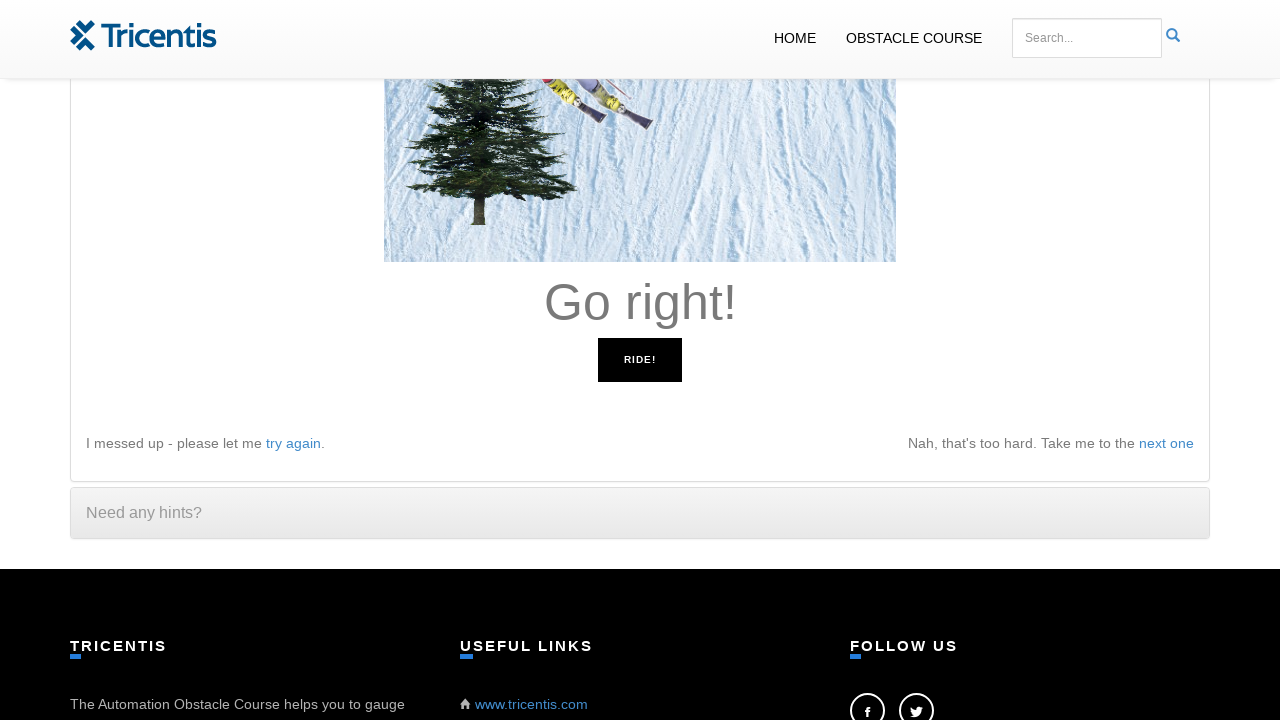

Waited 100ms before next instruction check
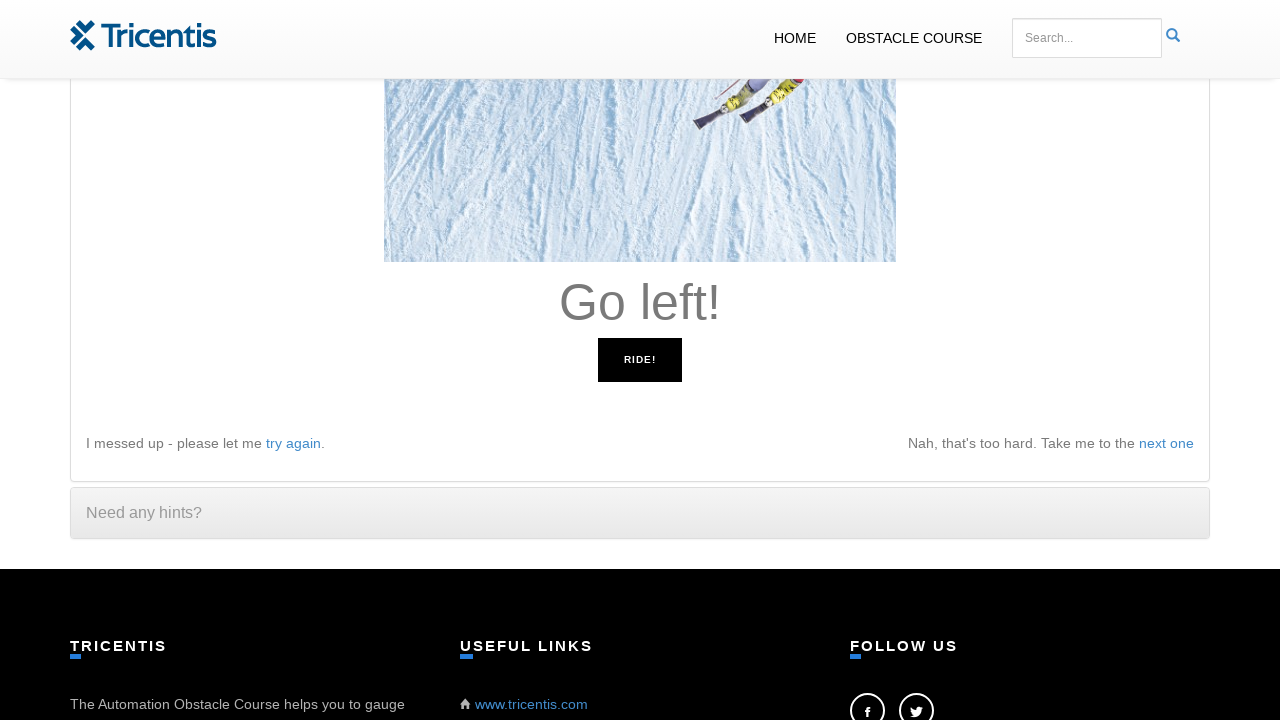

Read instruction: 'Go left!'
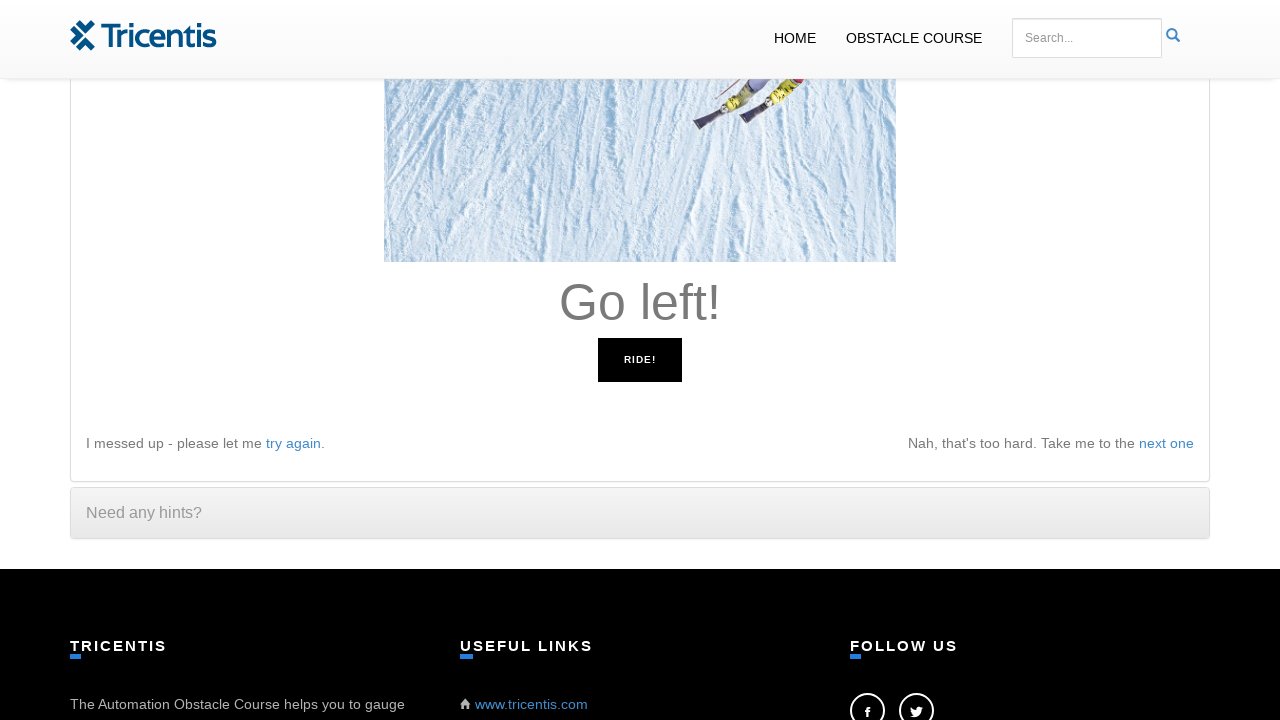

Pressed left arrow key
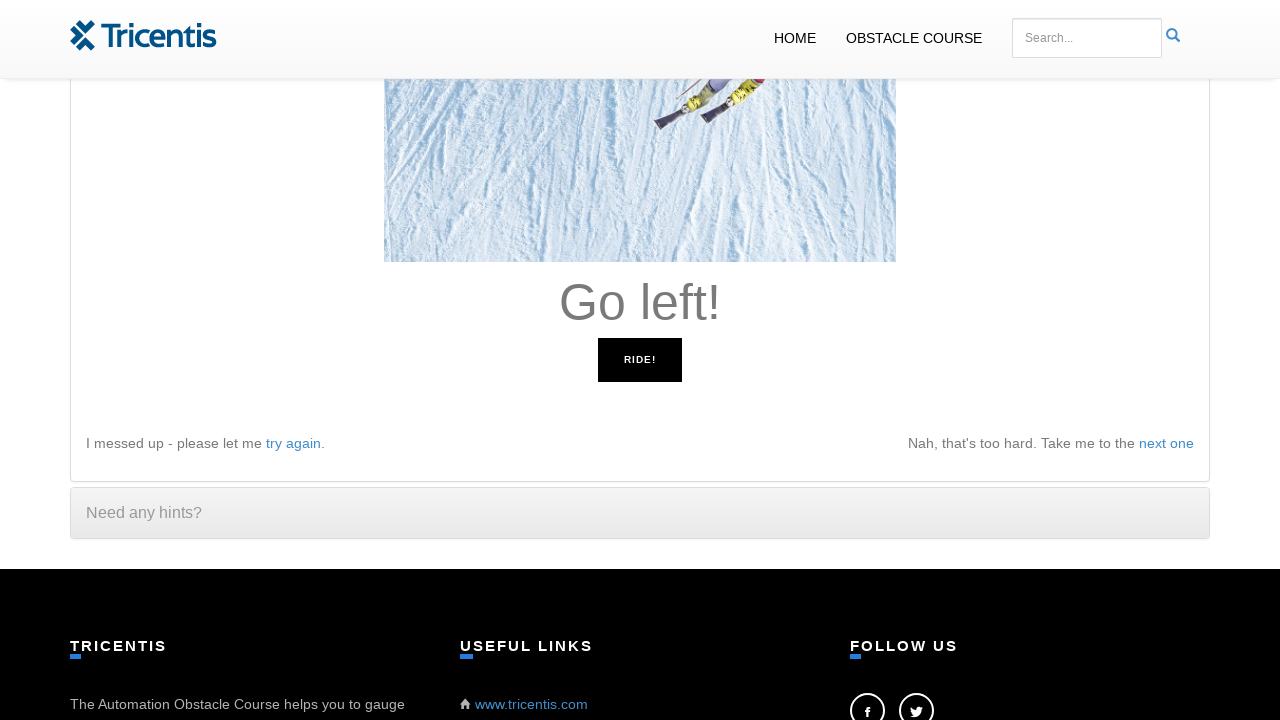

Waited 100ms before next instruction check
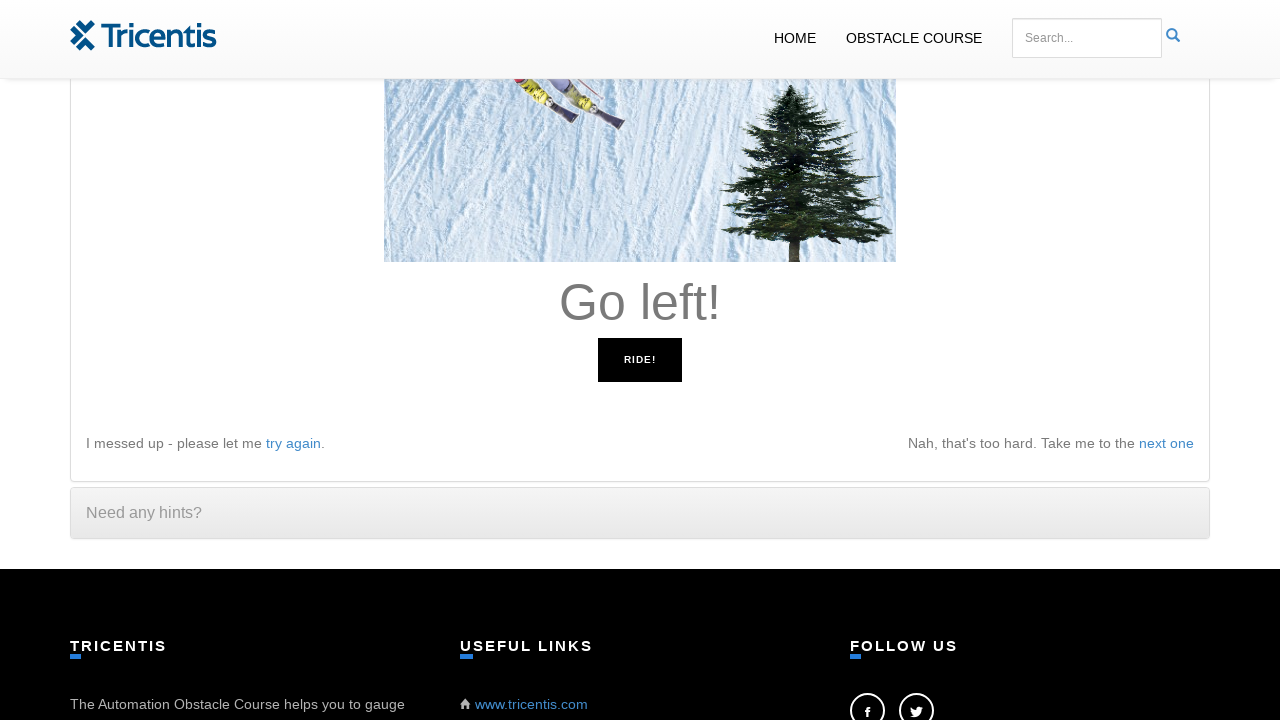

Read instruction: 'Go left!'
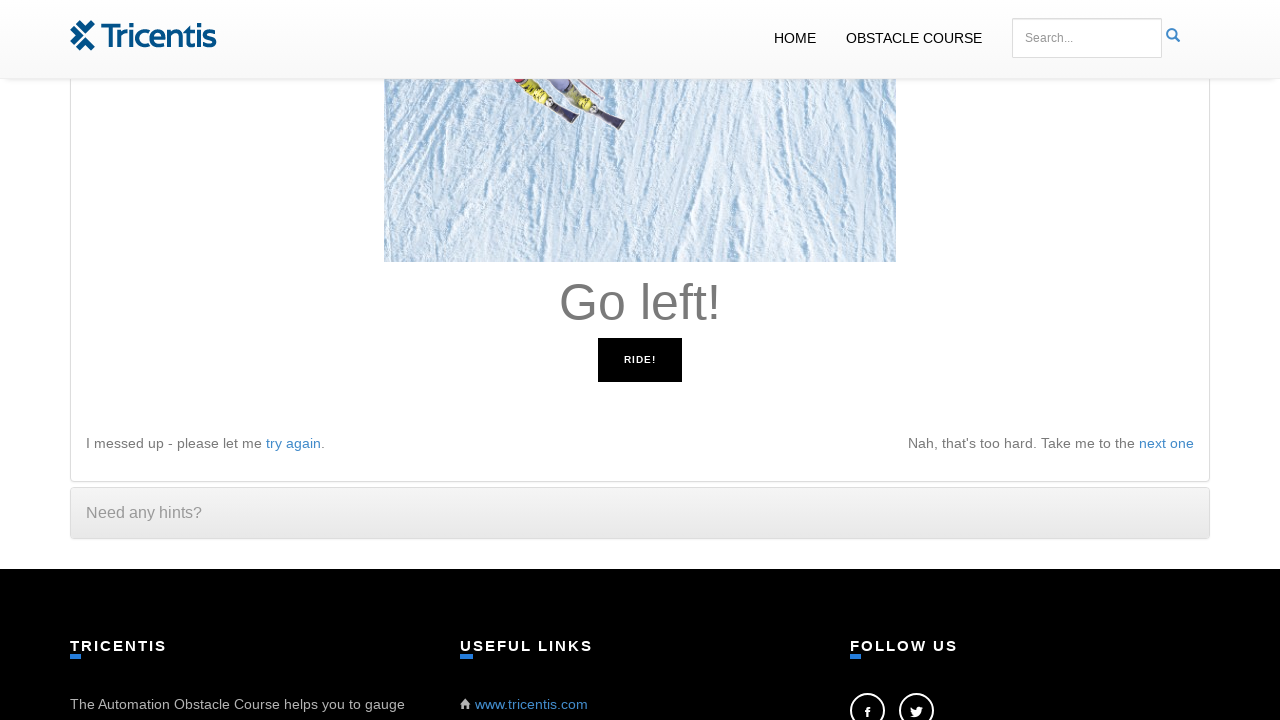

Pressed left arrow key
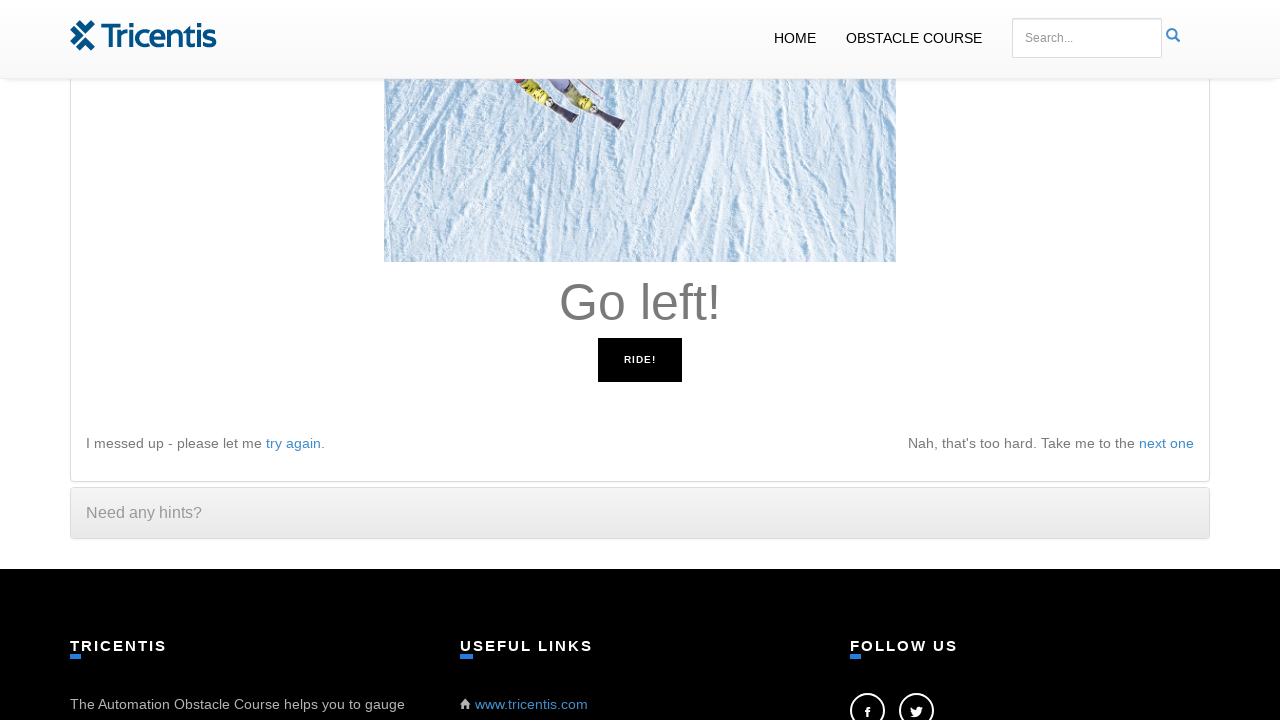

Waited 100ms before next instruction check
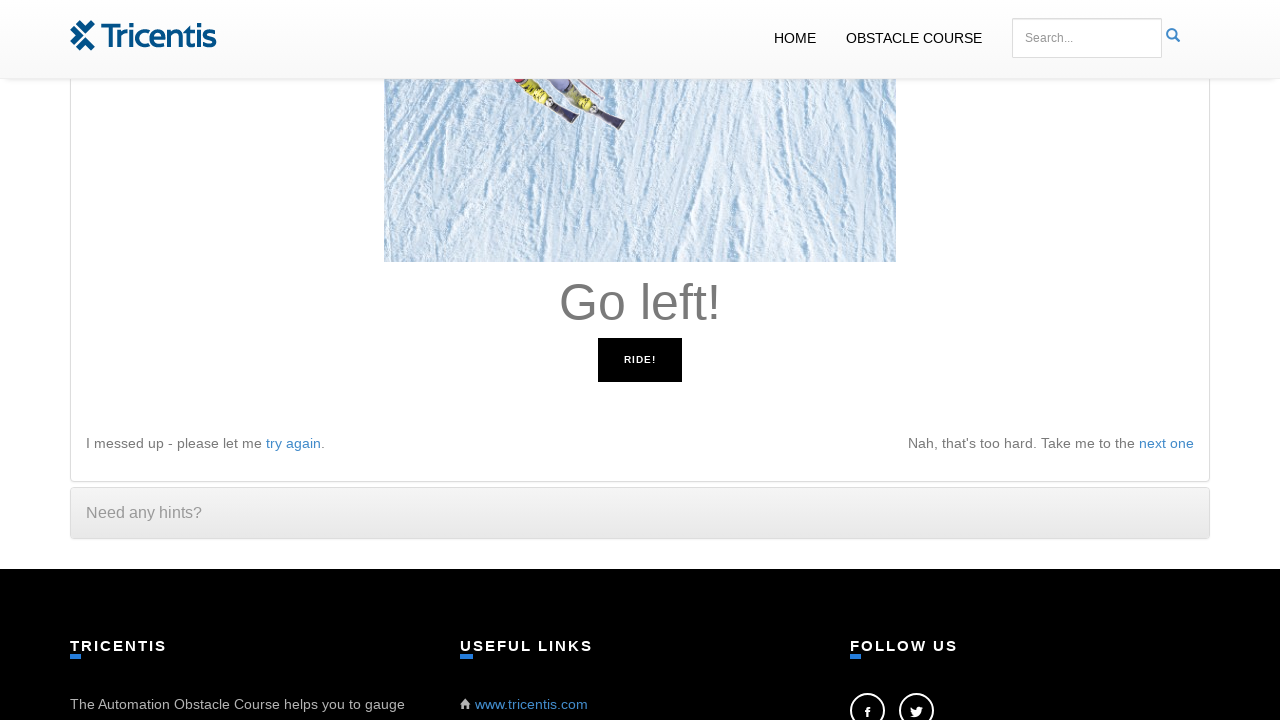

Read instruction: 'Go left!'
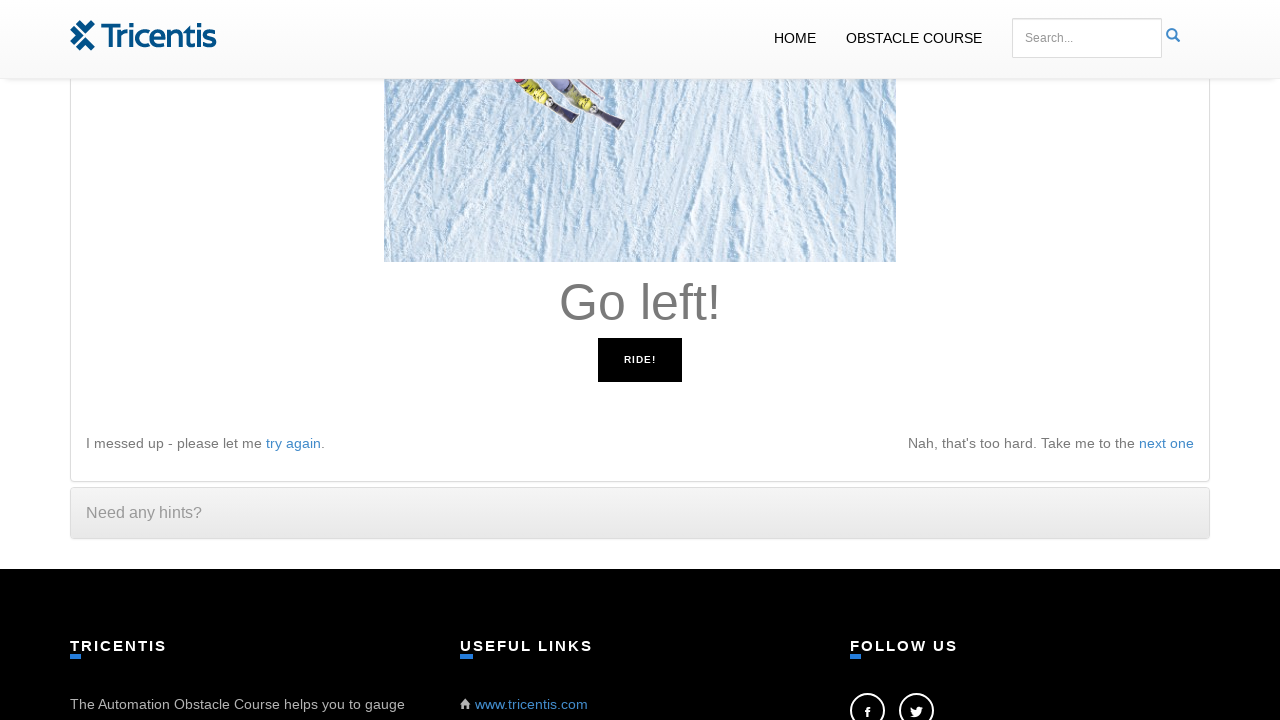

Pressed left arrow key
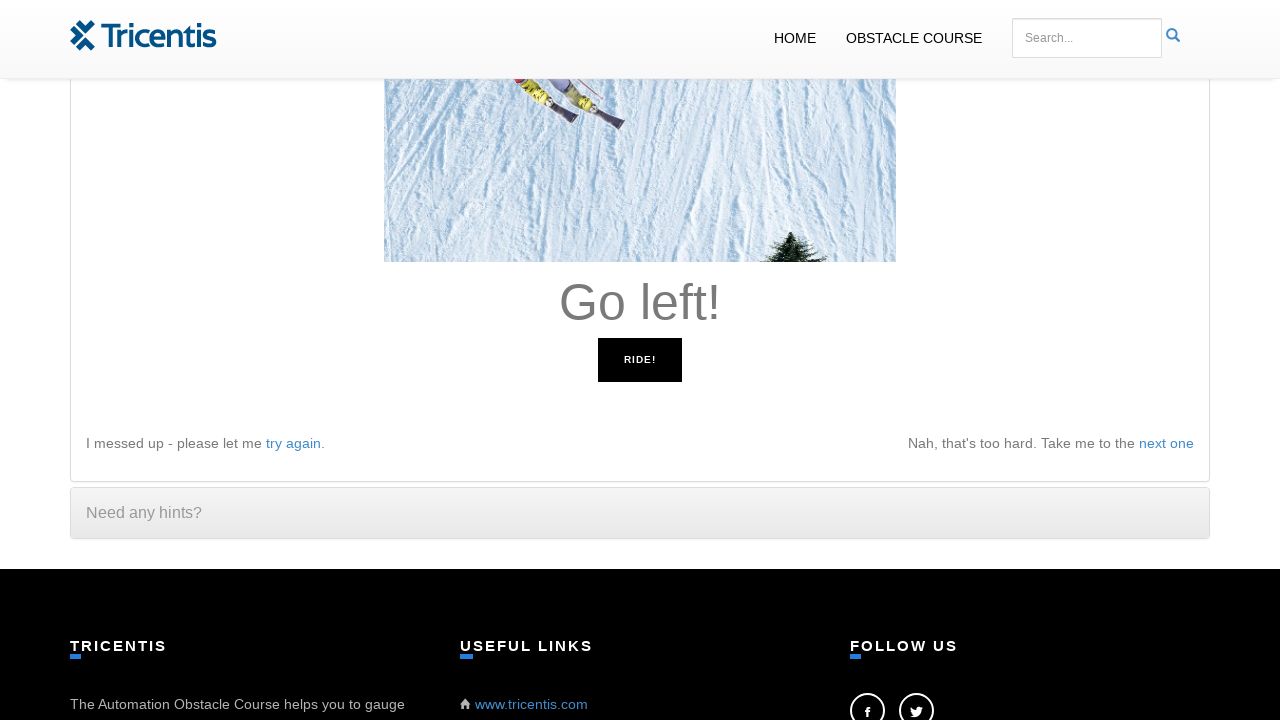

Waited 100ms before next instruction check
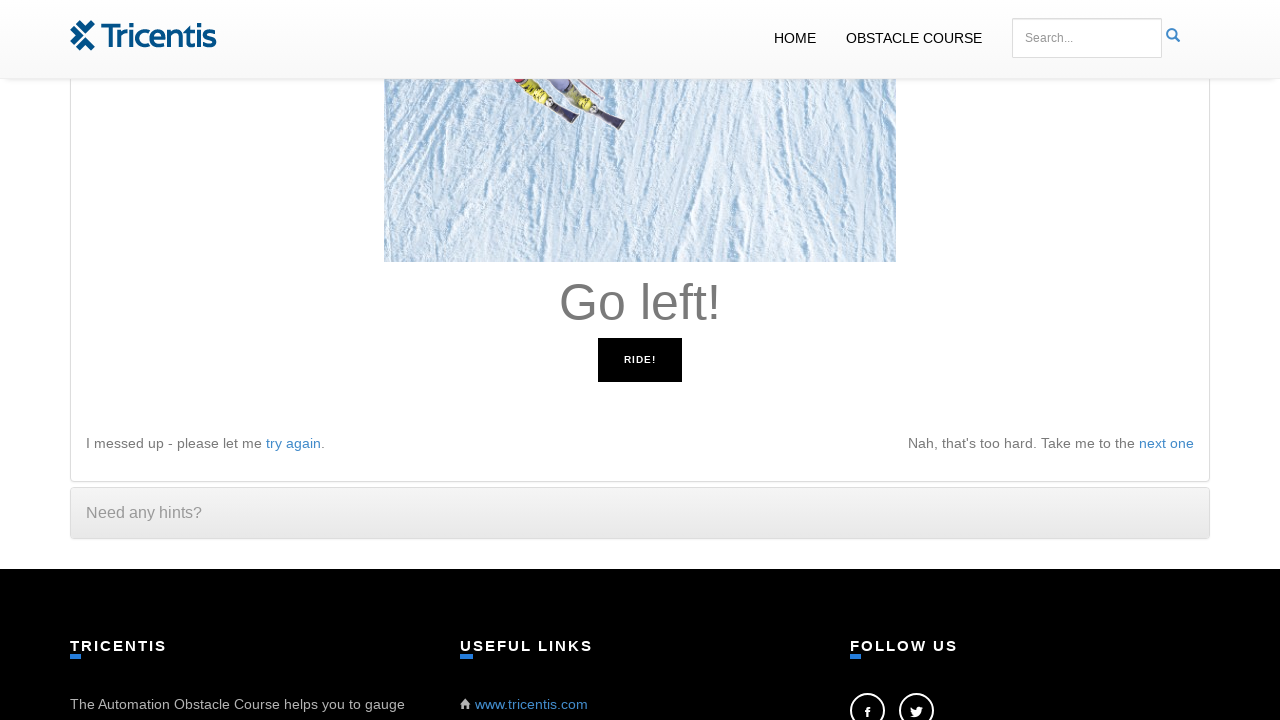

Read instruction: 'Go left!'
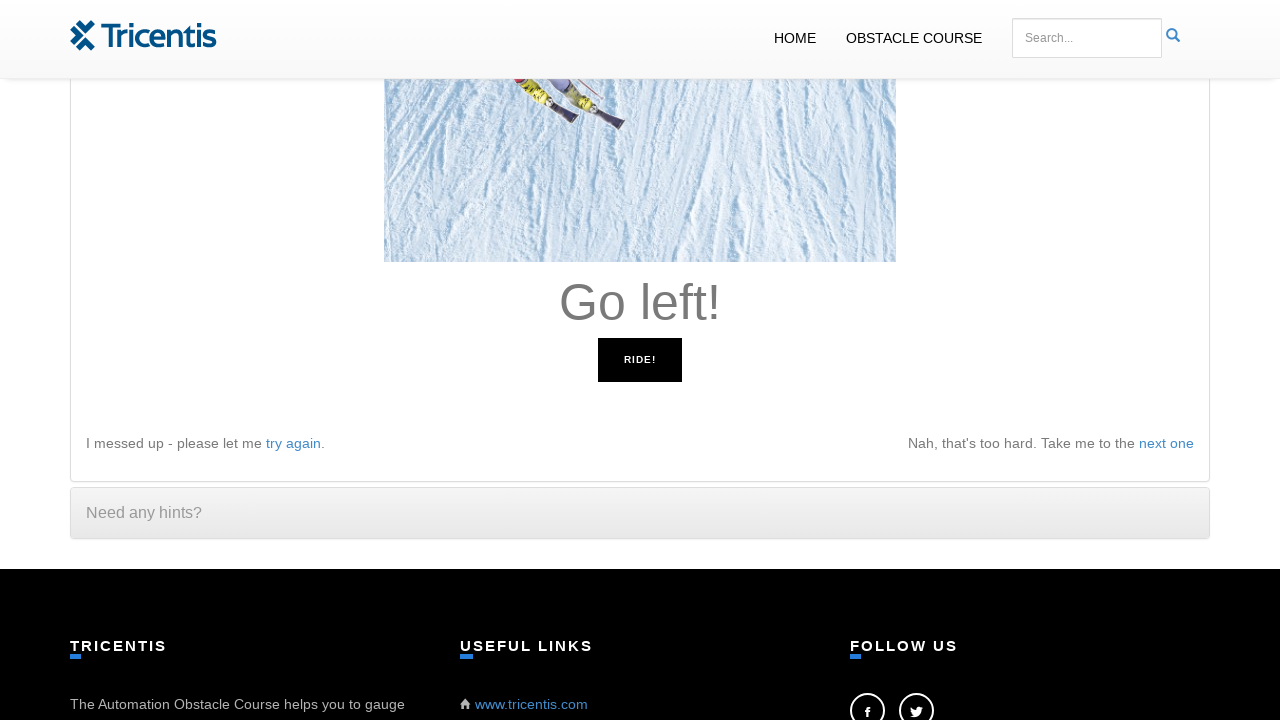

Pressed left arrow key
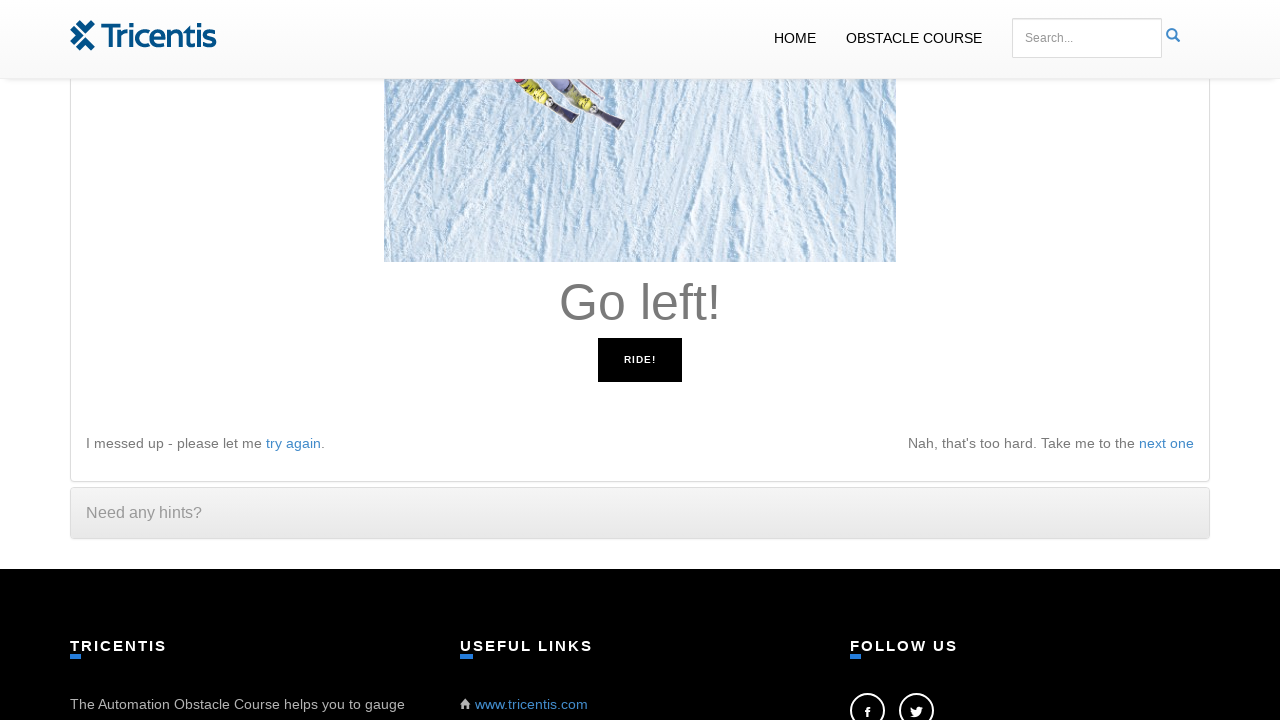

Waited 100ms before next instruction check
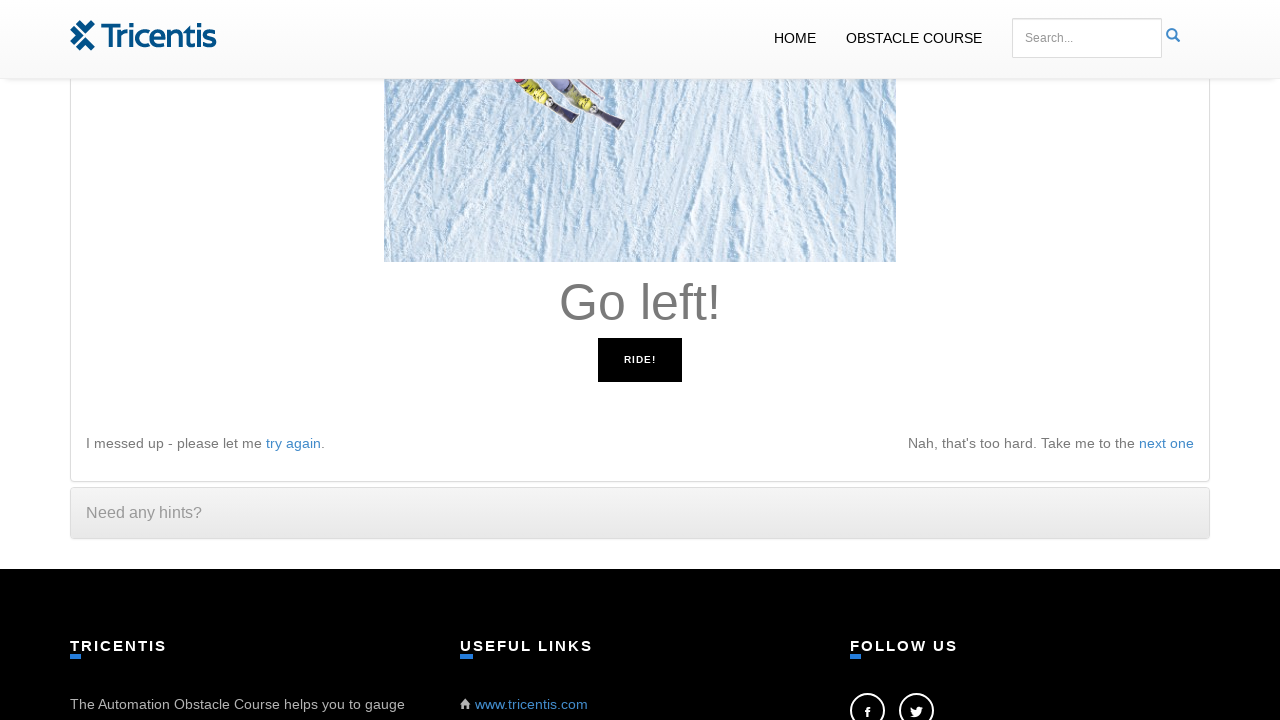

Read instruction: 'Go left!'
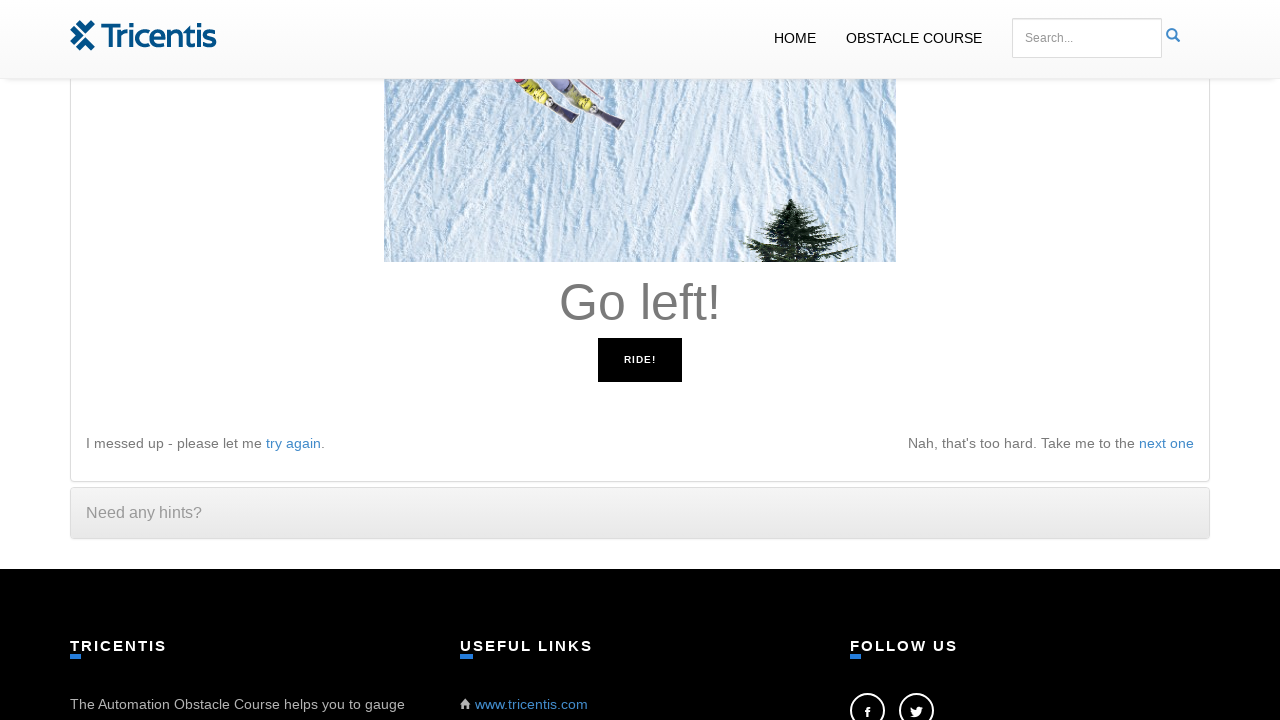

Pressed left arrow key
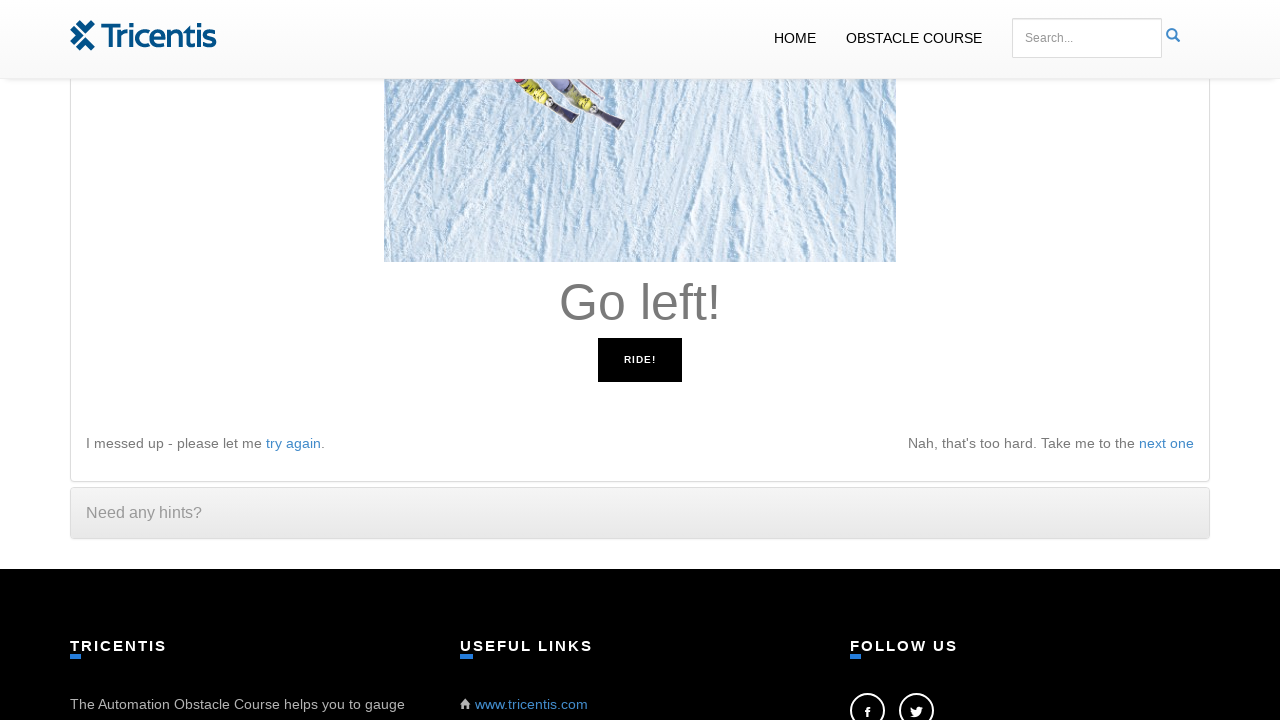

Waited 100ms before next instruction check
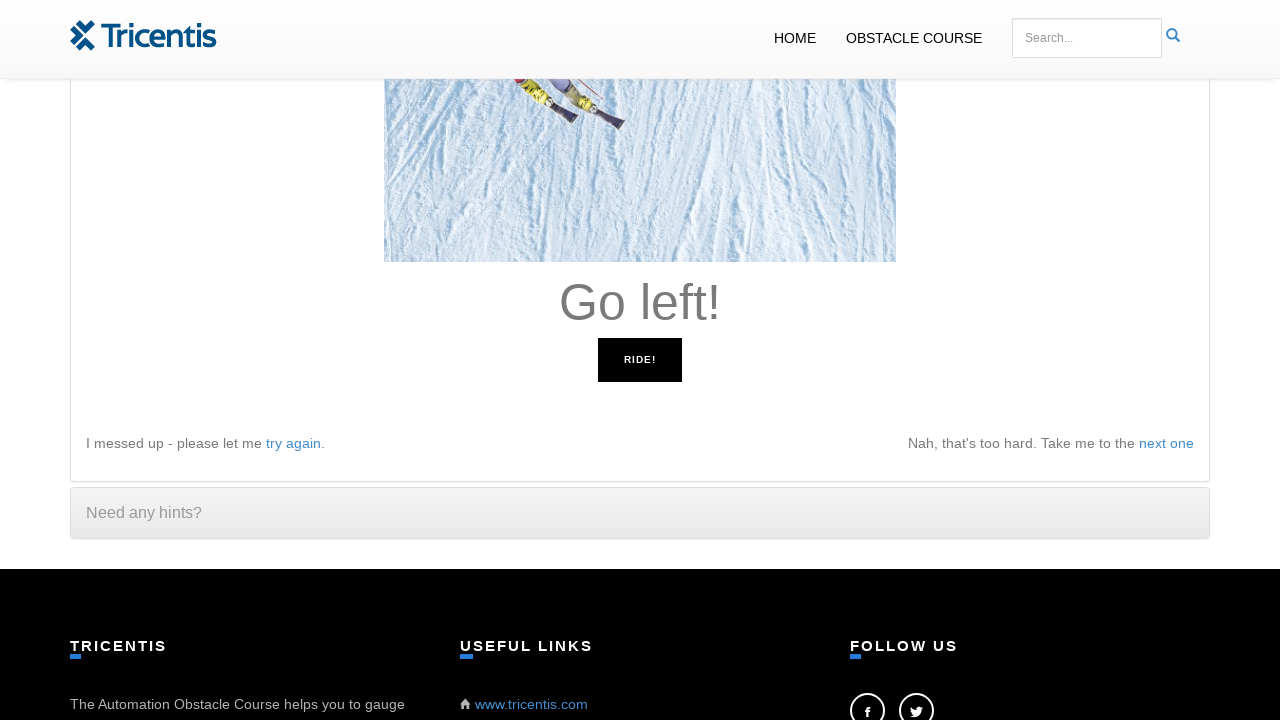

Read instruction: 'Go left!'
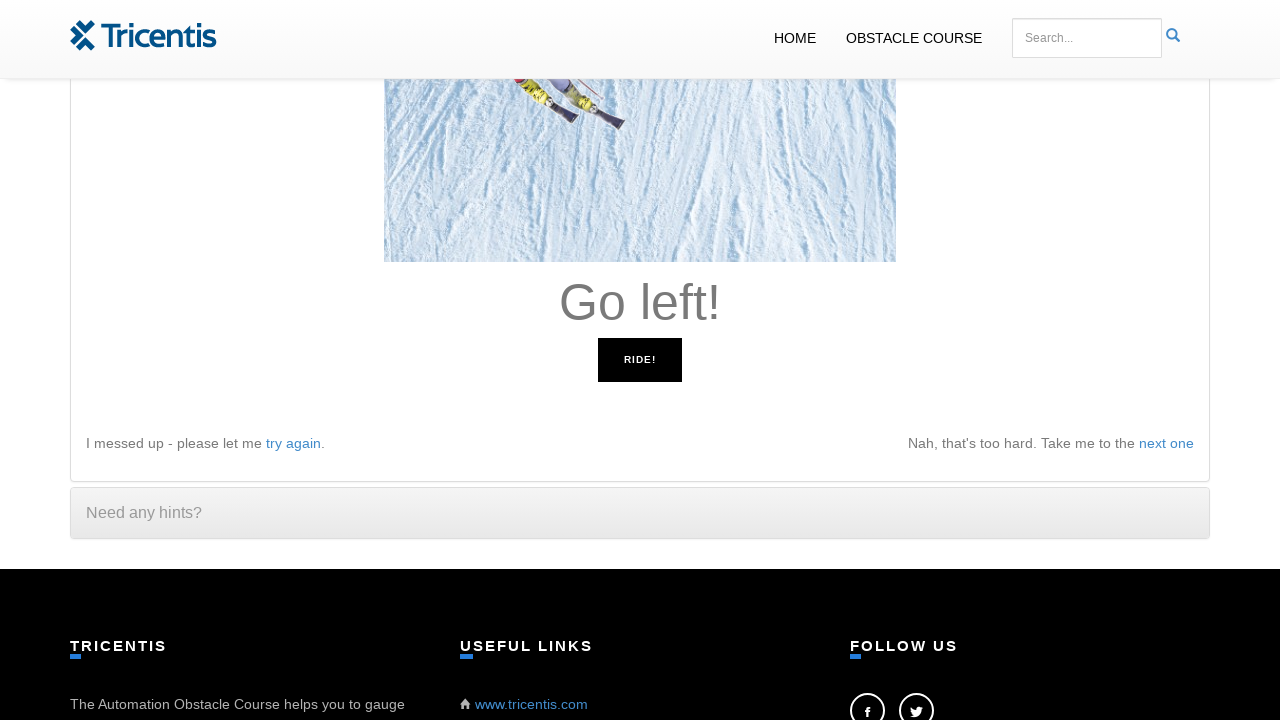

Pressed left arrow key
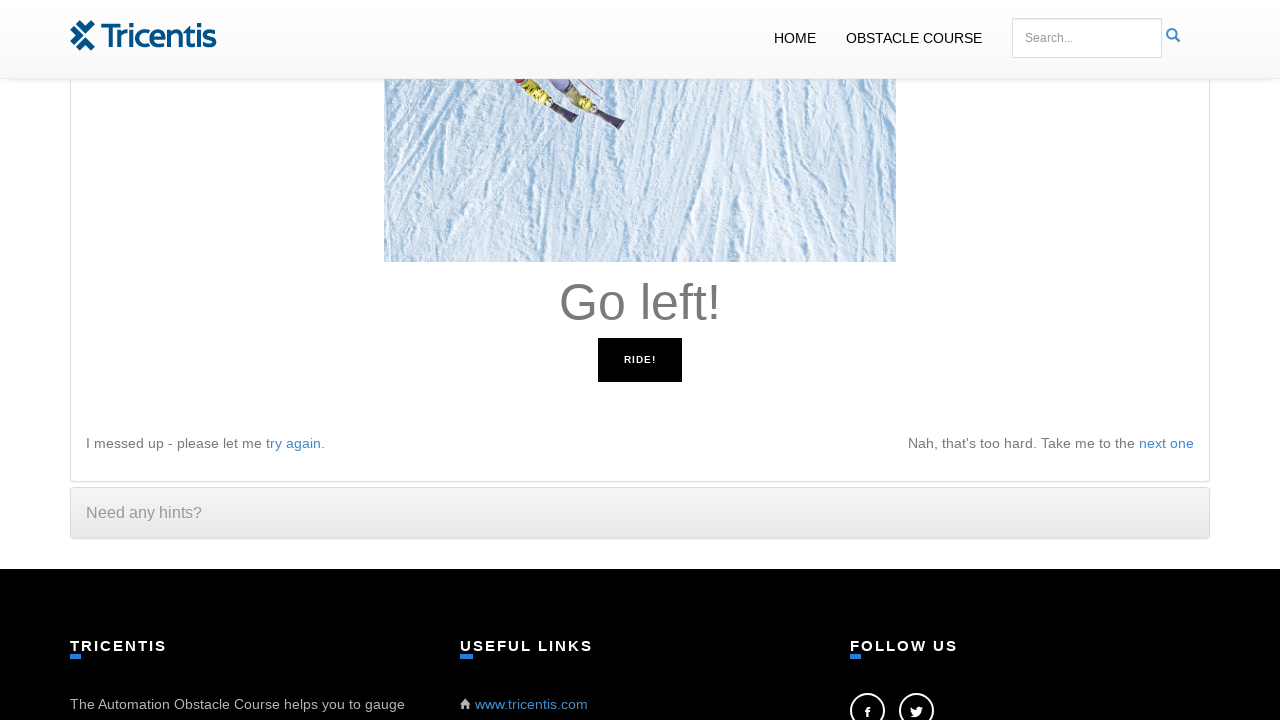

Waited 100ms before next instruction check
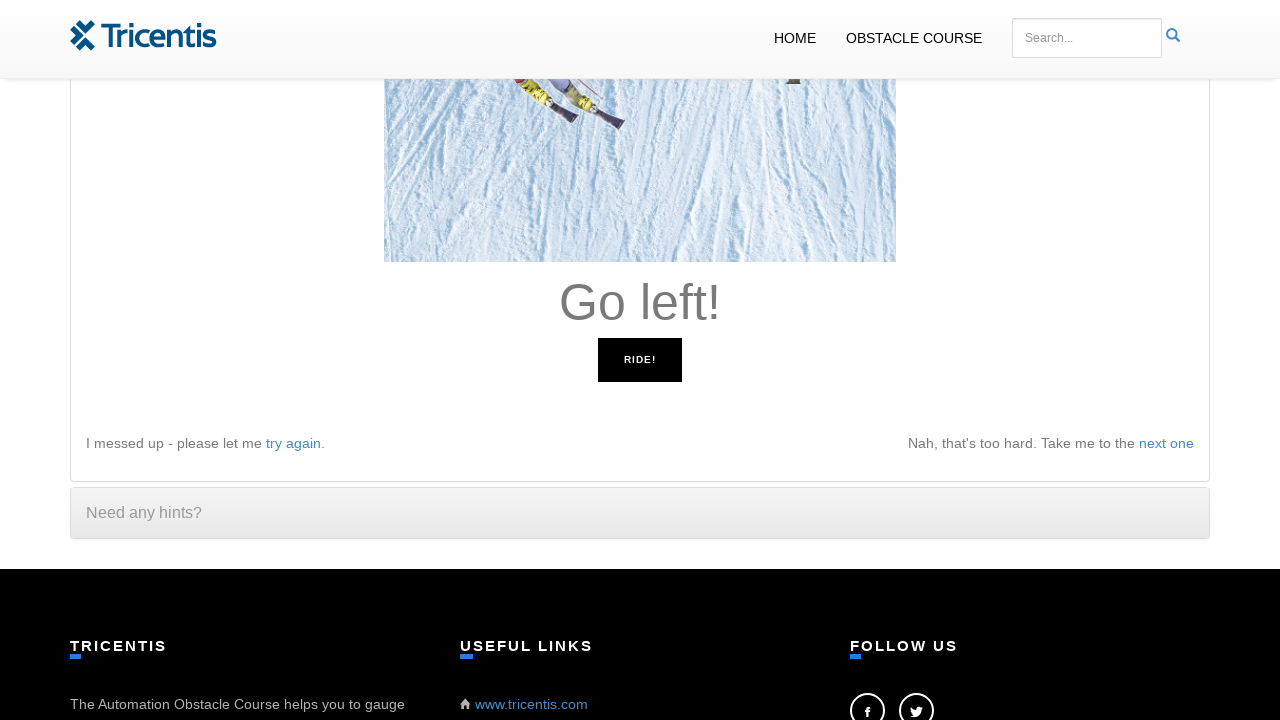

Read instruction: 'Go left!'
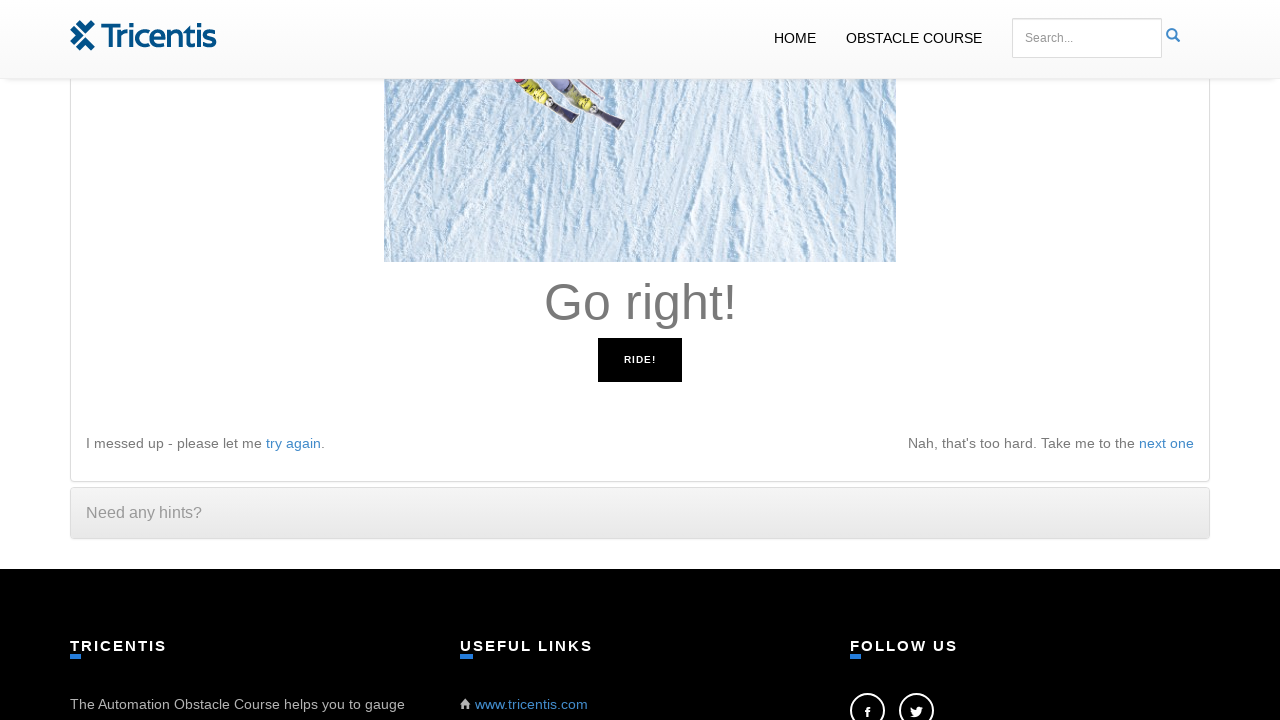

Pressed left arrow key
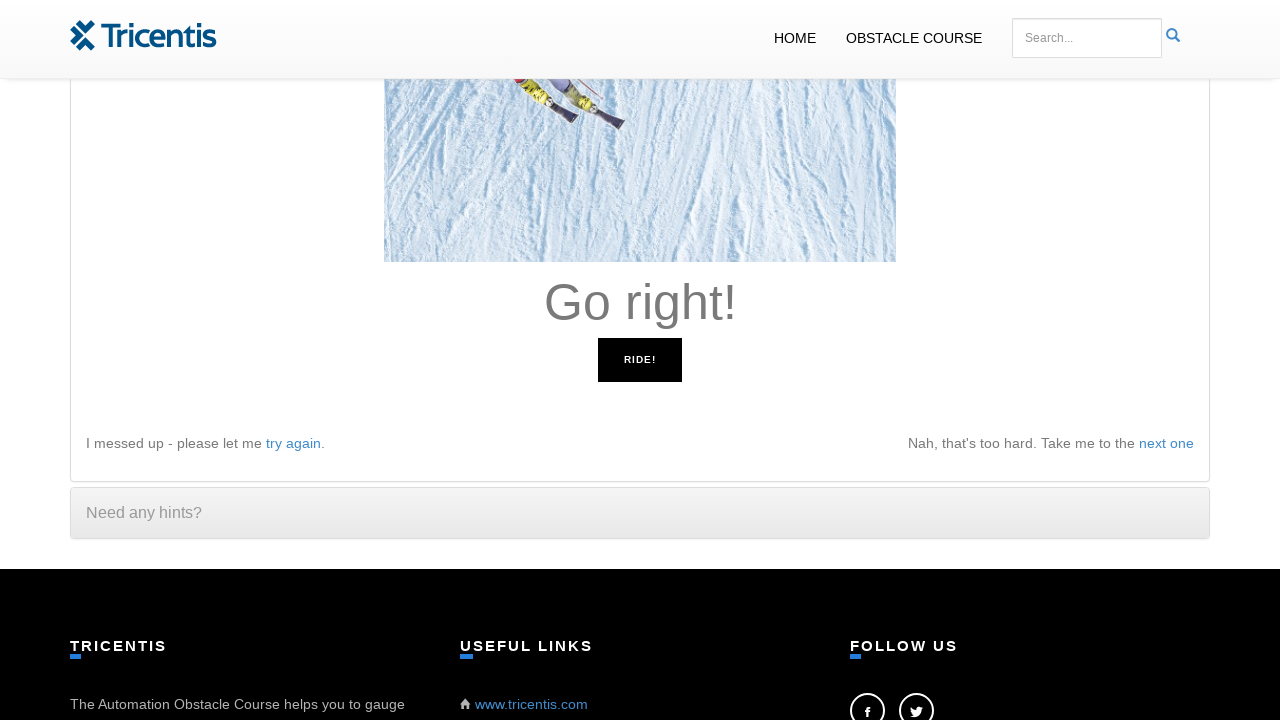

Waited 100ms before next instruction check
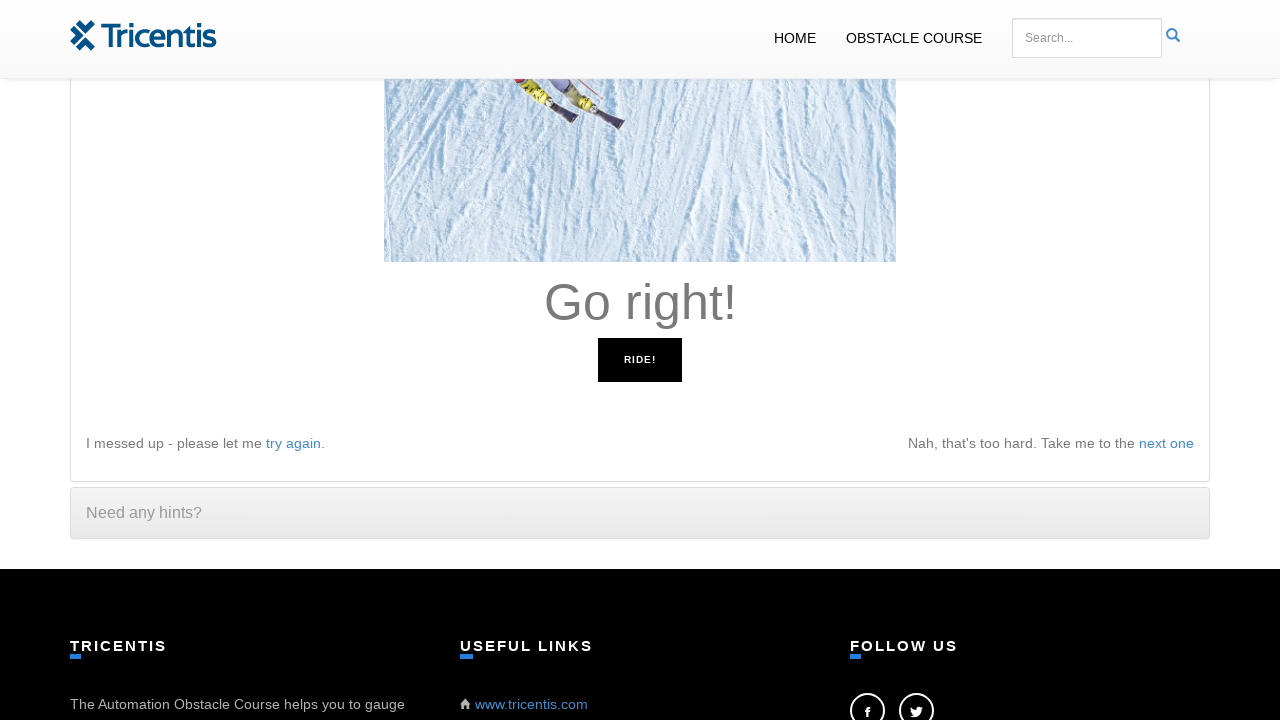

Read instruction: 'Go right!'
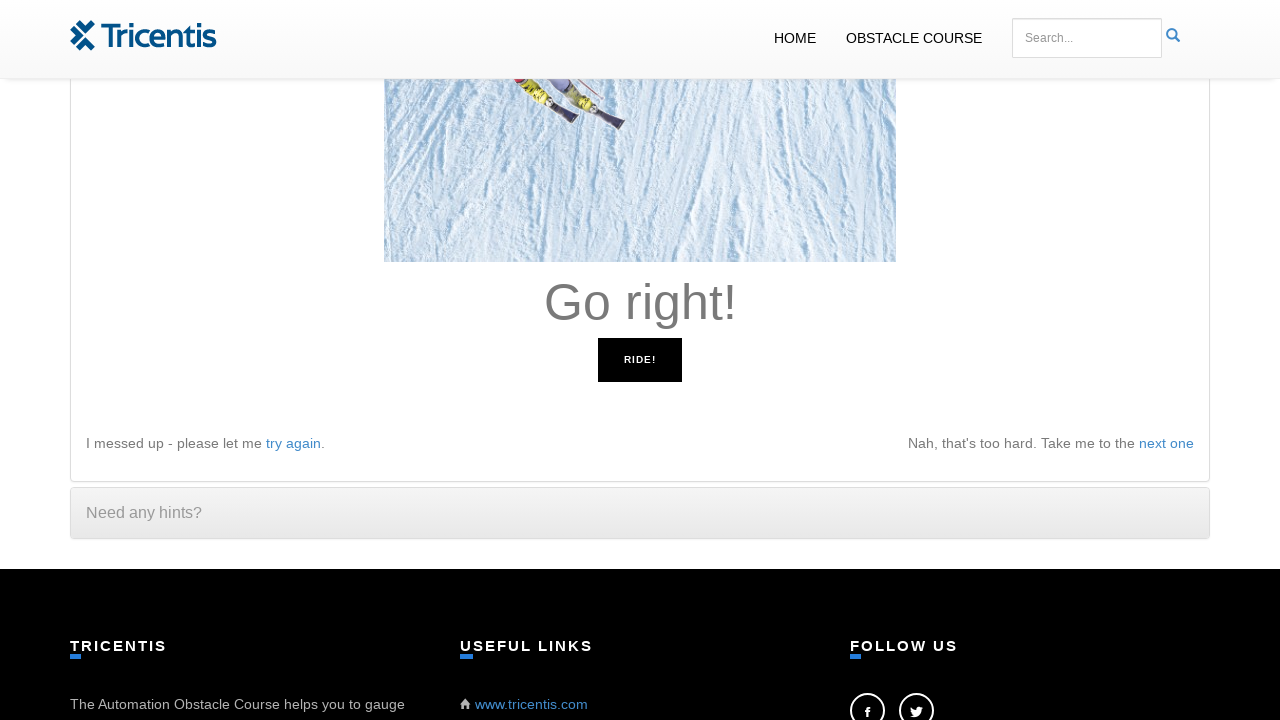

Pressed right arrow key
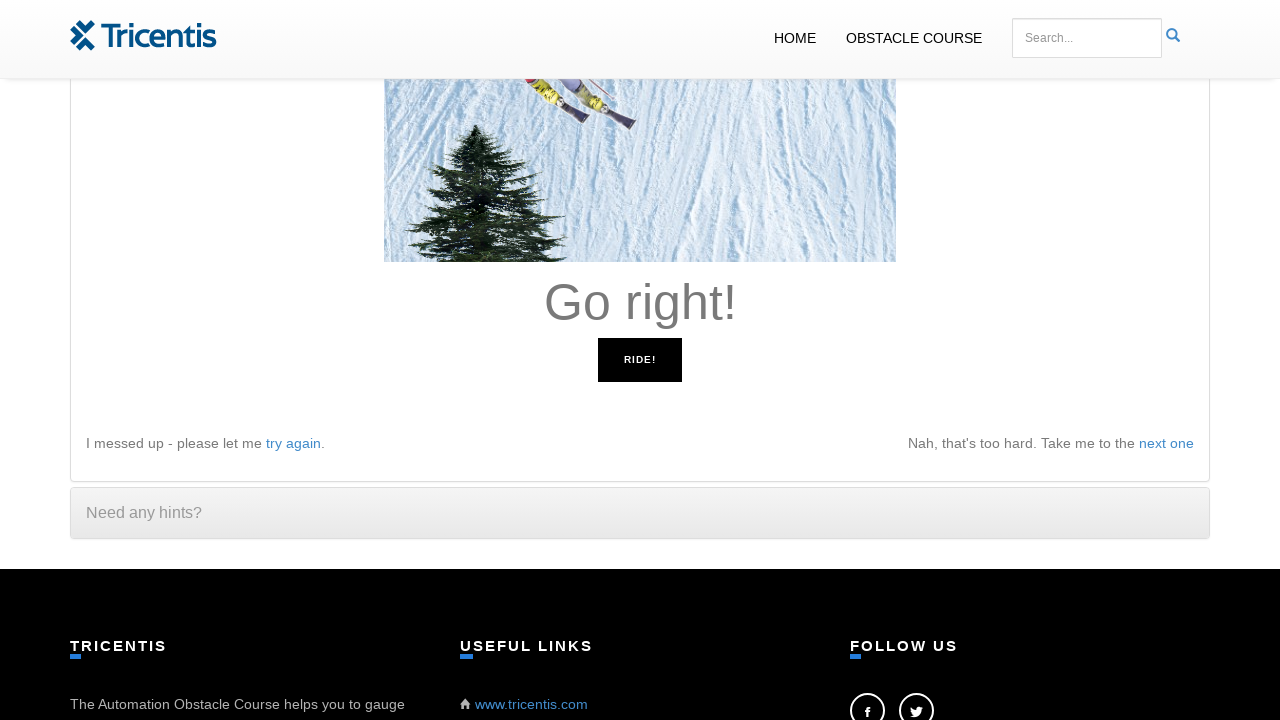

Waited 100ms before next instruction check
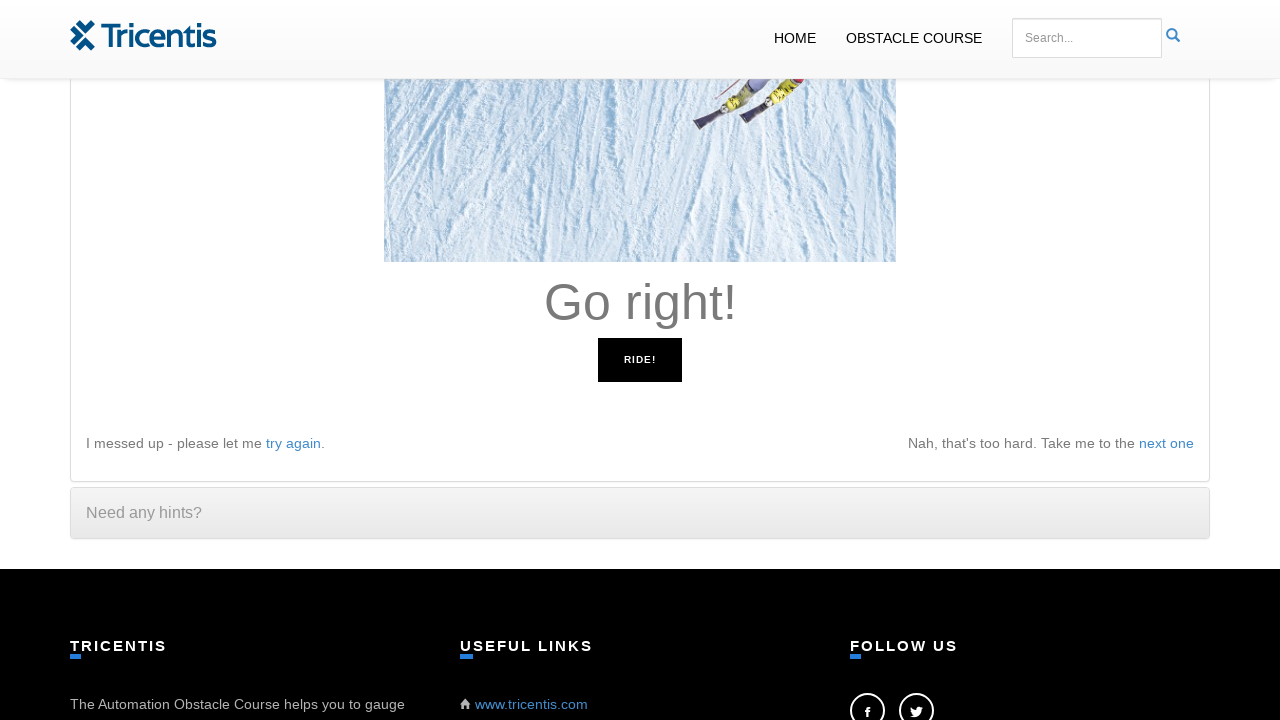

Read instruction: 'Go right!'
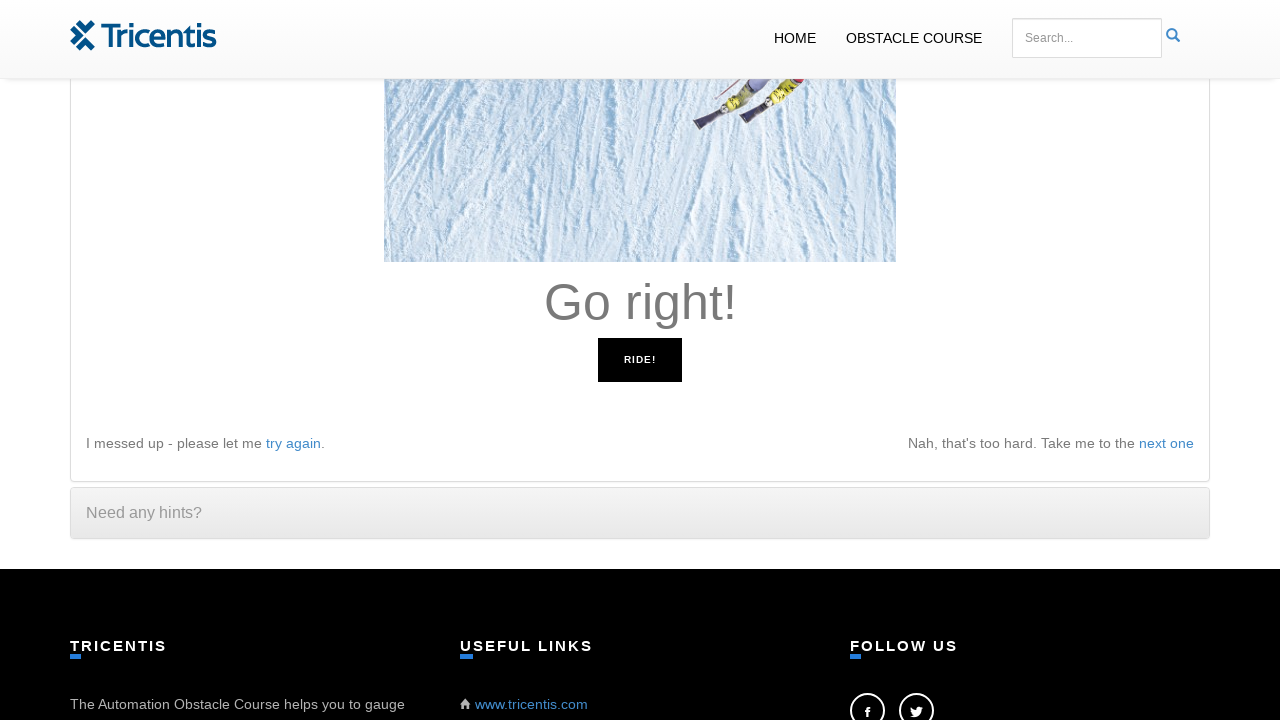

Pressed right arrow key
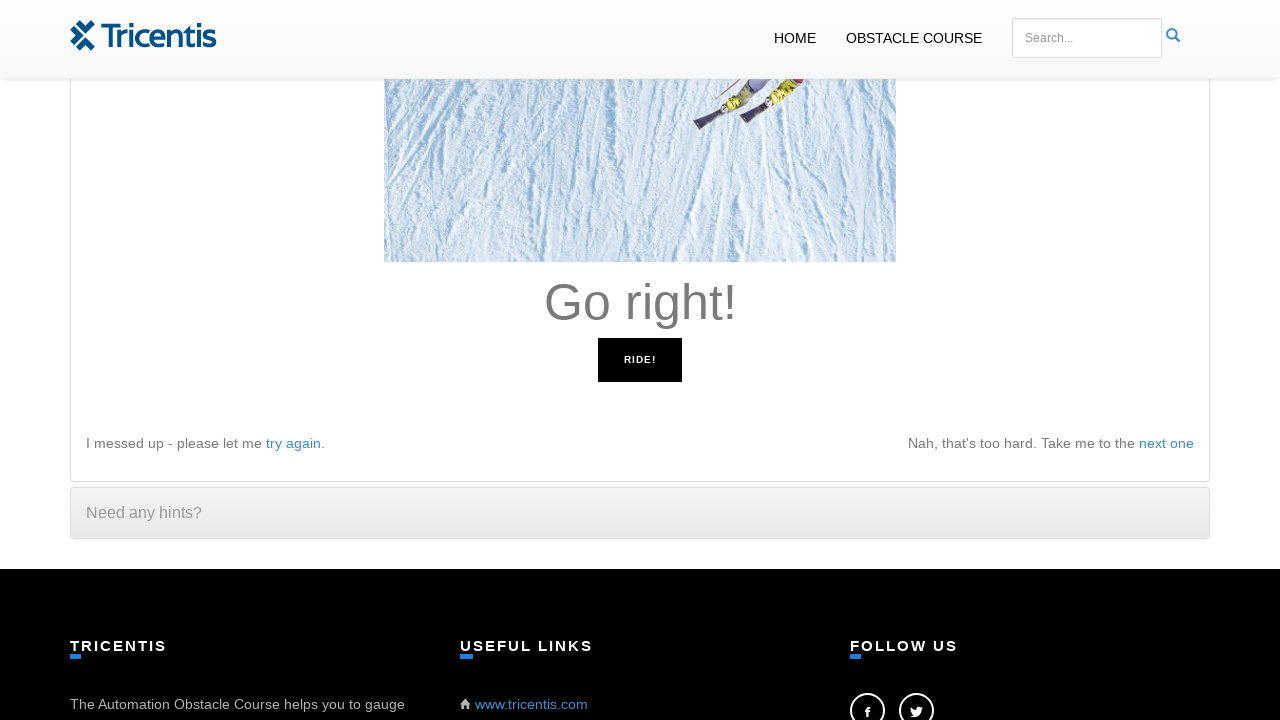

Waited 100ms before next instruction check
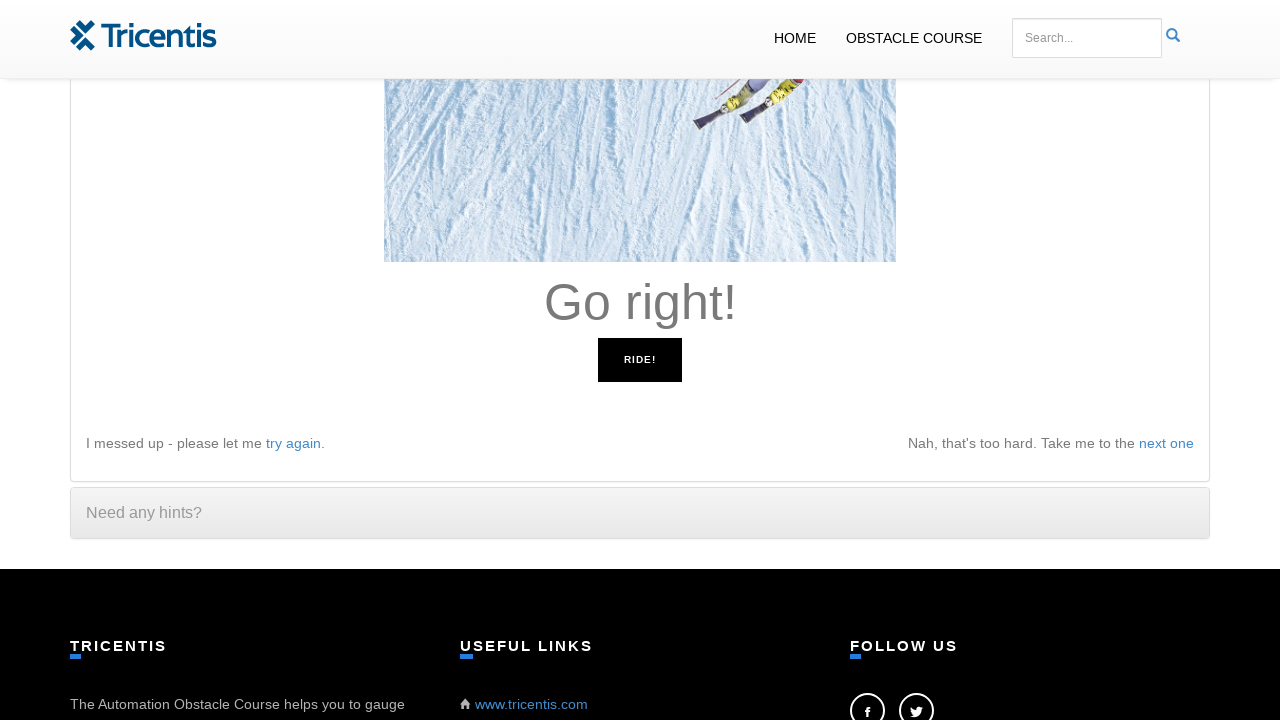

Read instruction: 'Go right!'
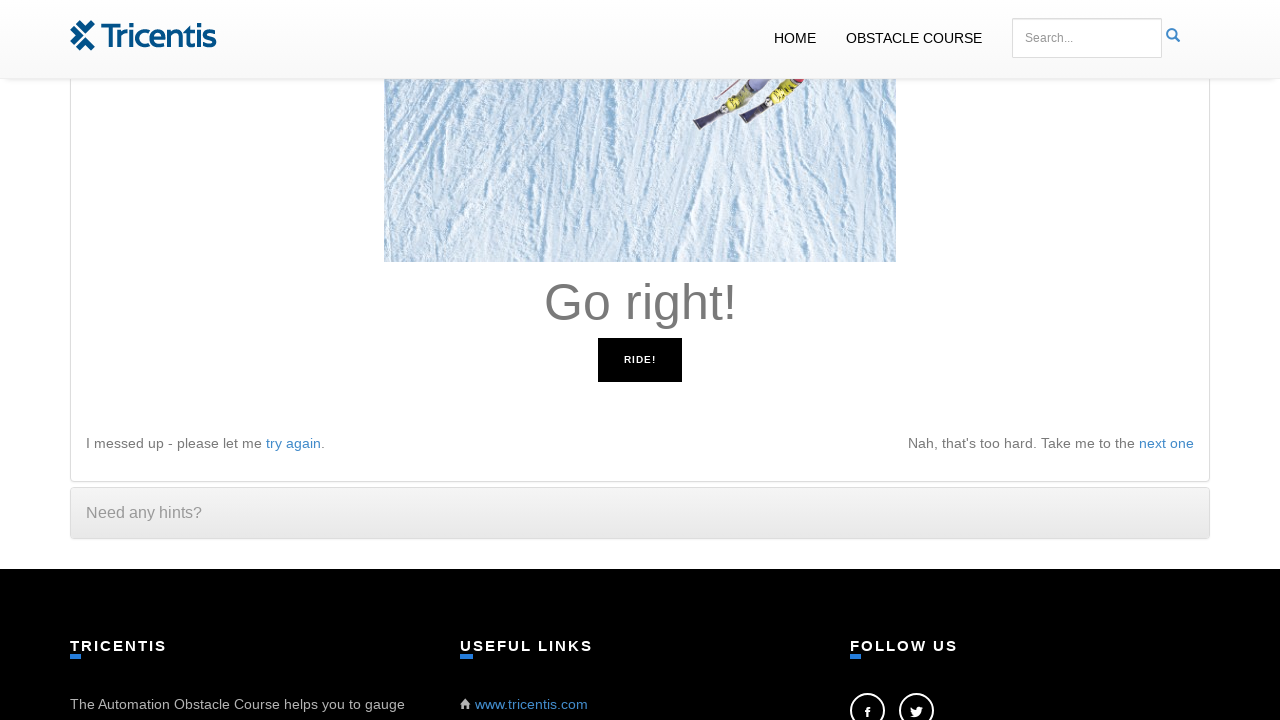

Pressed right arrow key
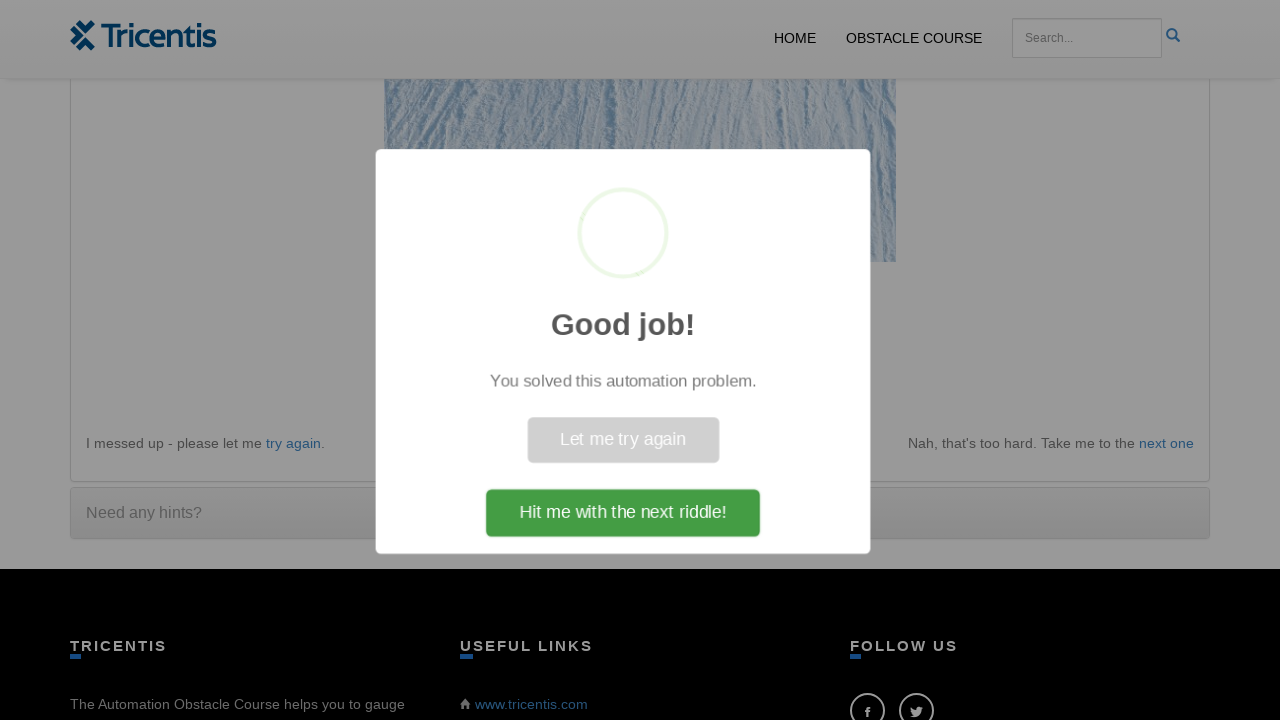

Waited 100ms before next instruction check
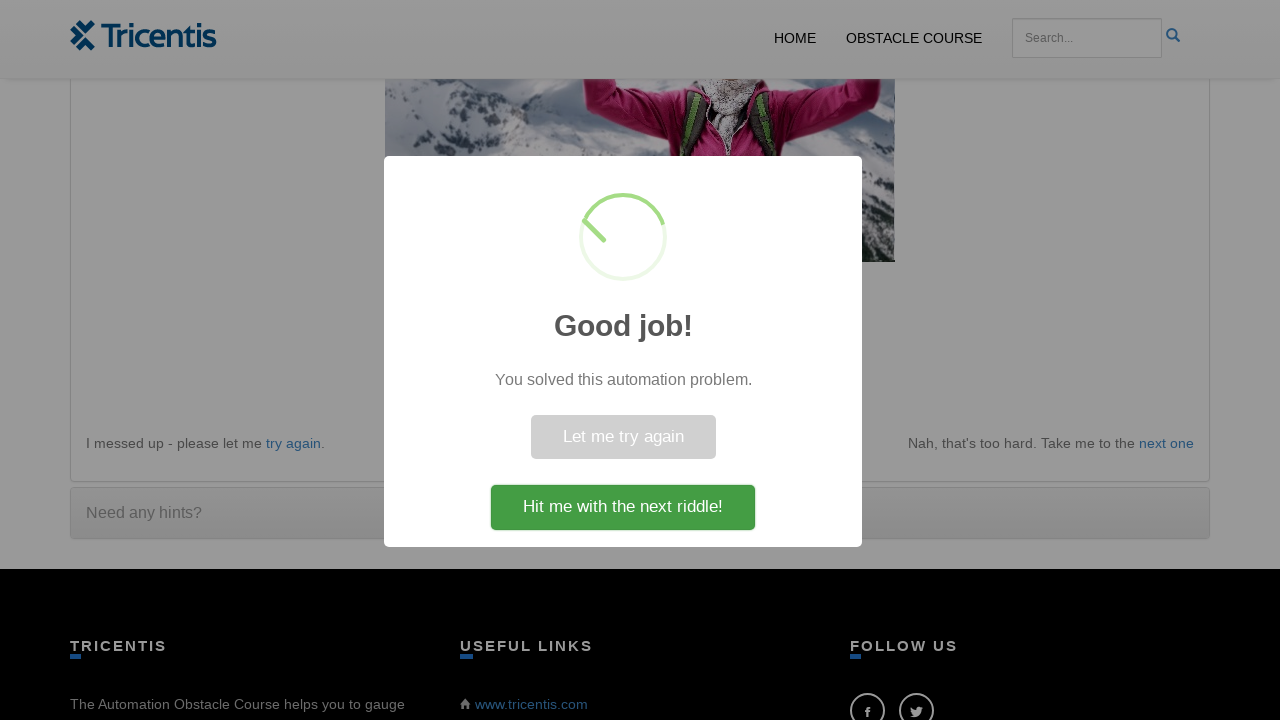

Read instruction: 'You did it!'
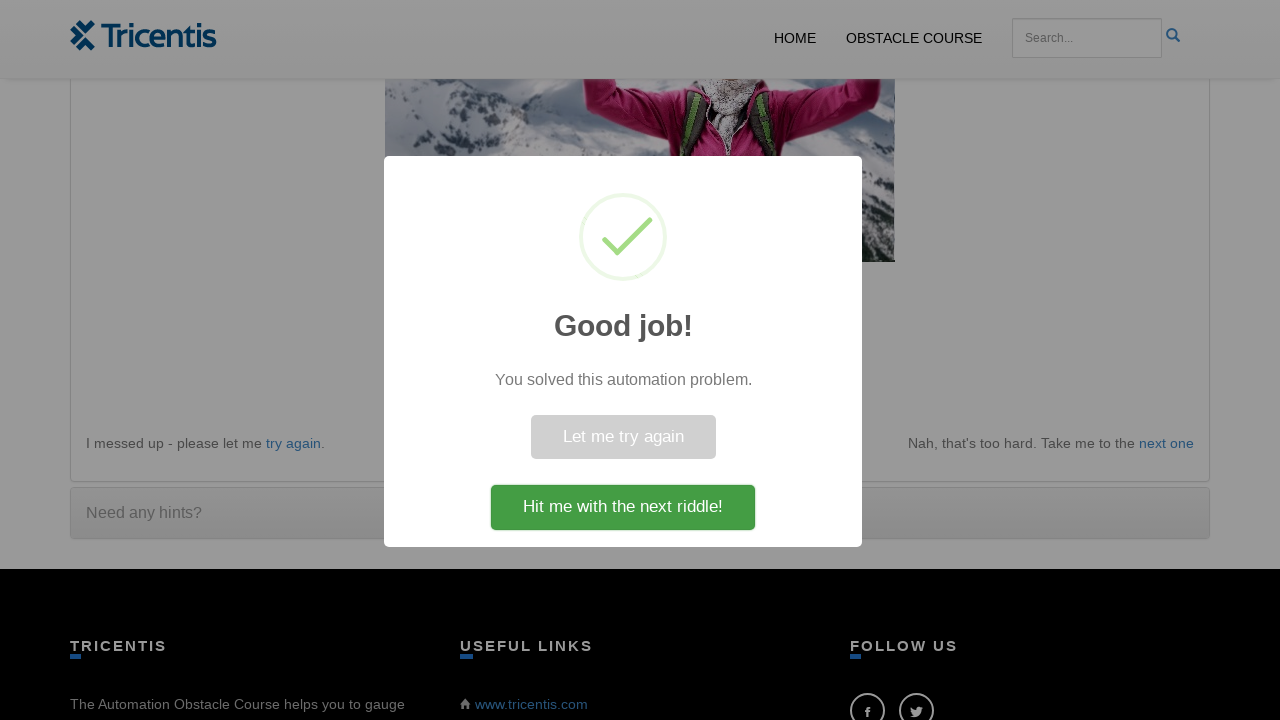

Game won! Received 'You did it!' message
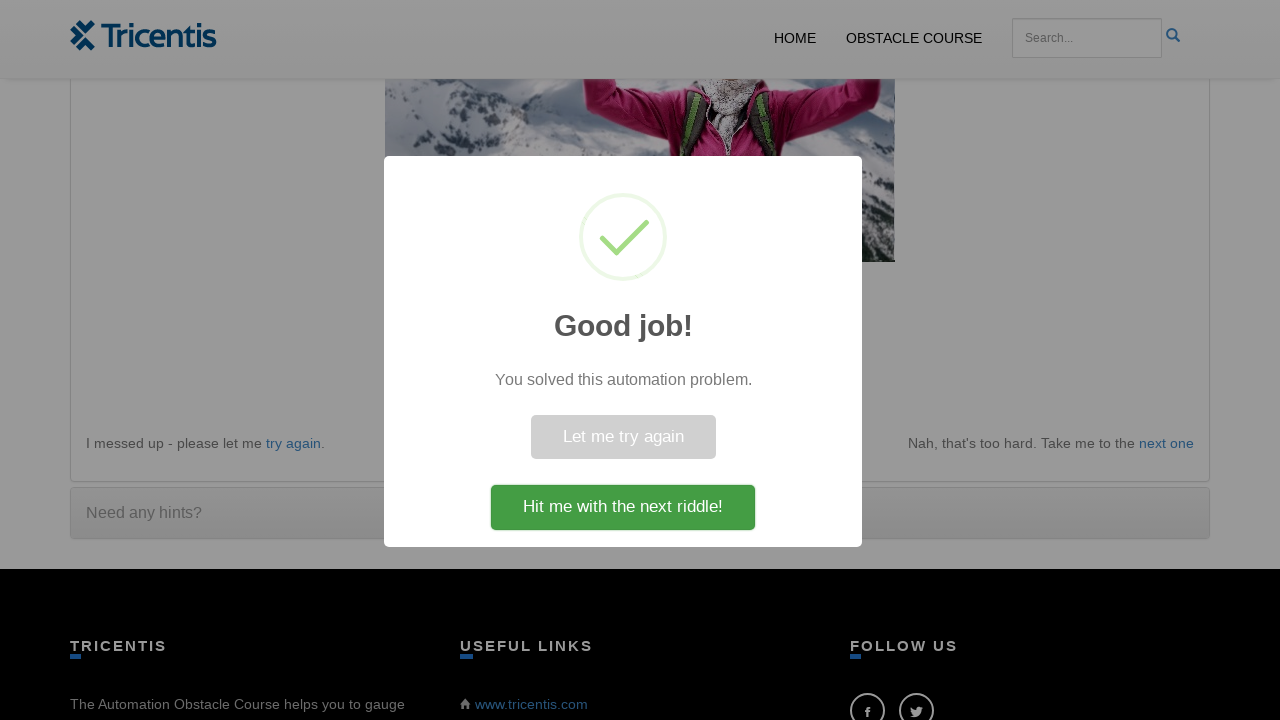

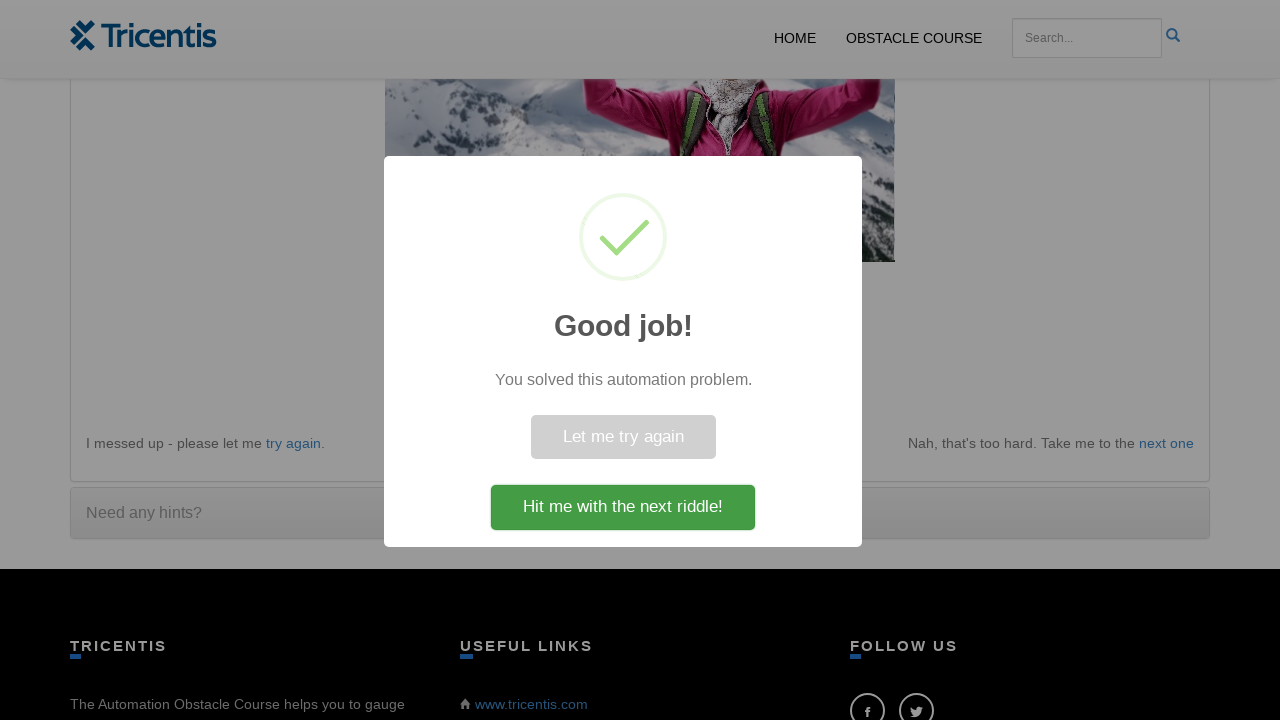